Tests filling out a large form by entering text into all text input fields and clicking the submit button

Starting URL: http://suninjuly.github.io/huge_form.html

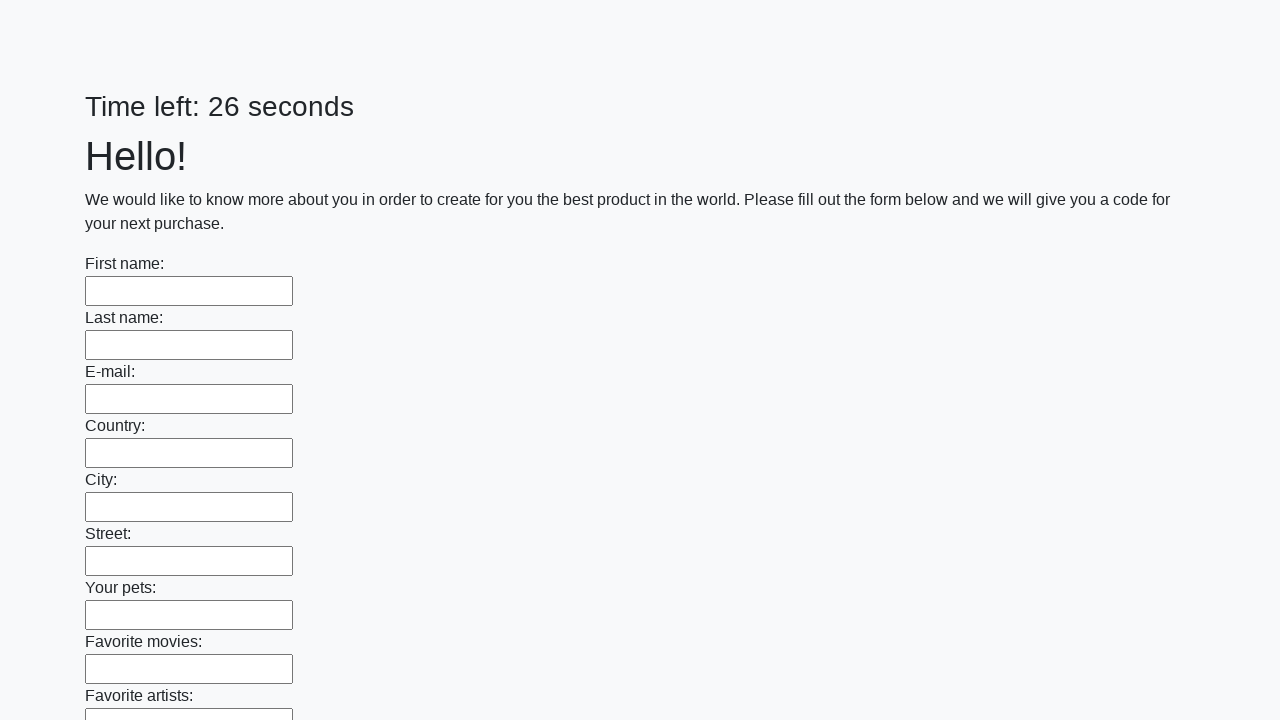

Located all text input fields on the huge form
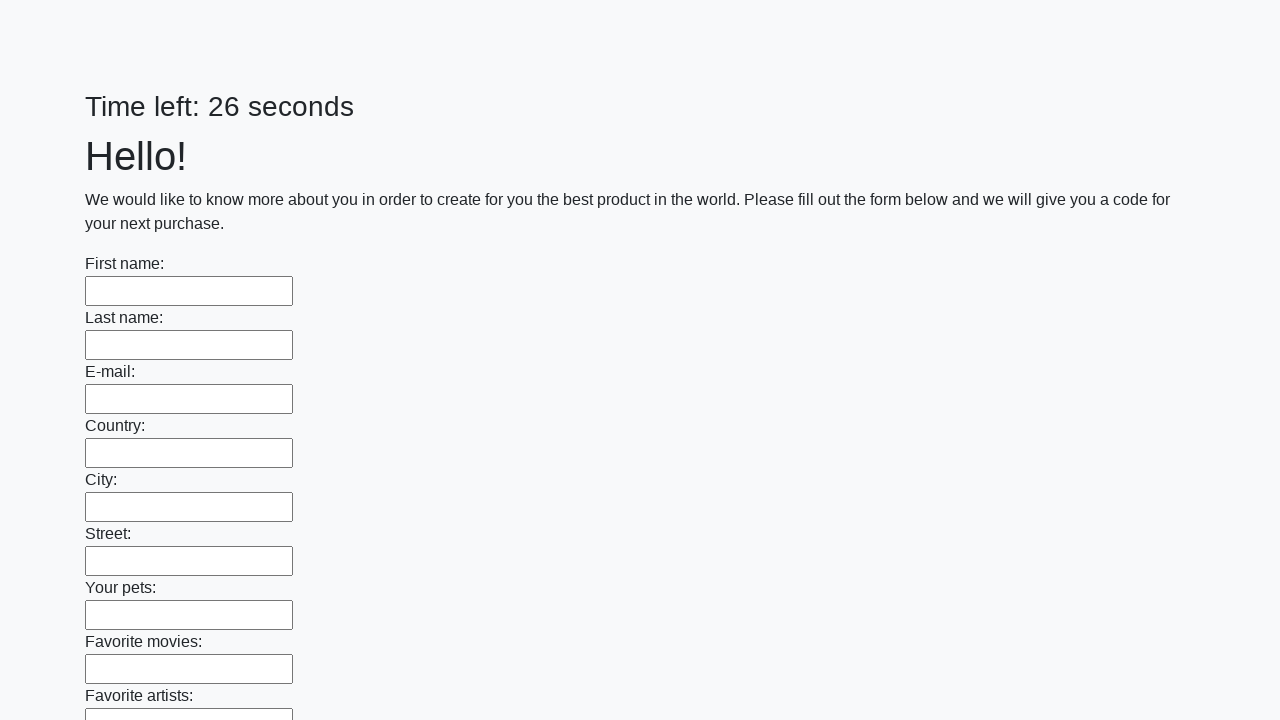

Filled text input field 1 of 100 with 'Мой ответ' on [type="text"] >> nth=0
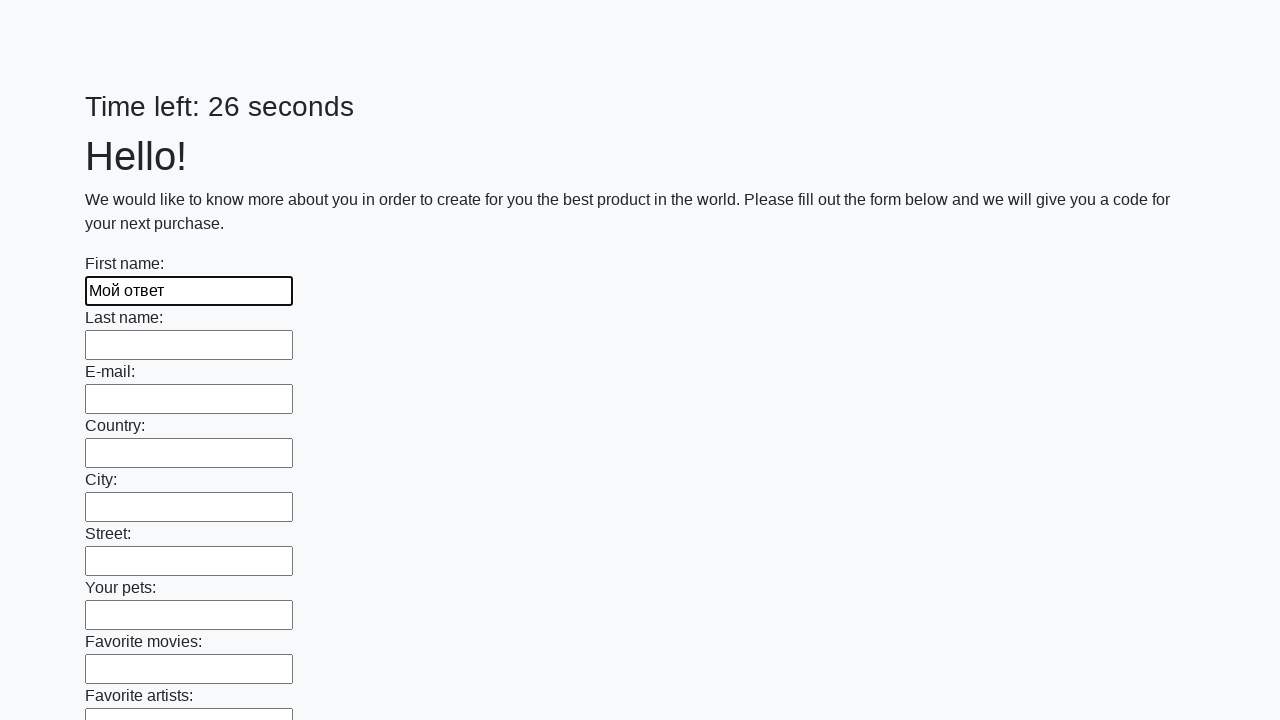

Filled text input field 2 of 100 with 'Мой ответ' on [type="text"] >> nth=1
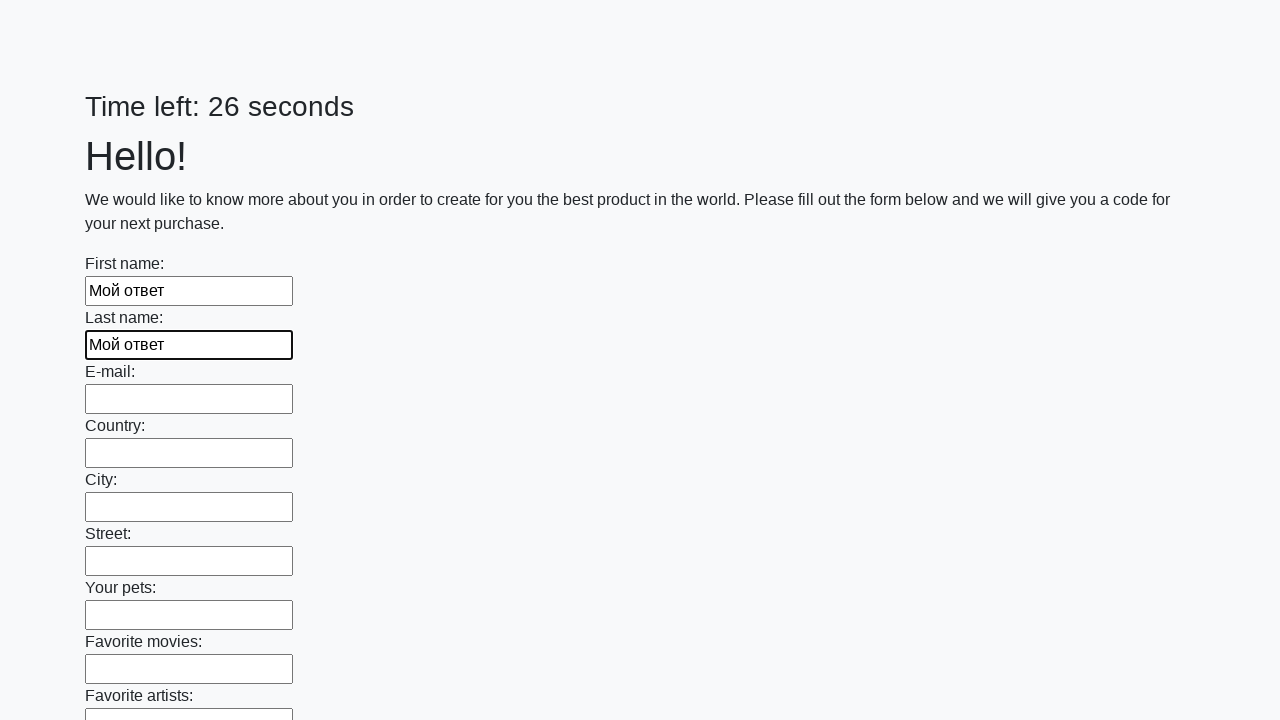

Filled text input field 3 of 100 with 'Мой ответ' on [type="text"] >> nth=2
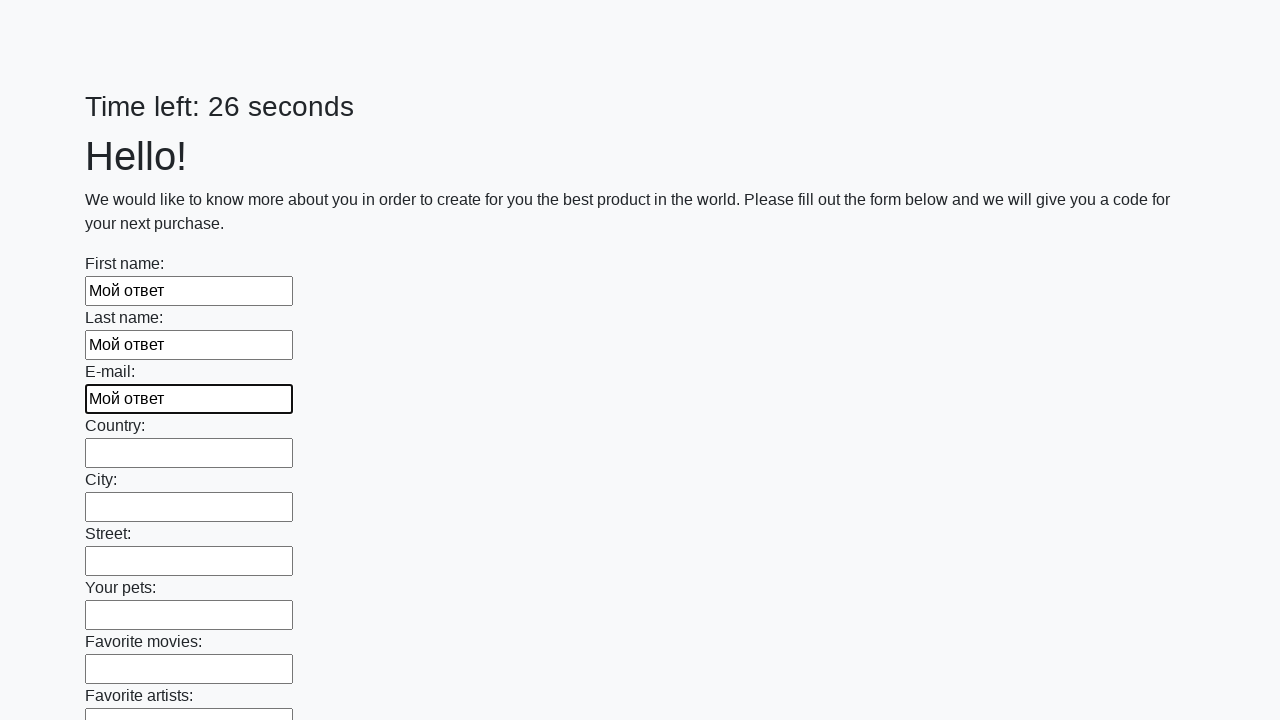

Filled text input field 4 of 100 with 'Мой ответ' on [type="text"] >> nth=3
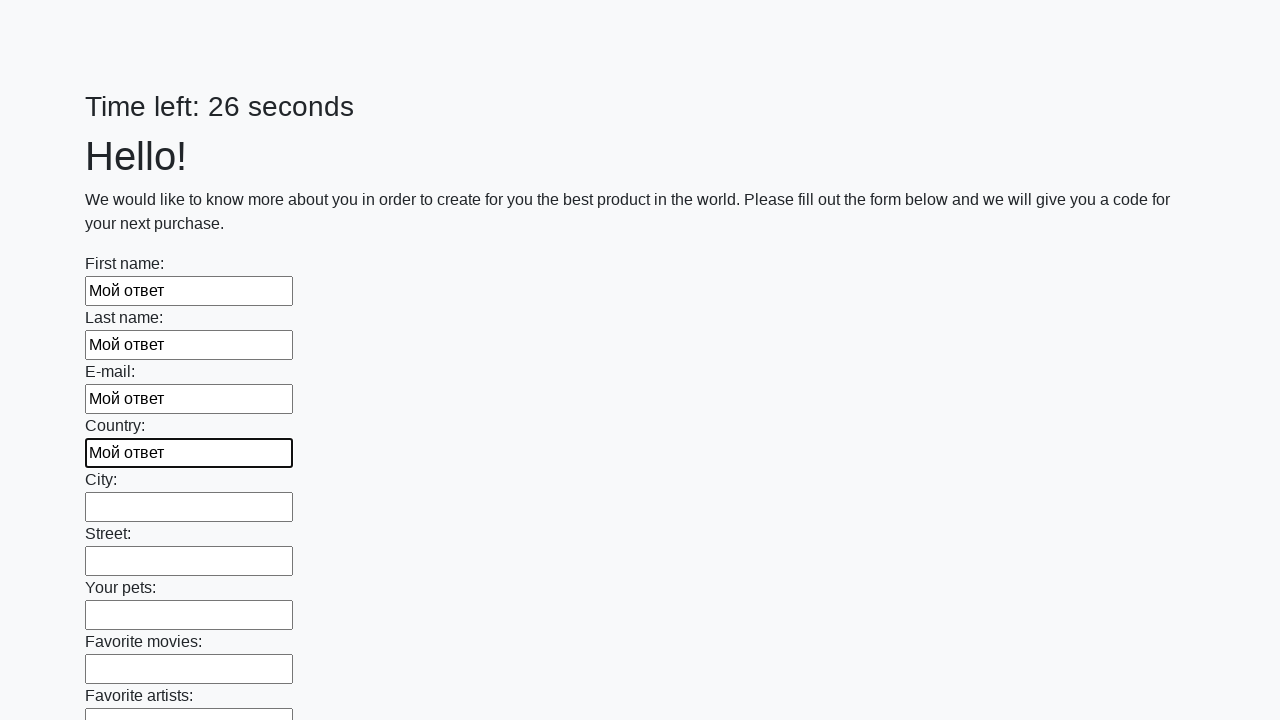

Filled text input field 5 of 100 with 'Мой ответ' on [type="text"] >> nth=4
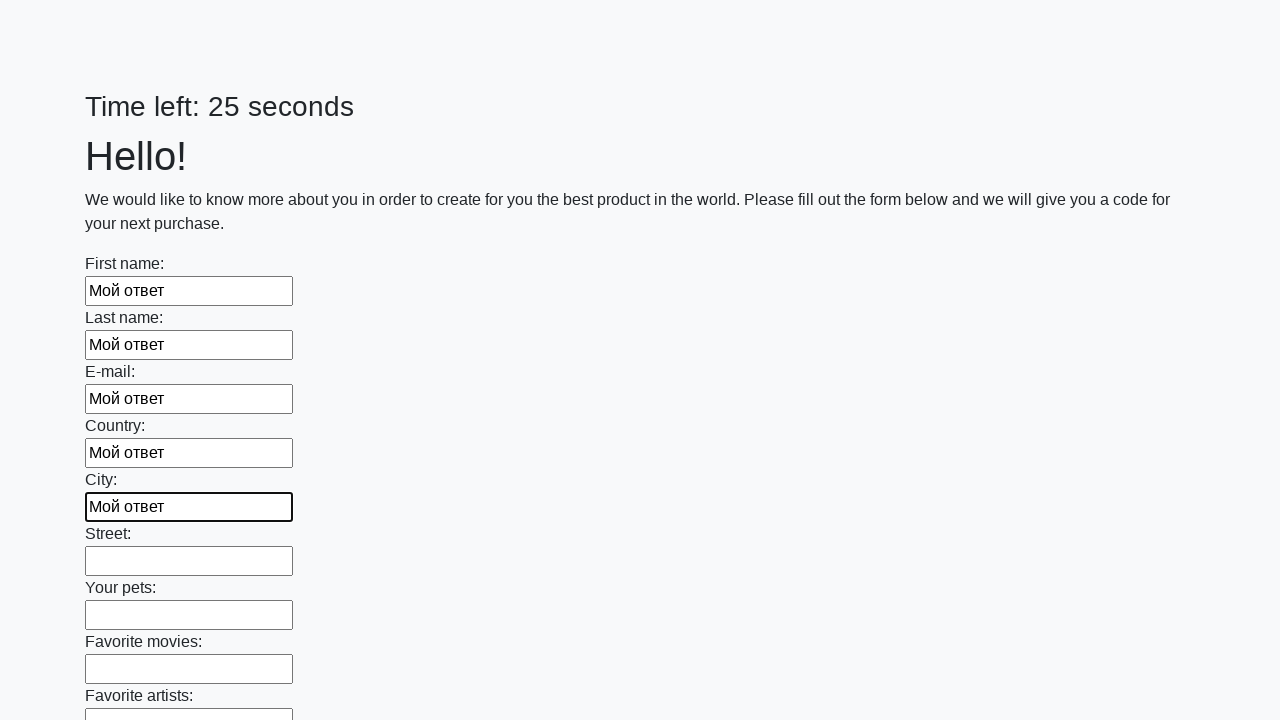

Filled text input field 6 of 100 with 'Мой ответ' on [type="text"] >> nth=5
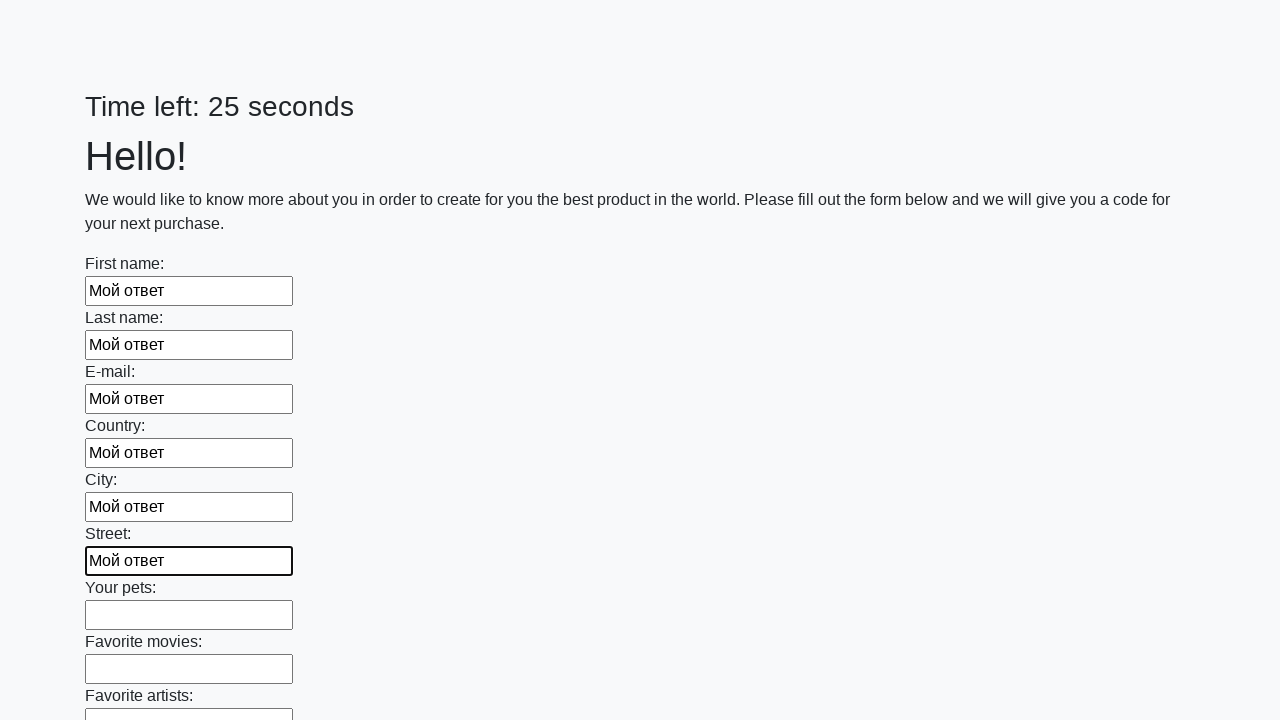

Filled text input field 7 of 100 with 'Мой ответ' on [type="text"] >> nth=6
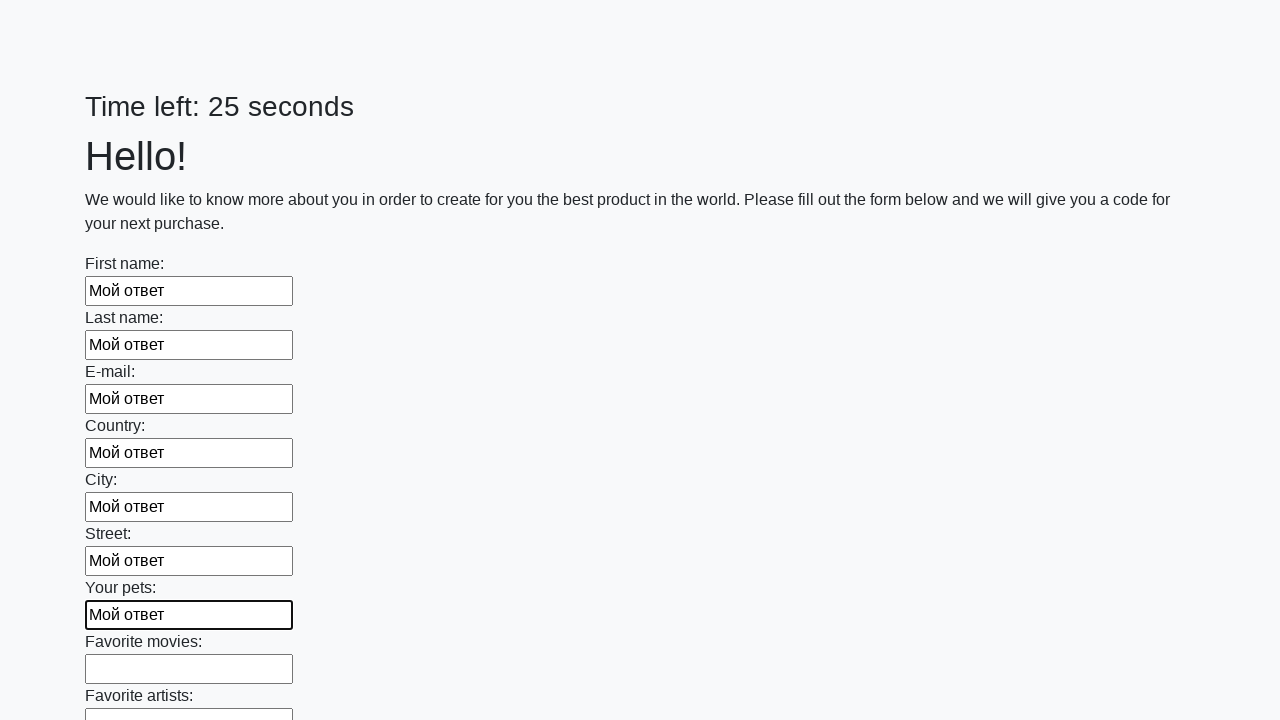

Filled text input field 8 of 100 with 'Мой ответ' on [type="text"] >> nth=7
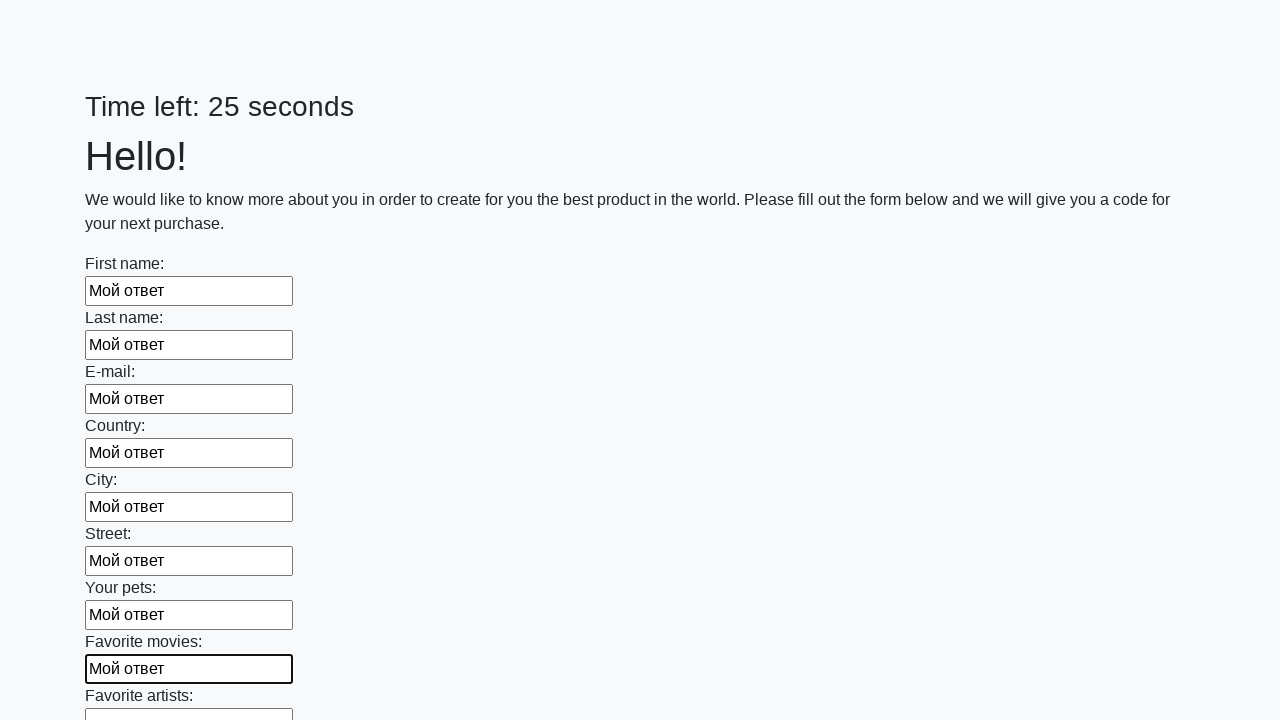

Filled text input field 9 of 100 with 'Мой ответ' on [type="text"] >> nth=8
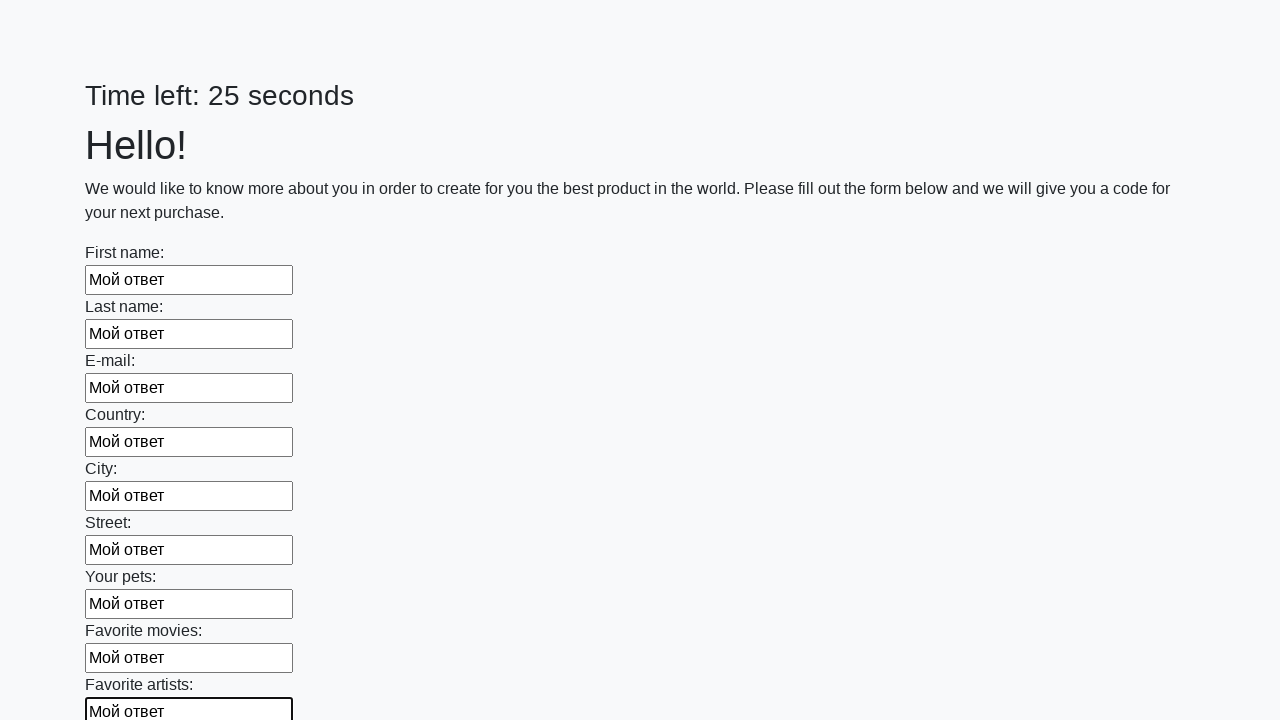

Filled text input field 10 of 100 with 'Мой ответ' on [type="text"] >> nth=9
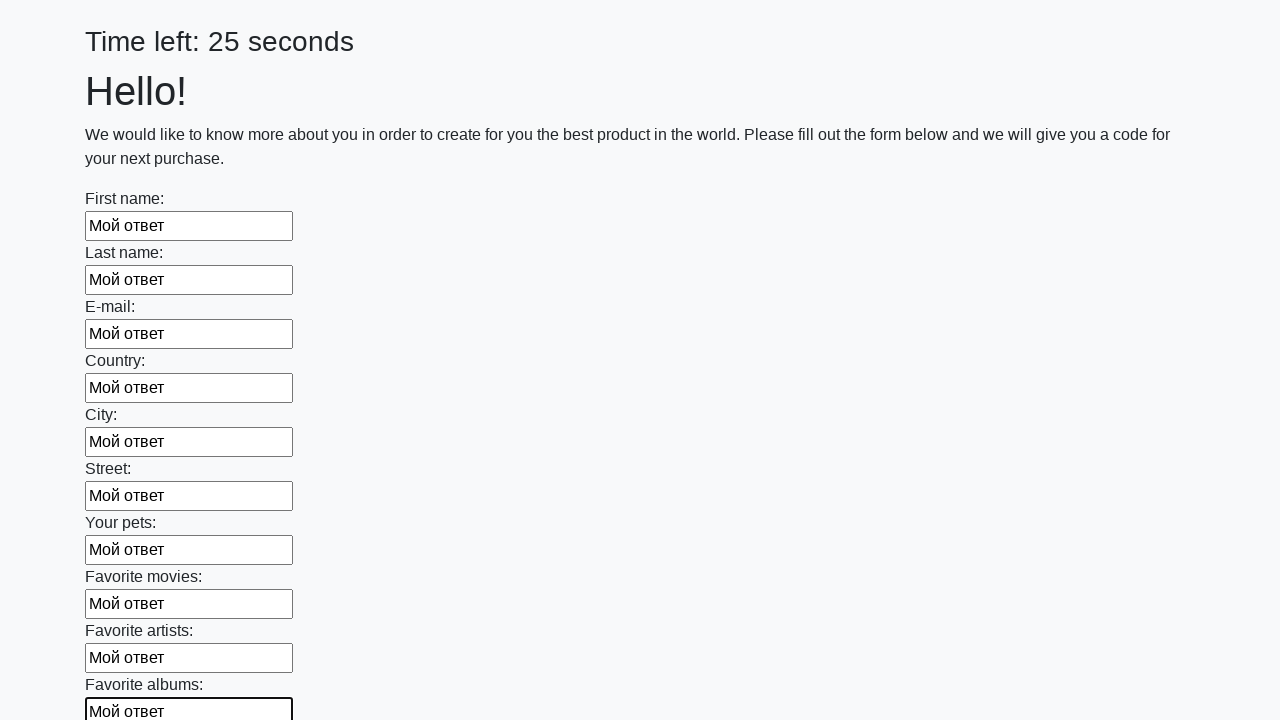

Filled text input field 11 of 100 with 'Мой ответ' on [type="text"] >> nth=10
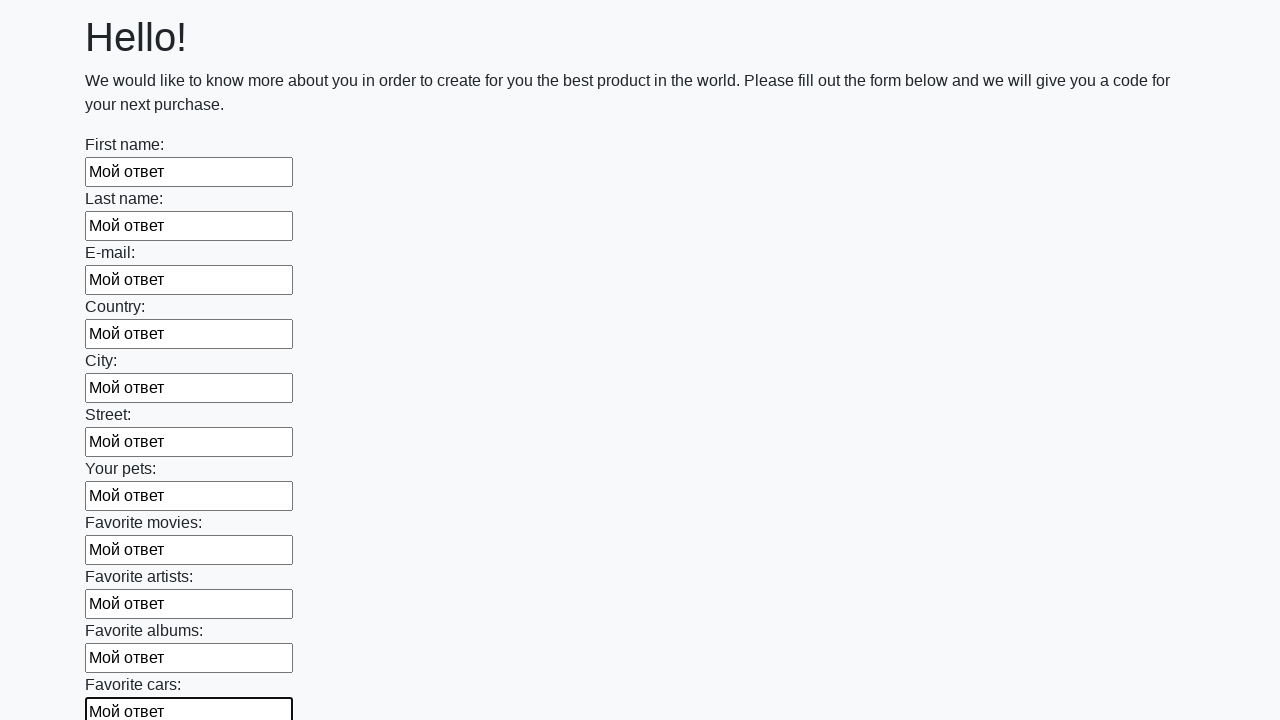

Filled text input field 12 of 100 with 'Мой ответ' on [type="text"] >> nth=11
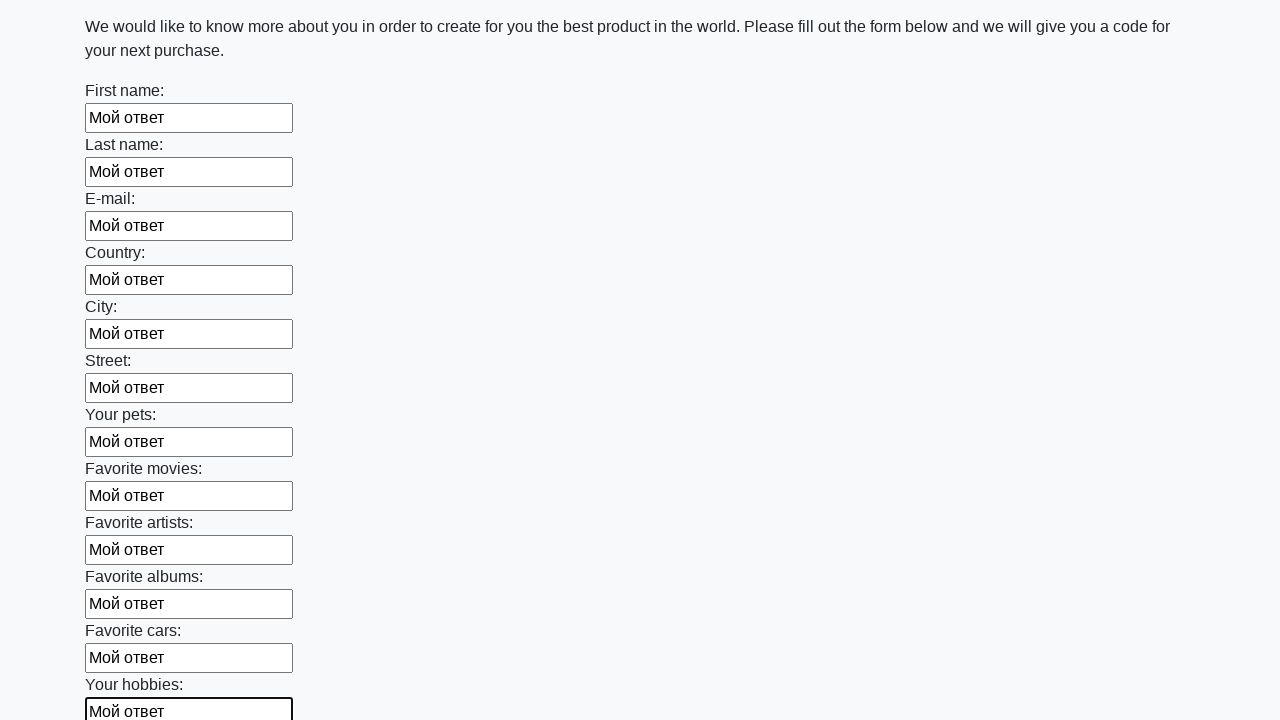

Filled text input field 13 of 100 with 'Мой ответ' on [type="text"] >> nth=12
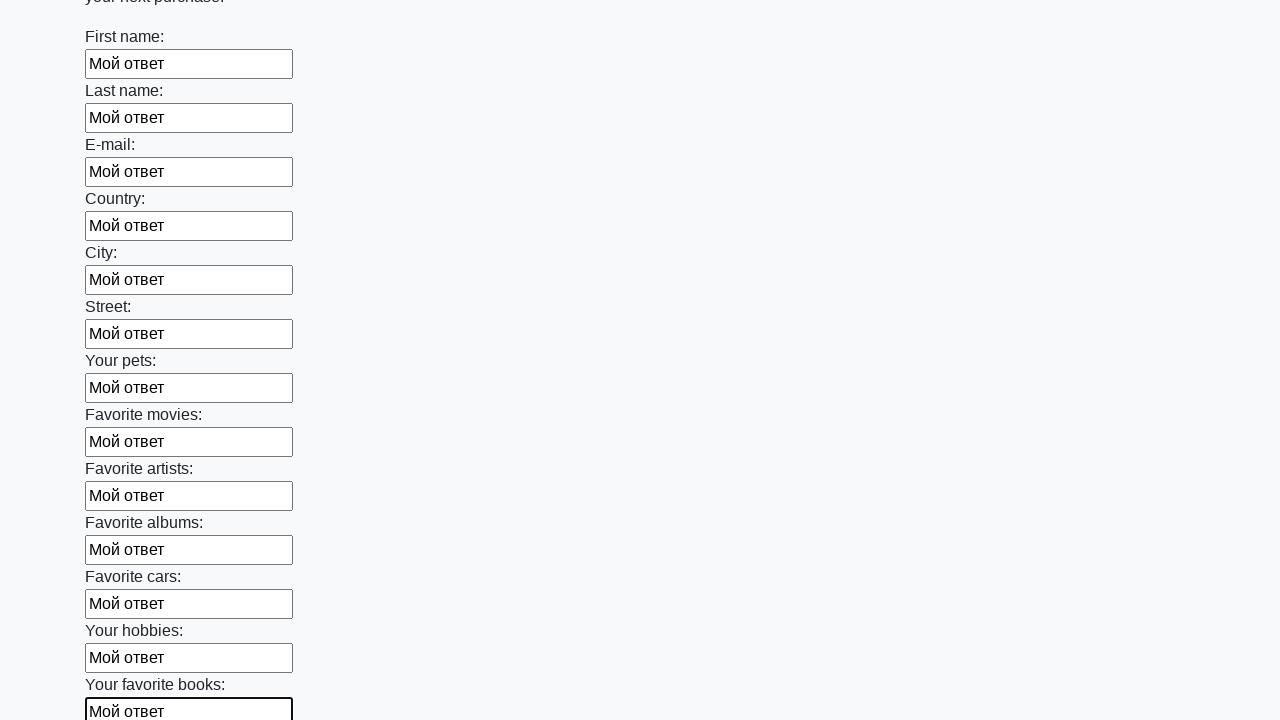

Filled text input field 14 of 100 with 'Мой ответ' on [type="text"] >> nth=13
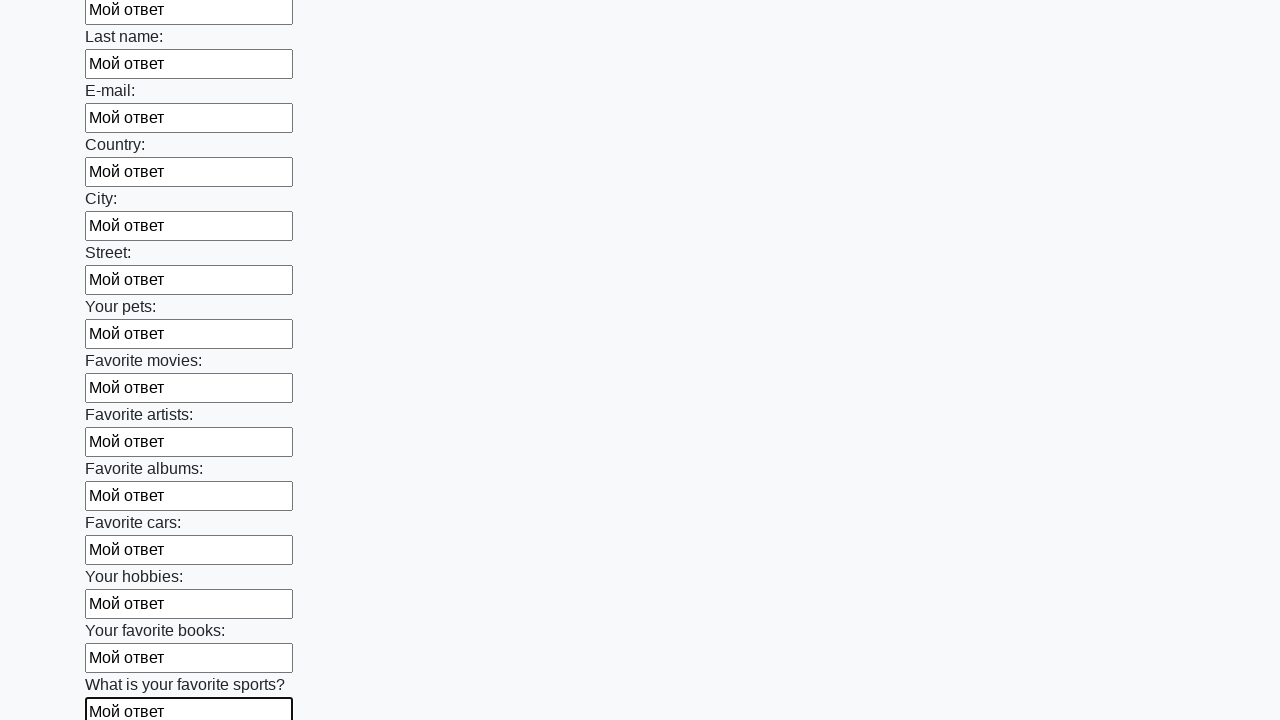

Filled text input field 15 of 100 with 'Мой ответ' on [type="text"] >> nth=14
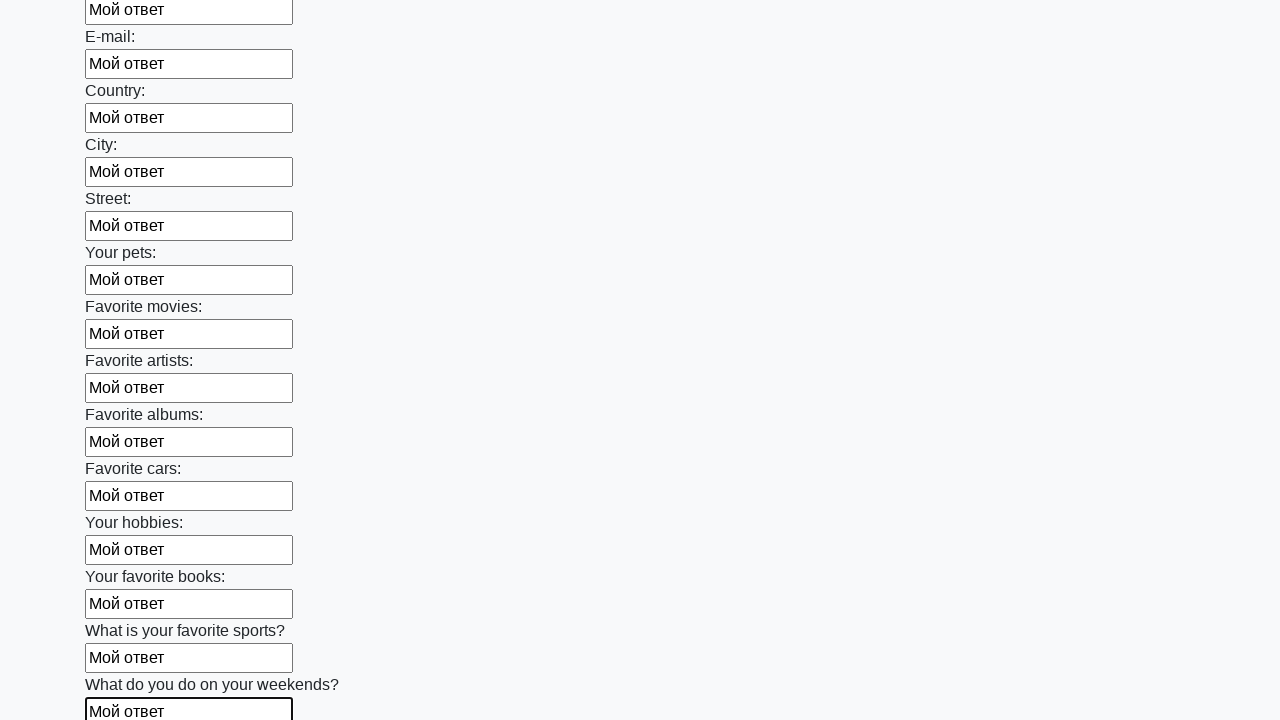

Filled text input field 16 of 100 with 'Мой ответ' on [type="text"] >> nth=15
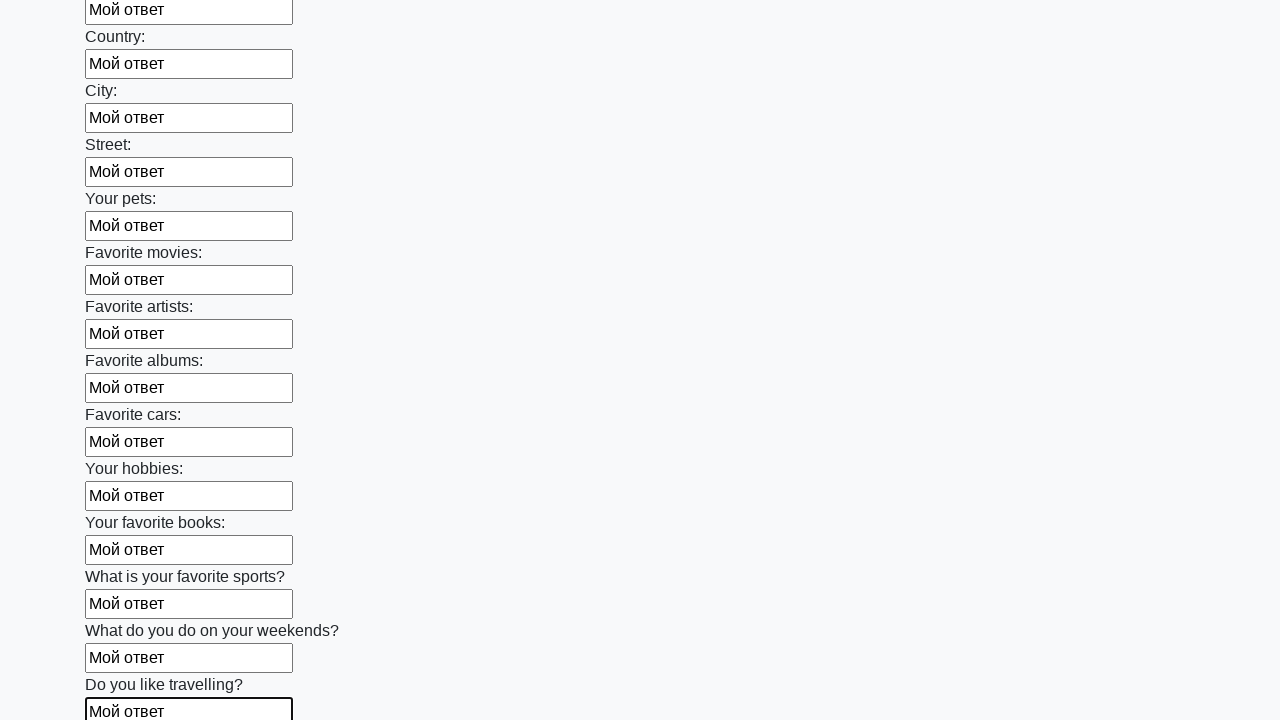

Filled text input field 17 of 100 with 'Мой ответ' on [type="text"] >> nth=16
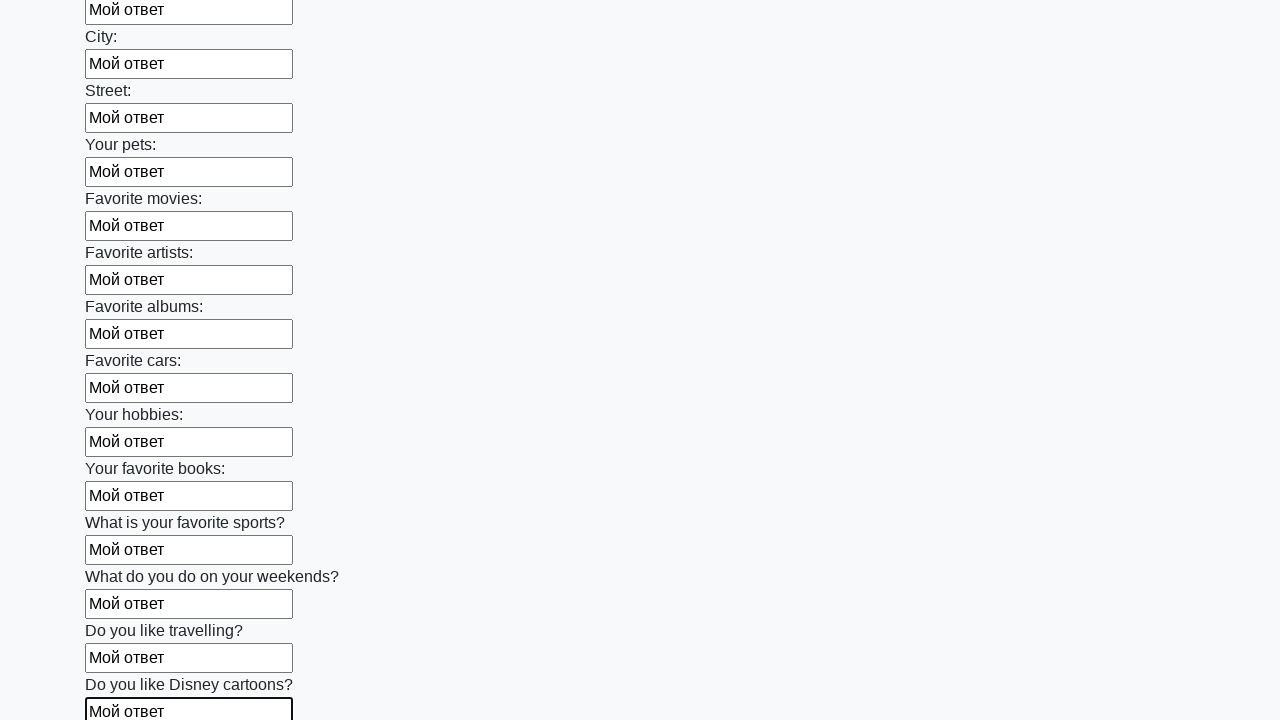

Filled text input field 18 of 100 with 'Мой ответ' on [type="text"] >> nth=17
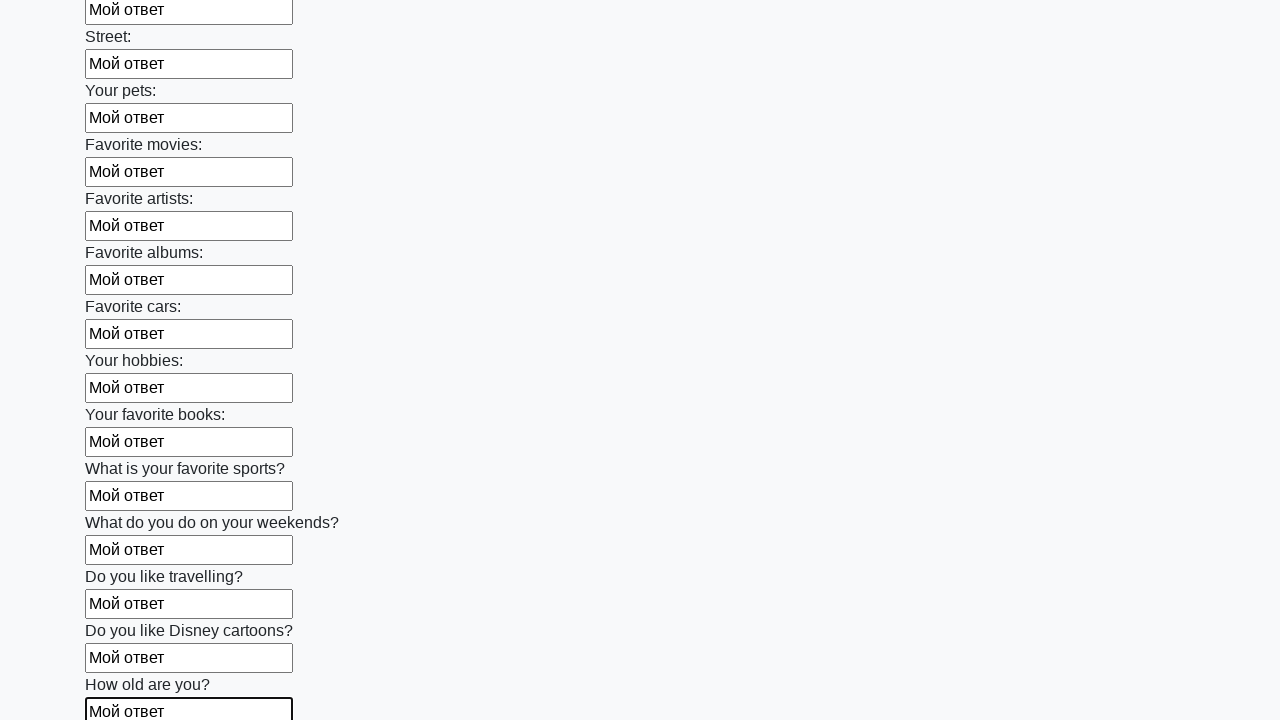

Filled text input field 19 of 100 with 'Мой ответ' on [type="text"] >> nth=18
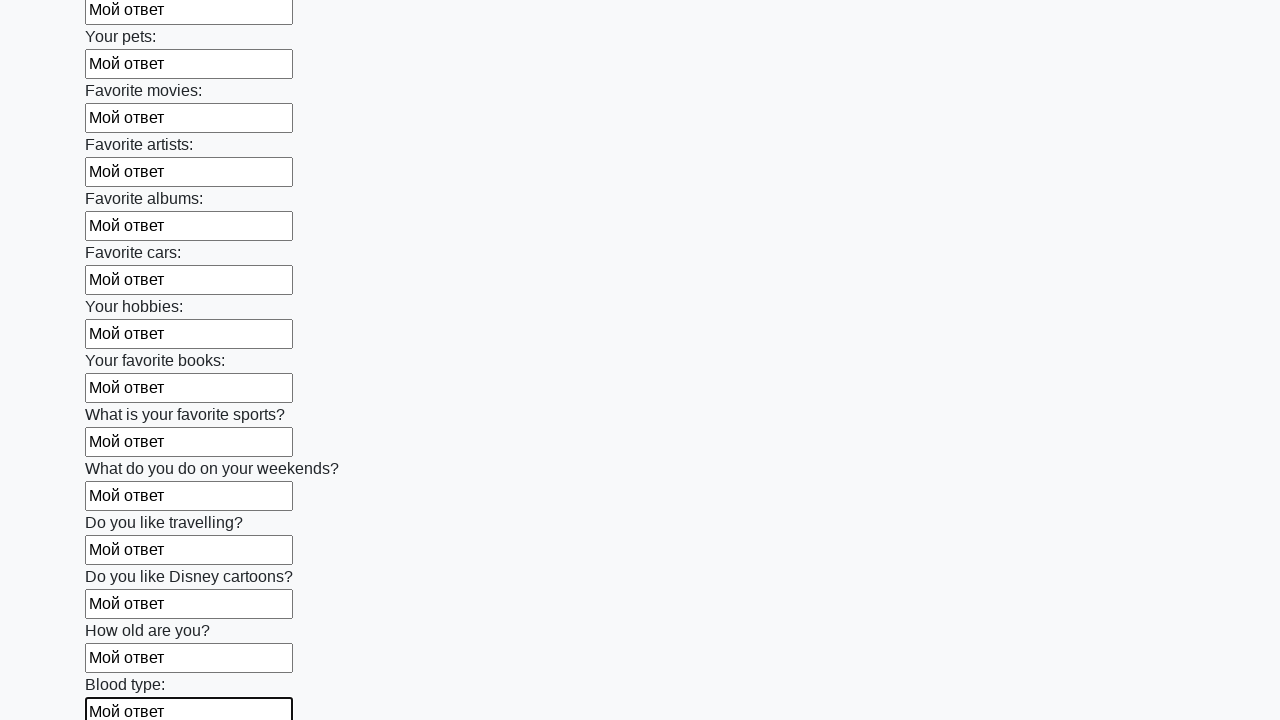

Filled text input field 20 of 100 with 'Мой ответ' on [type="text"] >> nth=19
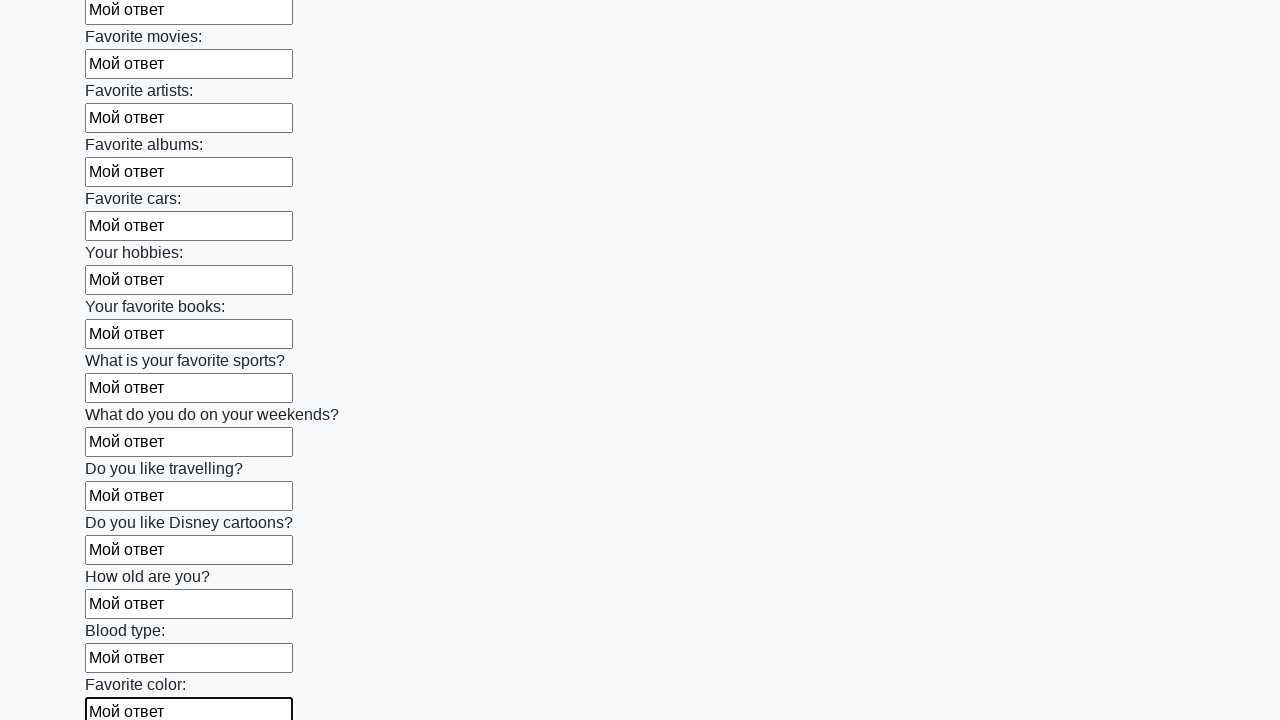

Filled text input field 21 of 100 with 'Мой ответ' on [type="text"] >> nth=20
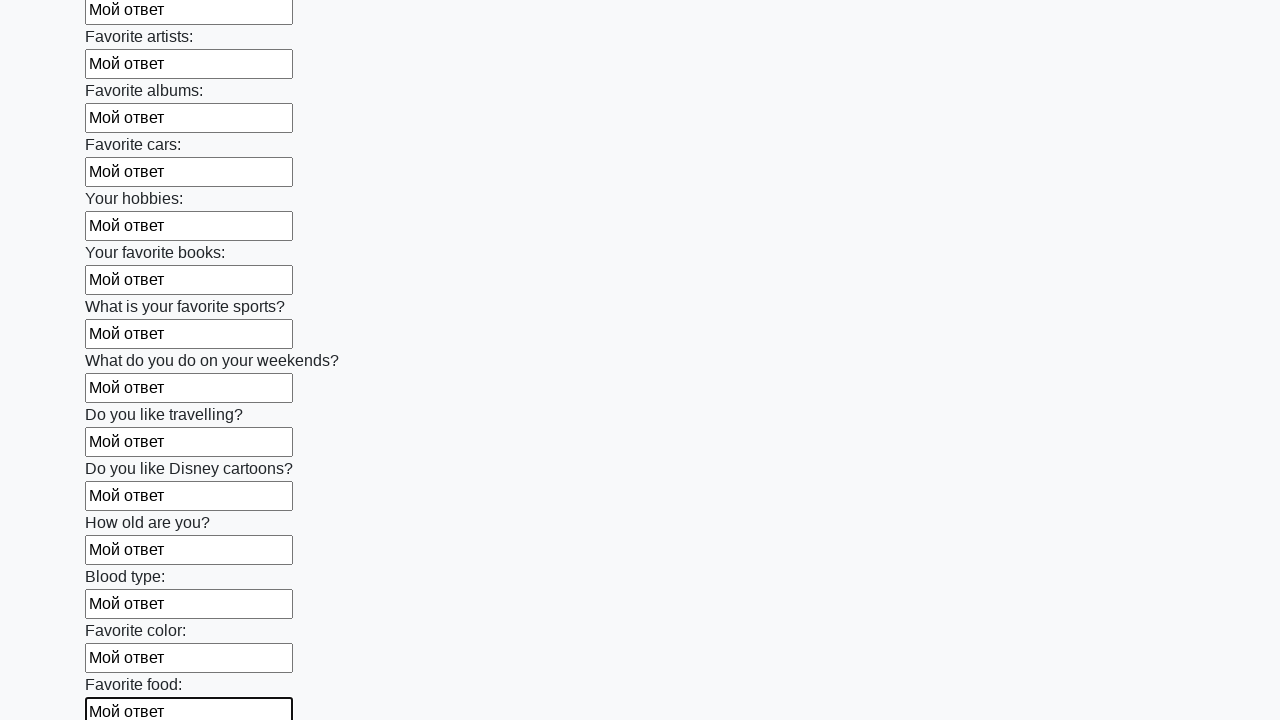

Filled text input field 22 of 100 with 'Мой ответ' on [type="text"] >> nth=21
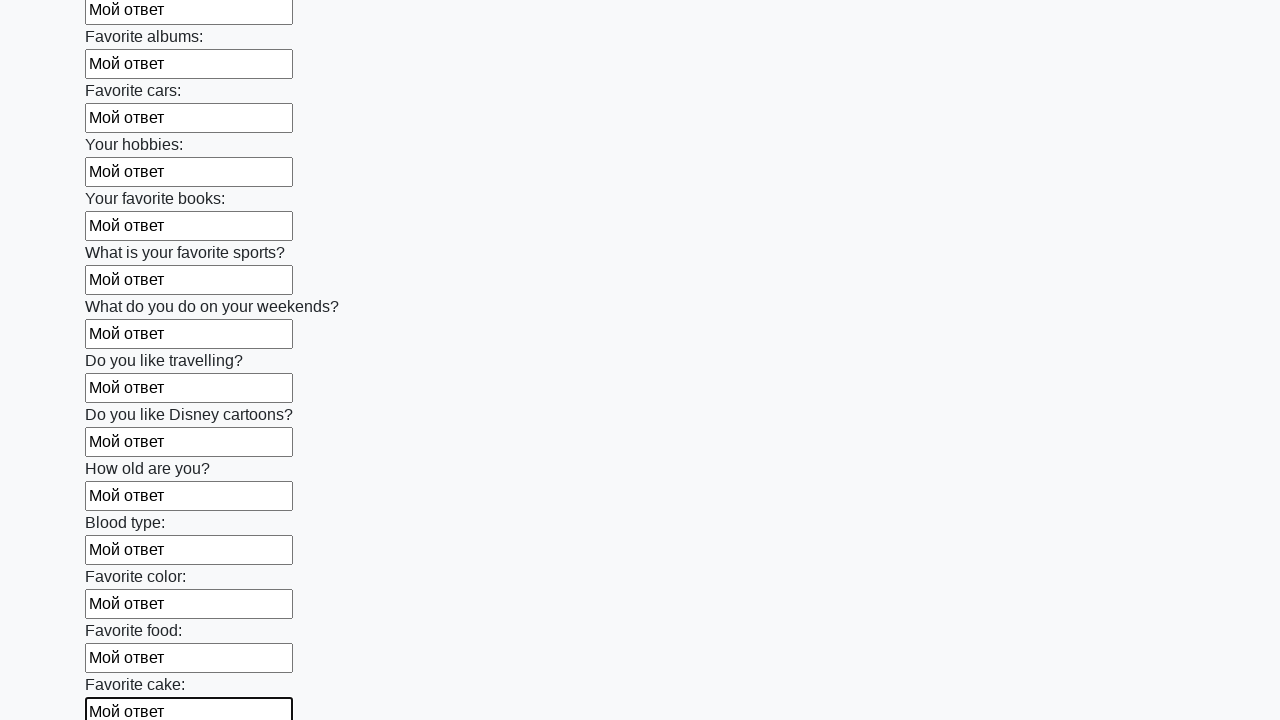

Filled text input field 23 of 100 with 'Мой ответ' on [type="text"] >> nth=22
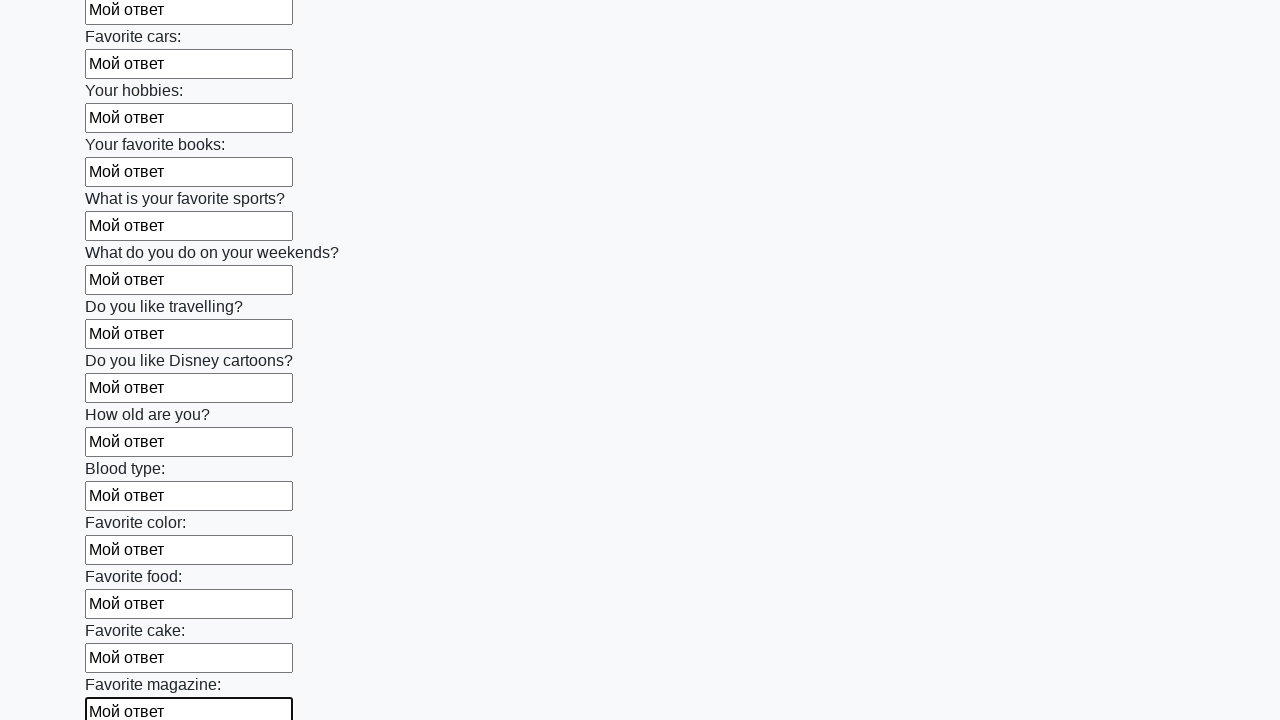

Filled text input field 24 of 100 with 'Мой ответ' on [type="text"] >> nth=23
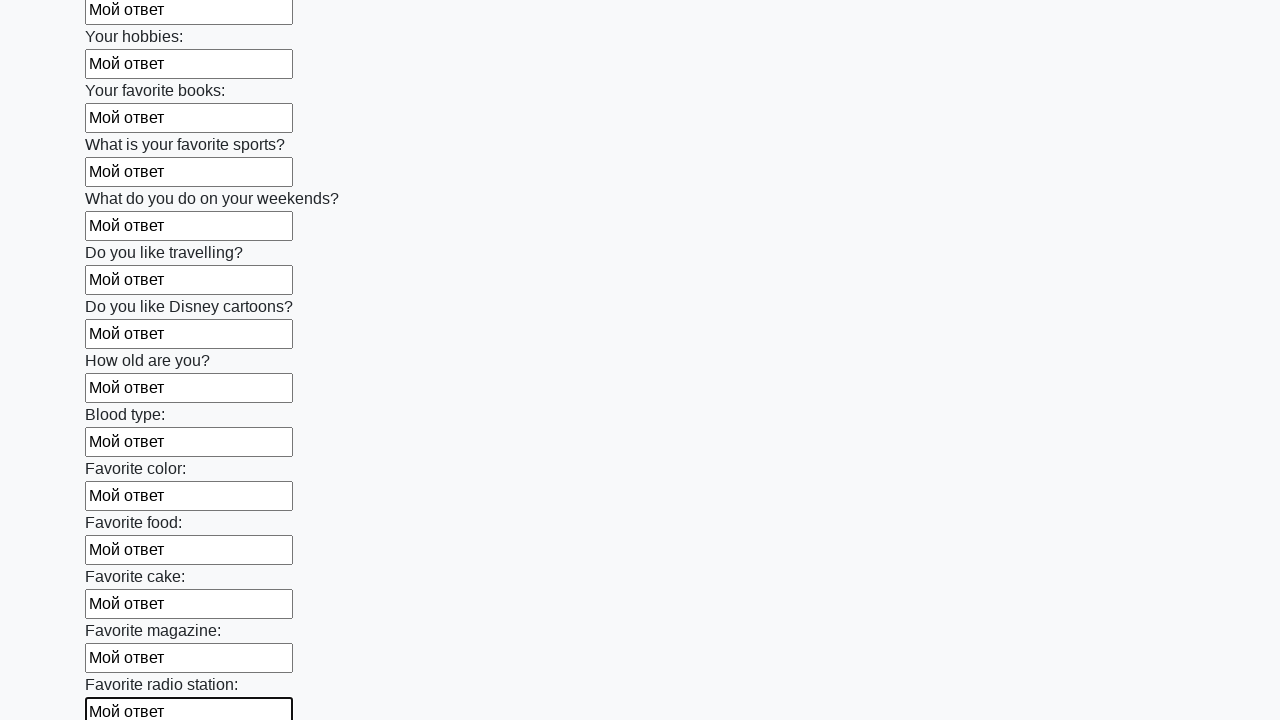

Filled text input field 25 of 100 with 'Мой ответ' on [type="text"] >> nth=24
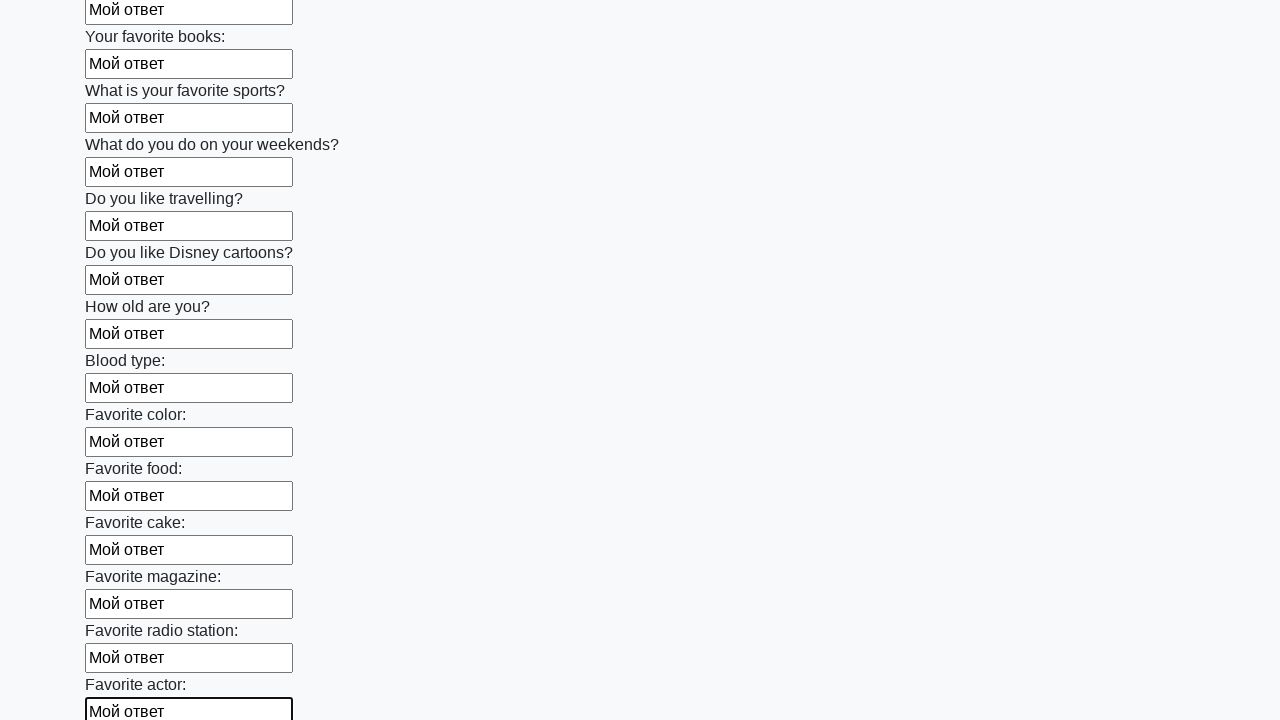

Filled text input field 26 of 100 with 'Мой ответ' on [type="text"] >> nth=25
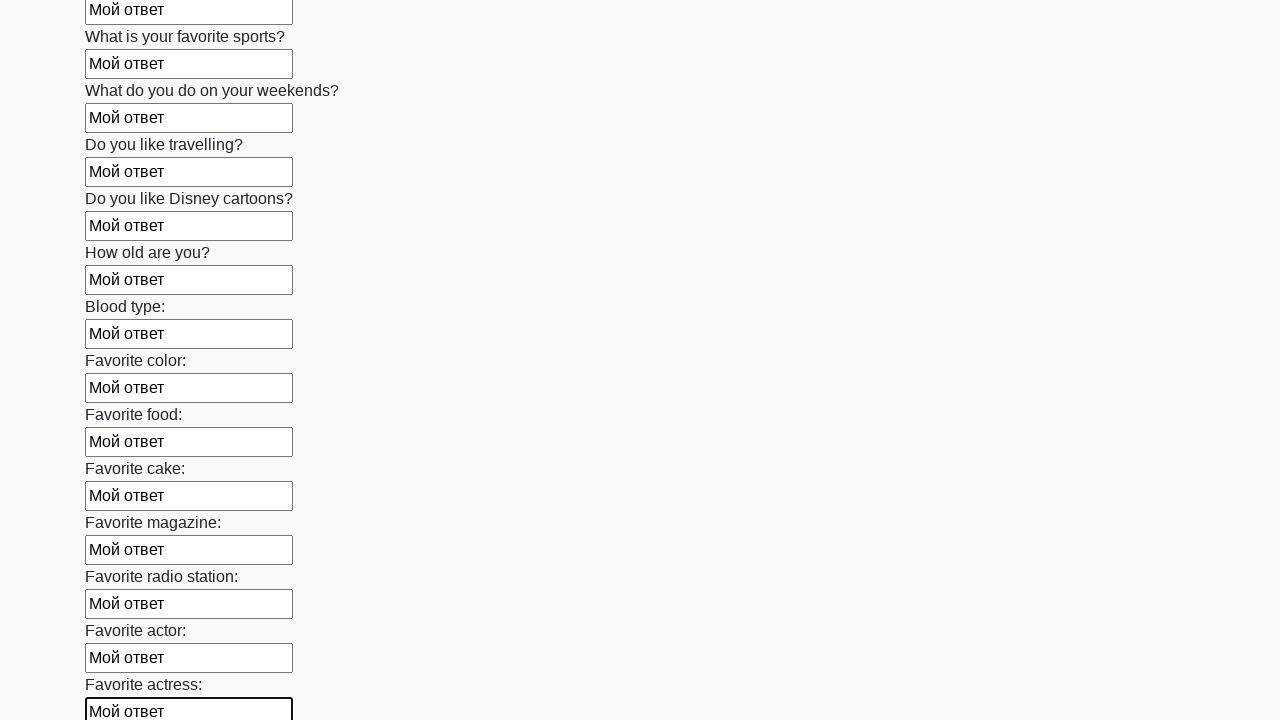

Filled text input field 27 of 100 with 'Мой ответ' on [type="text"] >> nth=26
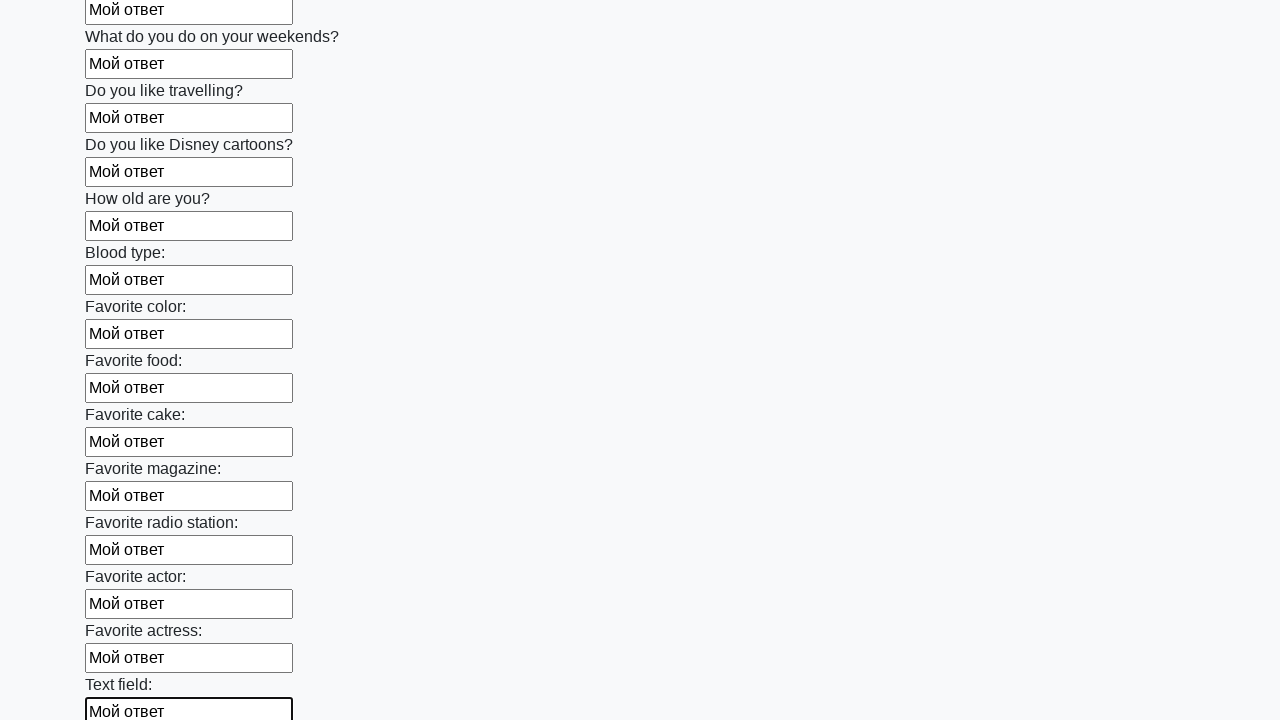

Filled text input field 28 of 100 with 'Мой ответ' on [type="text"] >> nth=27
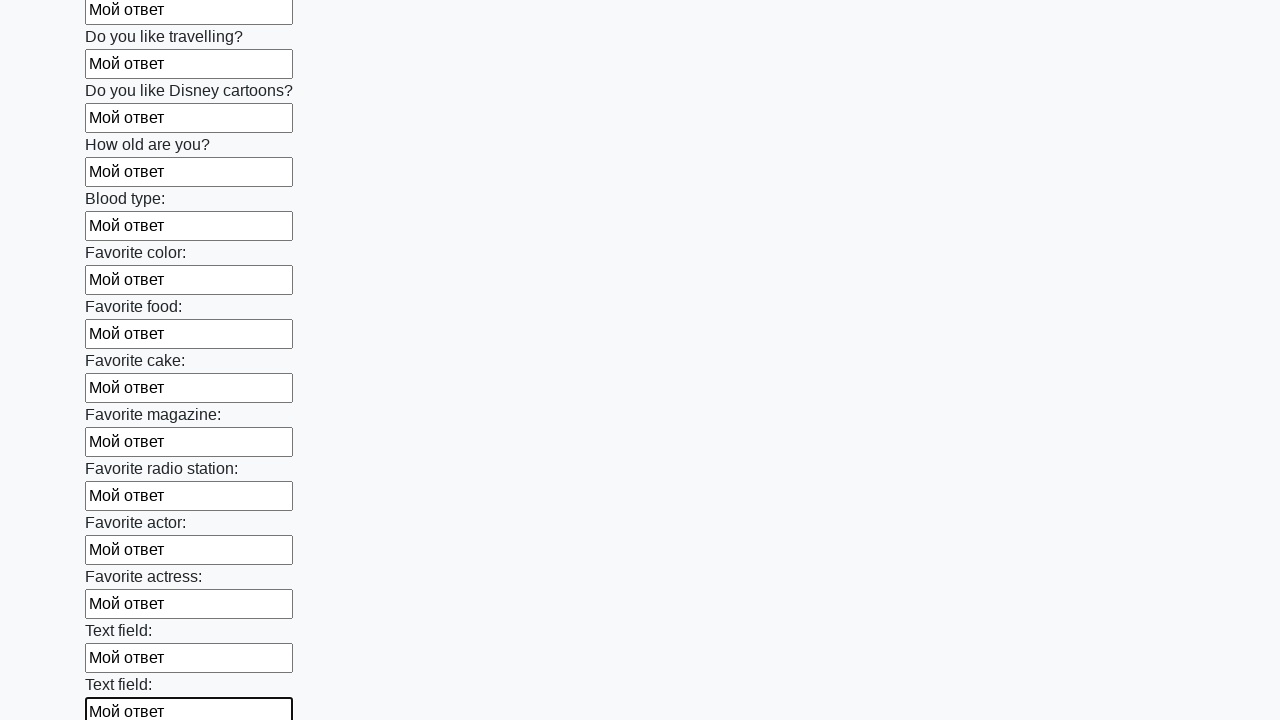

Filled text input field 29 of 100 with 'Мой ответ' on [type="text"] >> nth=28
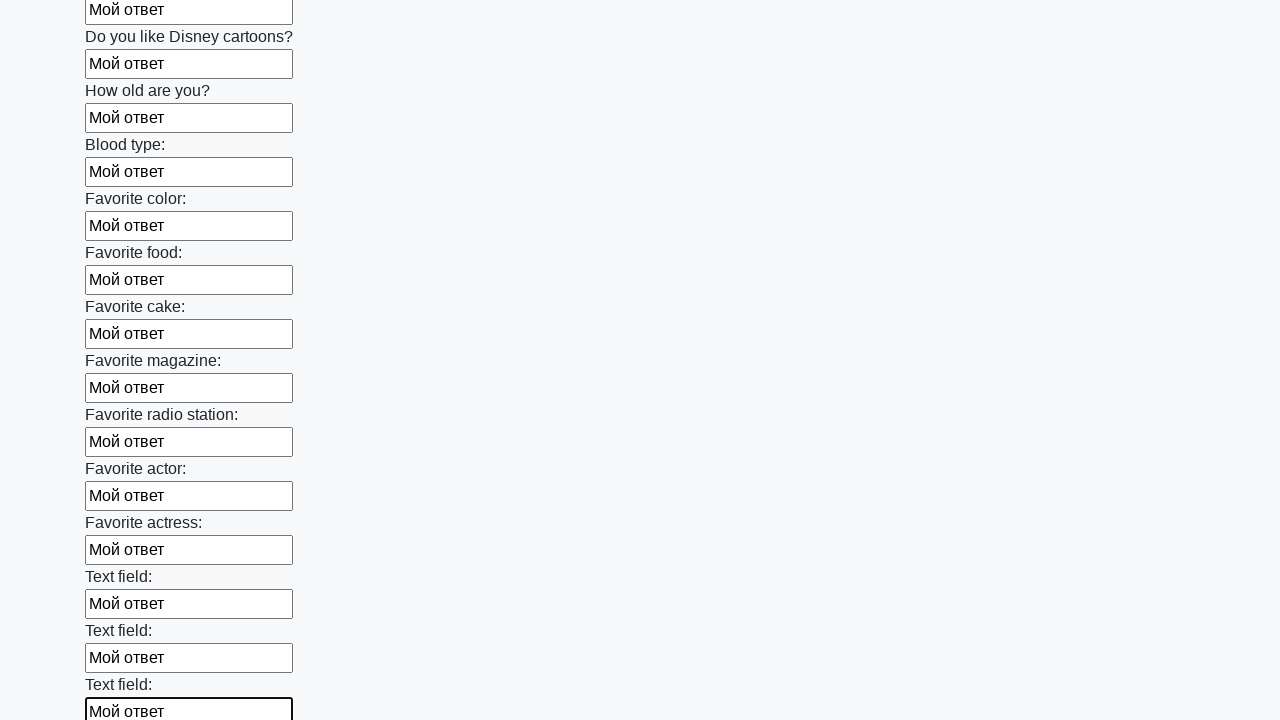

Filled text input field 30 of 100 with 'Мой ответ' on [type="text"] >> nth=29
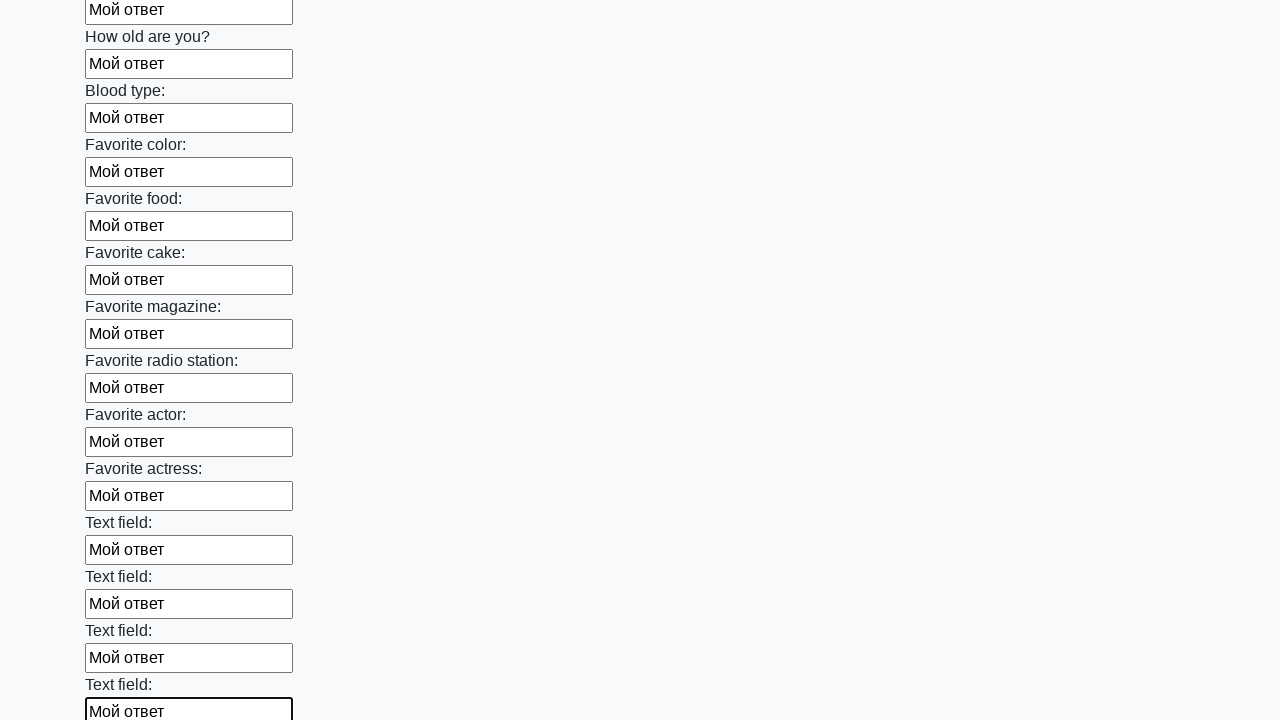

Filled text input field 31 of 100 with 'Мой ответ' on [type="text"] >> nth=30
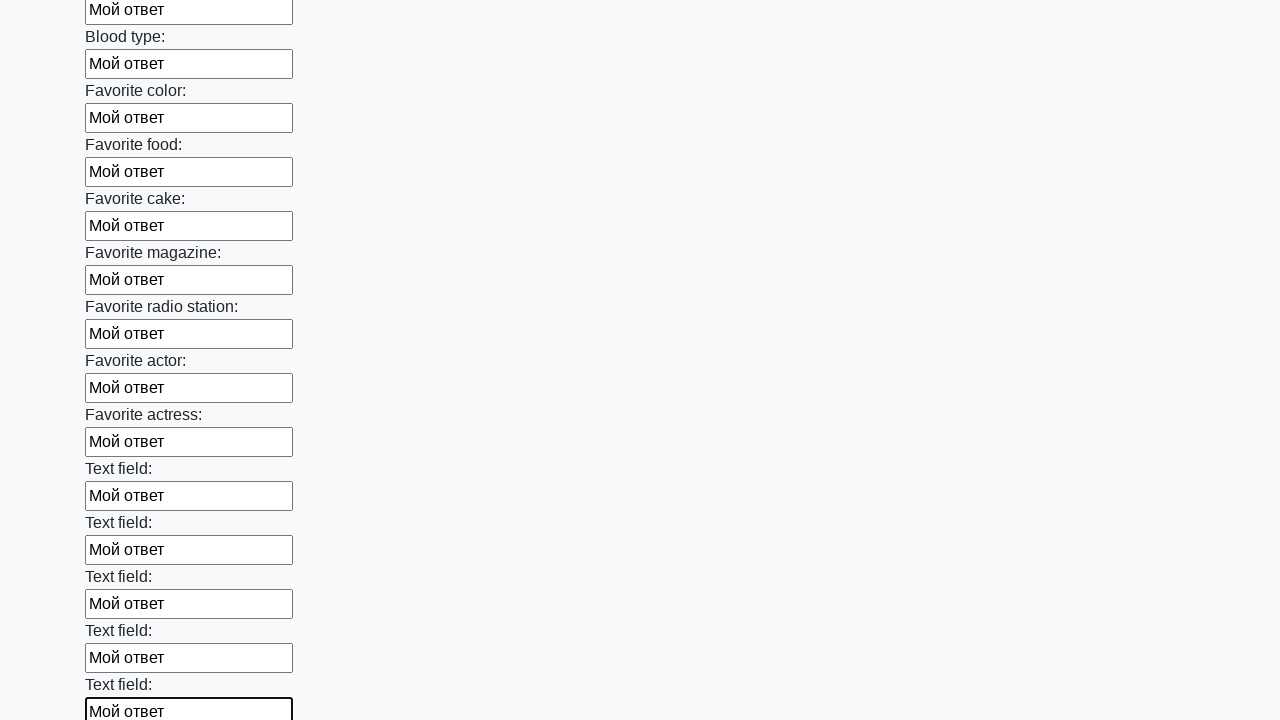

Filled text input field 32 of 100 with 'Мой ответ' on [type="text"] >> nth=31
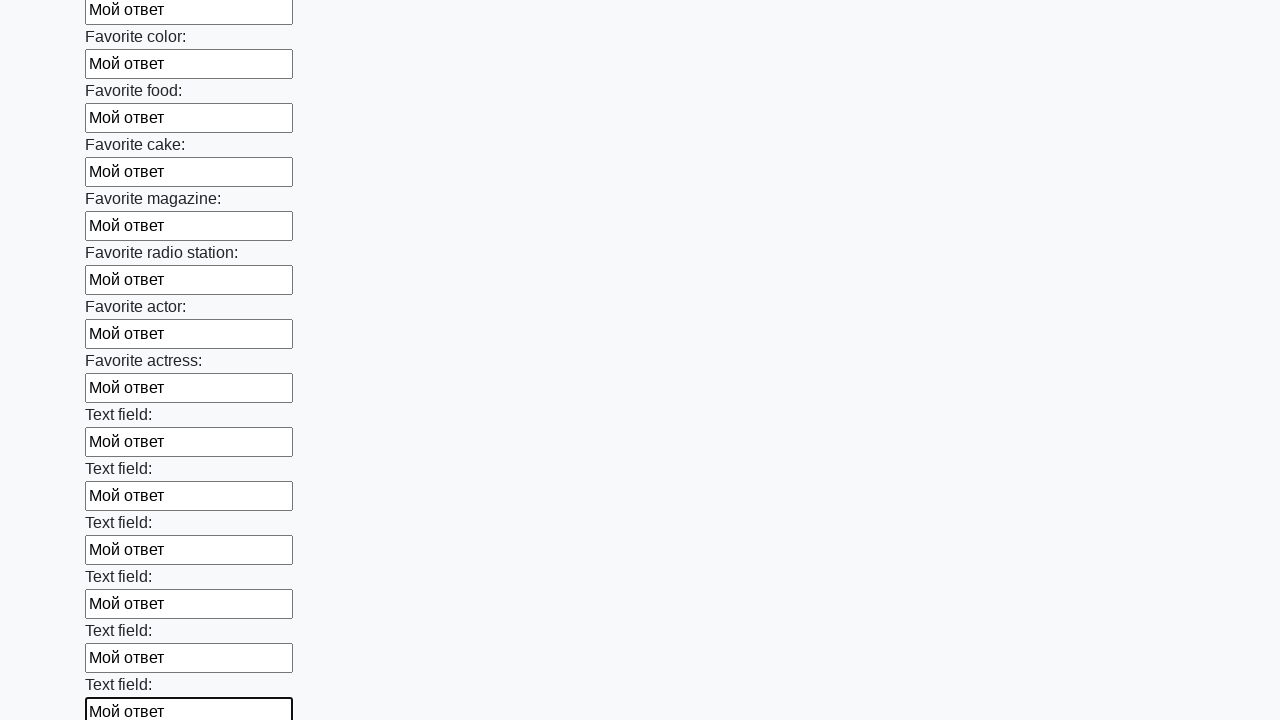

Filled text input field 33 of 100 with 'Мой ответ' on [type="text"] >> nth=32
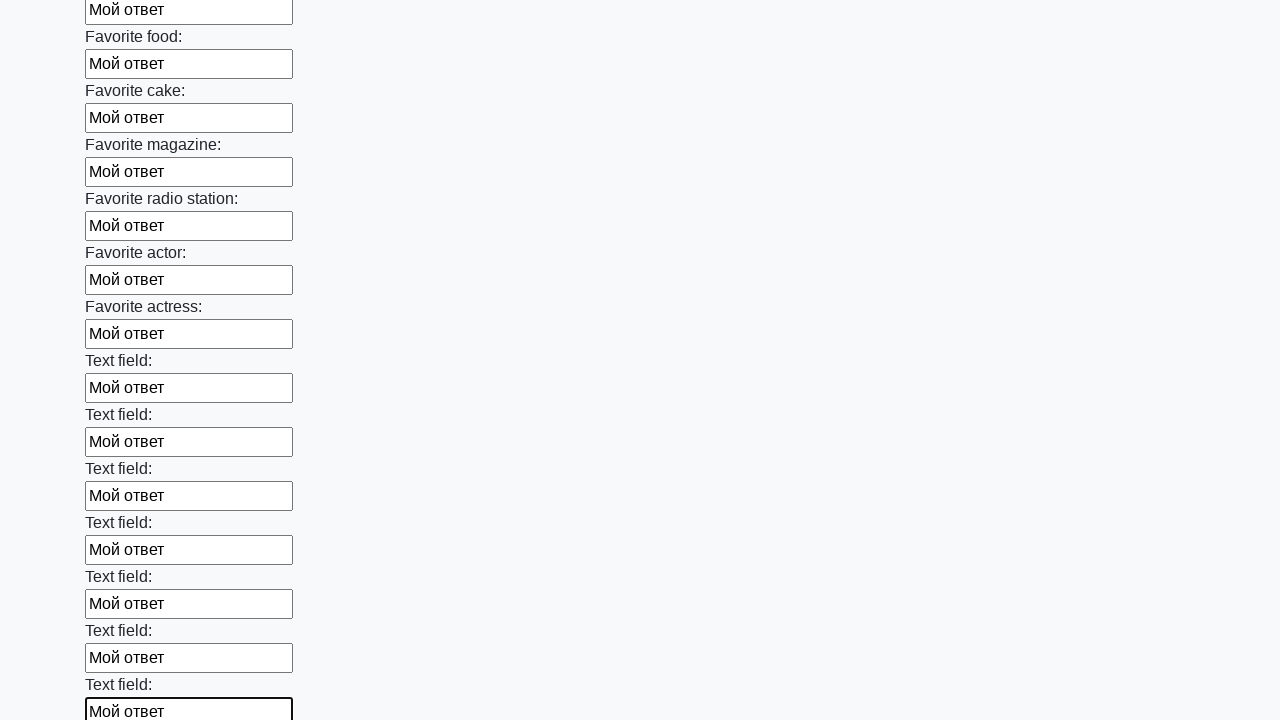

Filled text input field 34 of 100 with 'Мой ответ' on [type="text"] >> nth=33
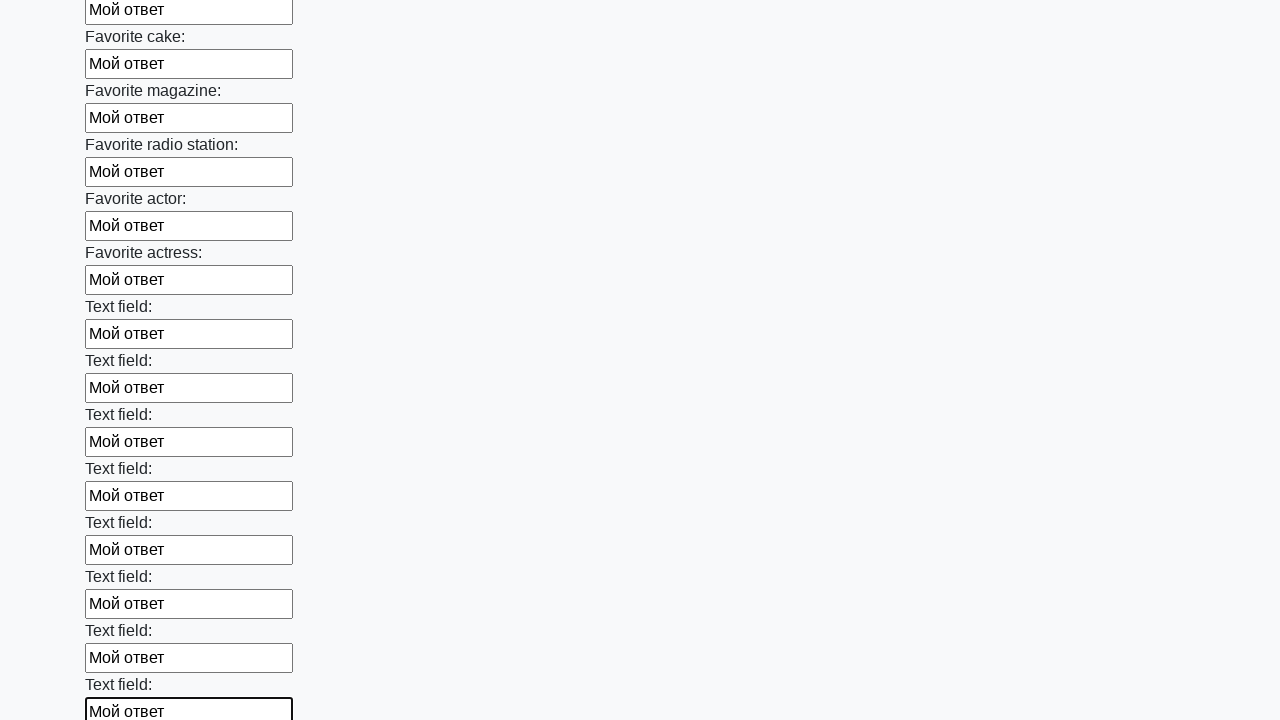

Filled text input field 35 of 100 with 'Мой ответ' on [type="text"] >> nth=34
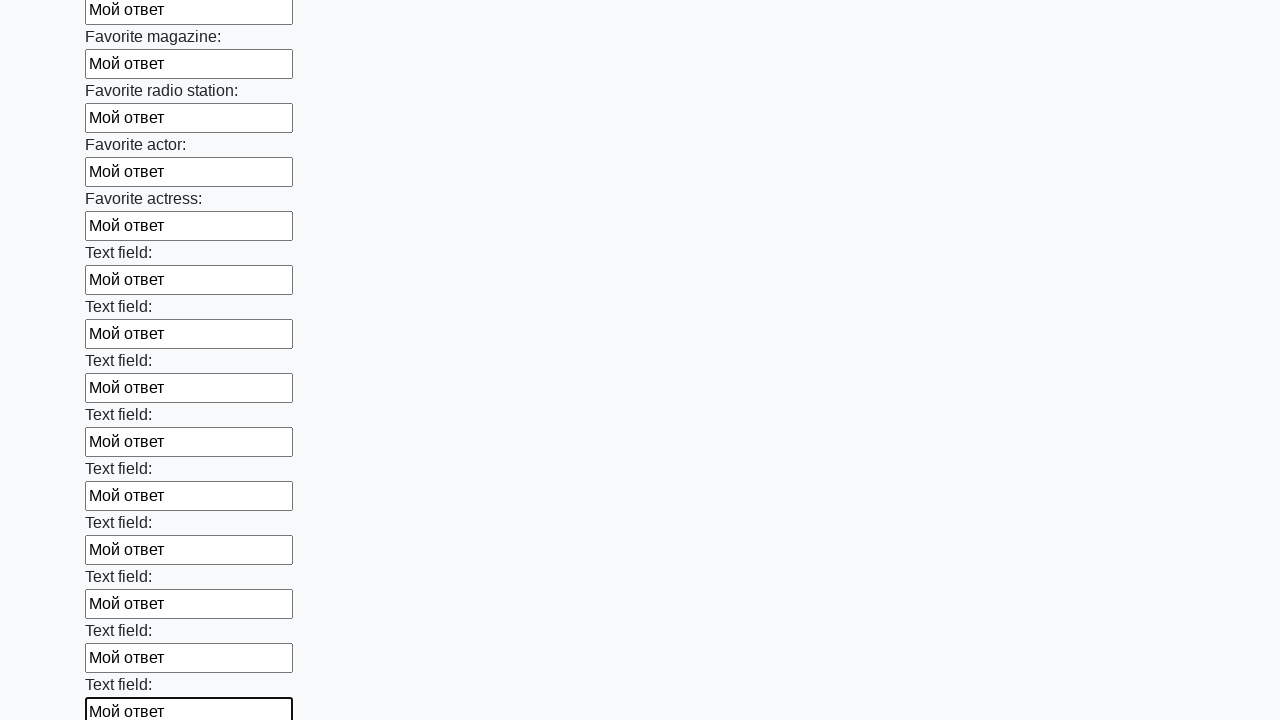

Filled text input field 36 of 100 with 'Мой ответ' on [type="text"] >> nth=35
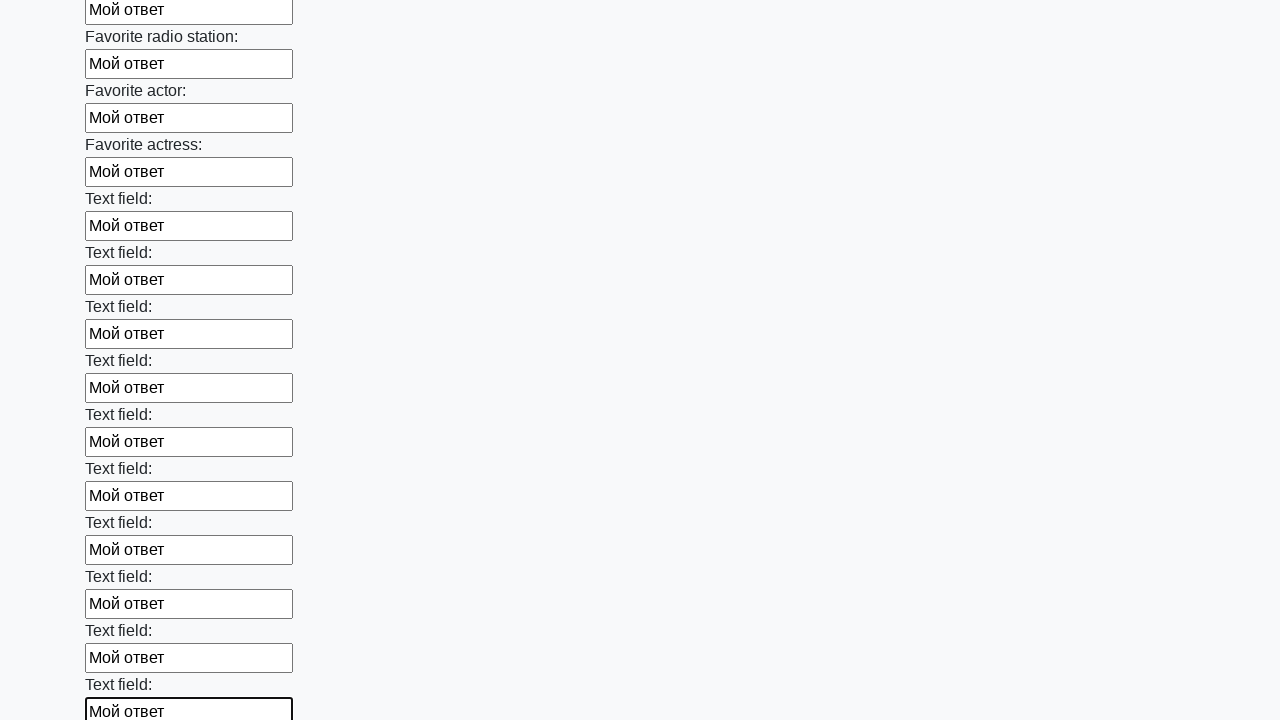

Filled text input field 37 of 100 with 'Мой ответ' on [type="text"] >> nth=36
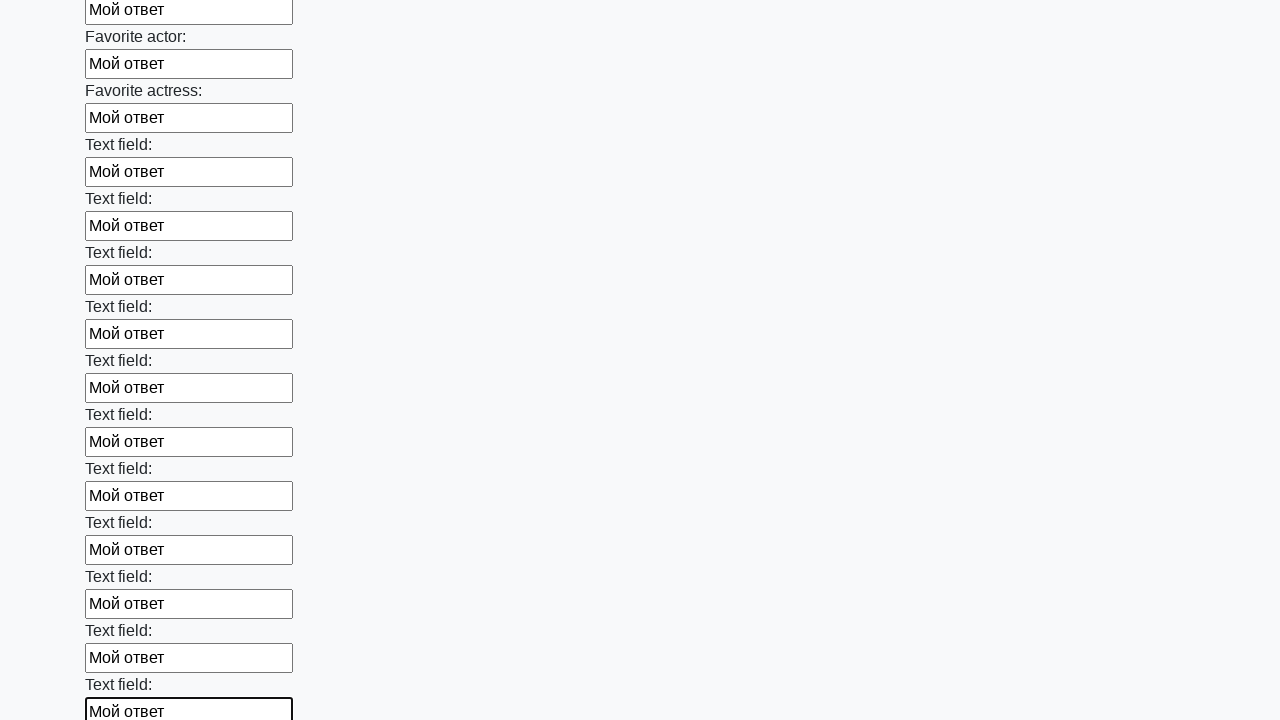

Filled text input field 38 of 100 with 'Мой ответ' on [type="text"] >> nth=37
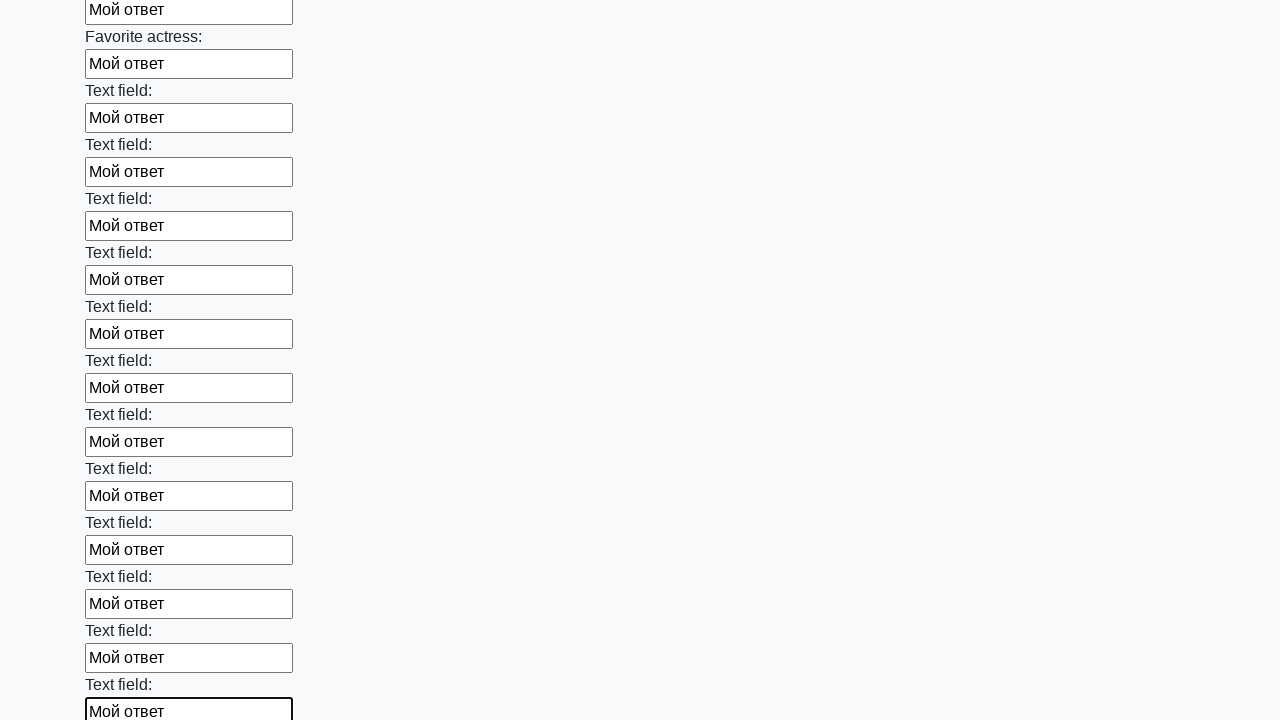

Filled text input field 39 of 100 with 'Мой ответ' on [type="text"] >> nth=38
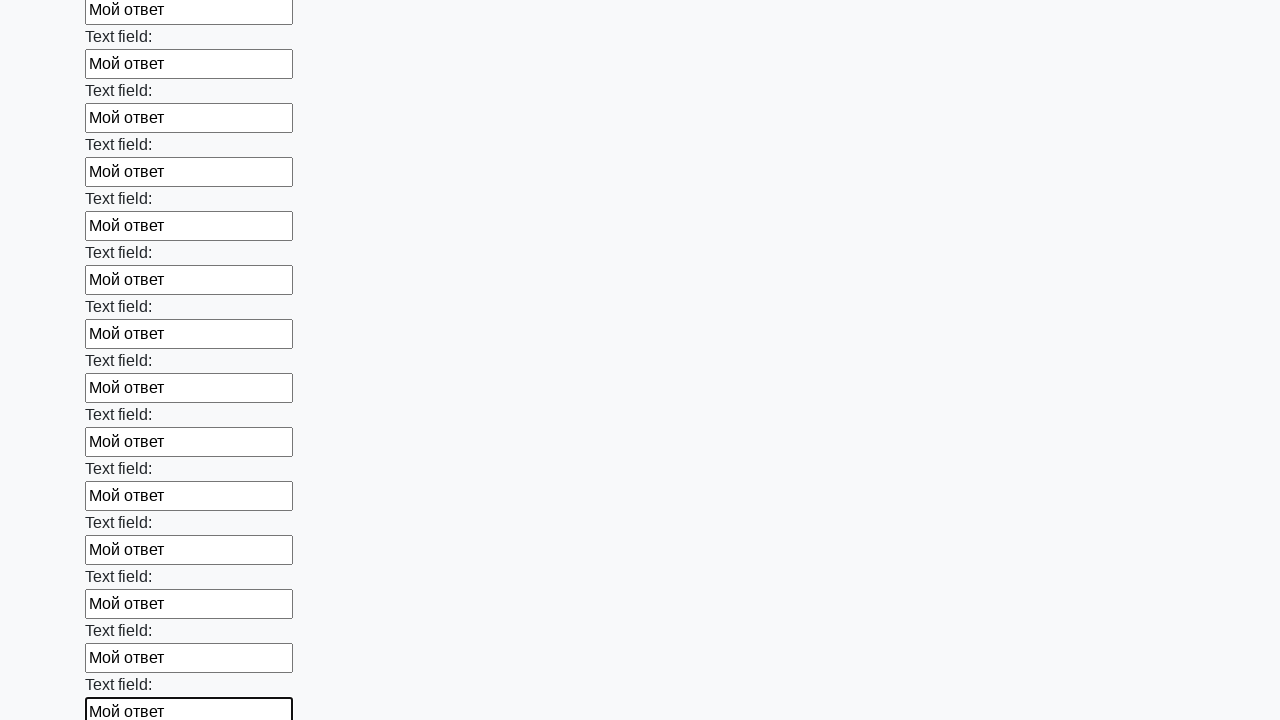

Filled text input field 40 of 100 with 'Мой ответ' on [type="text"] >> nth=39
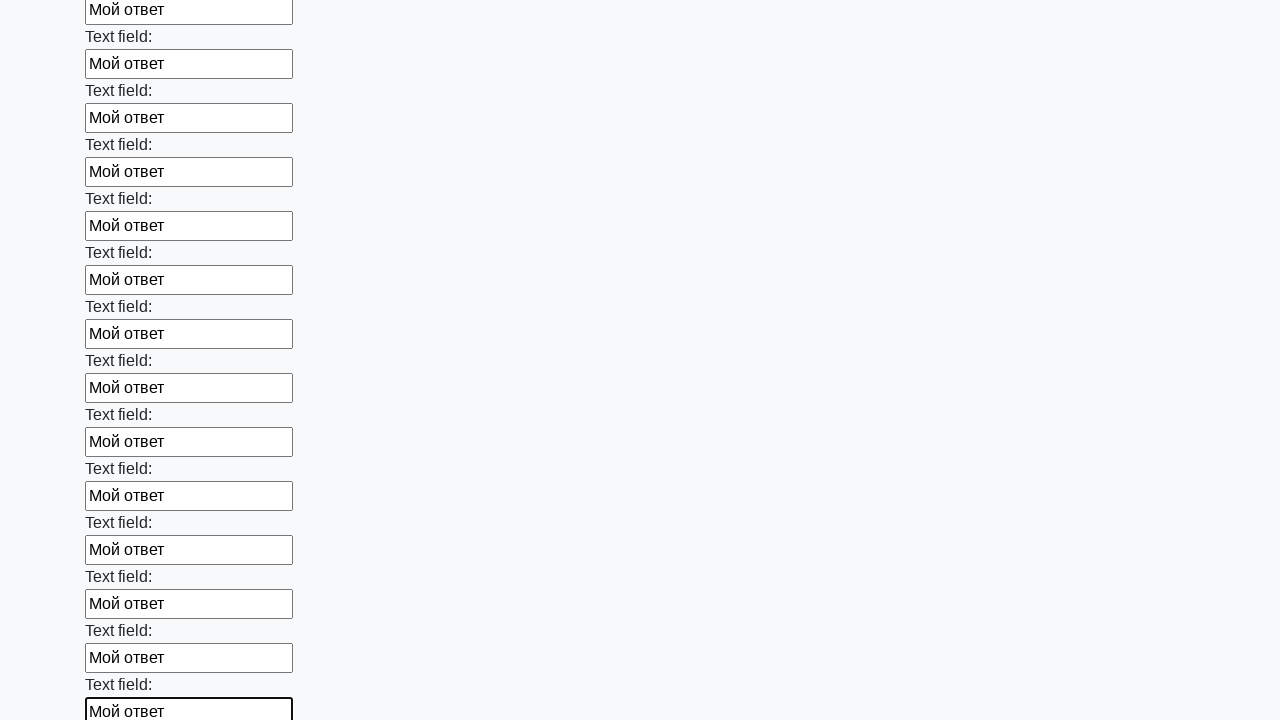

Filled text input field 41 of 100 with 'Мой ответ' on [type="text"] >> nth=40
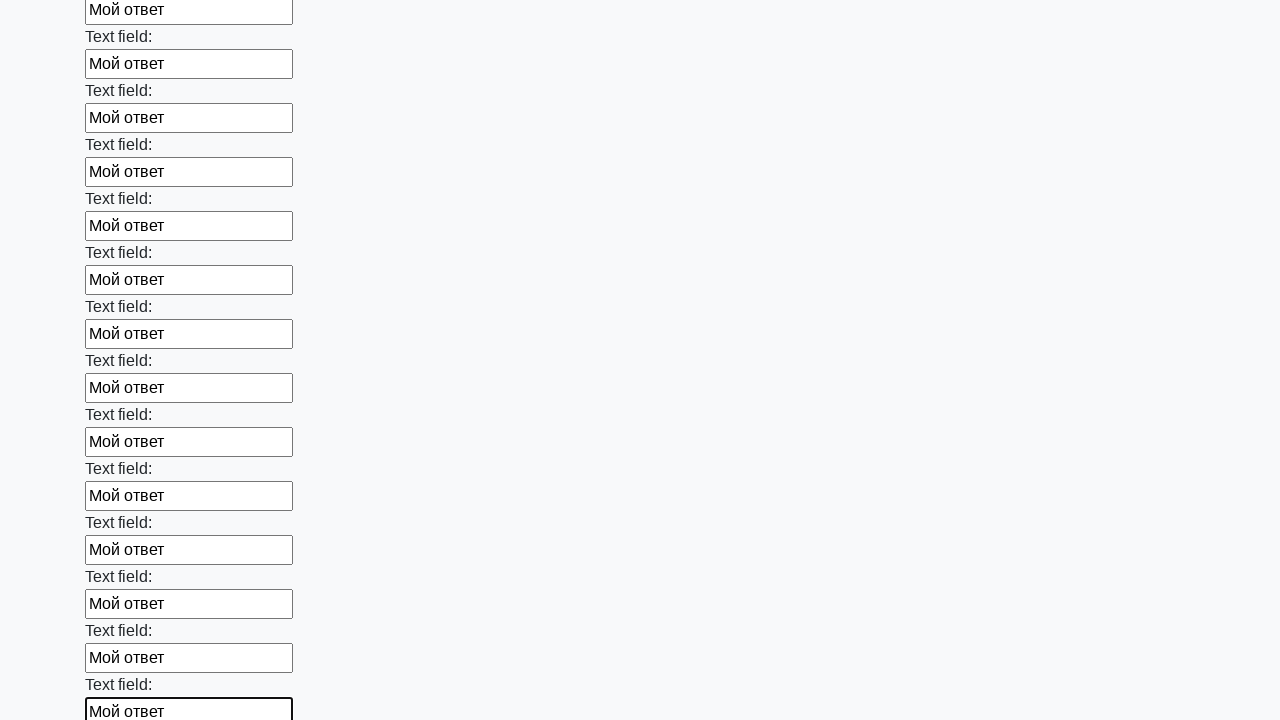

Filled text input field 42 of 100 with 'Мой ответ' on [type="text"] >> nth=41
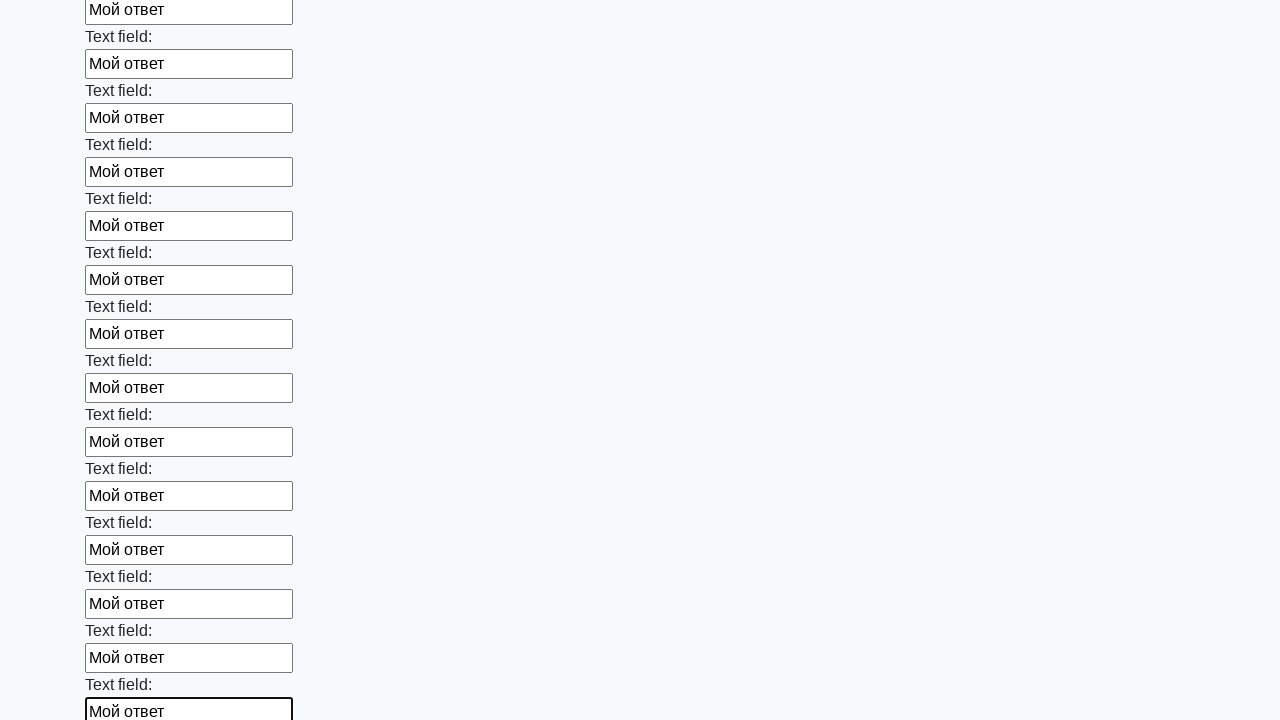

Filled text input field 43 of 100 with 'Мой ответ' on [type="text"] >> nth=42
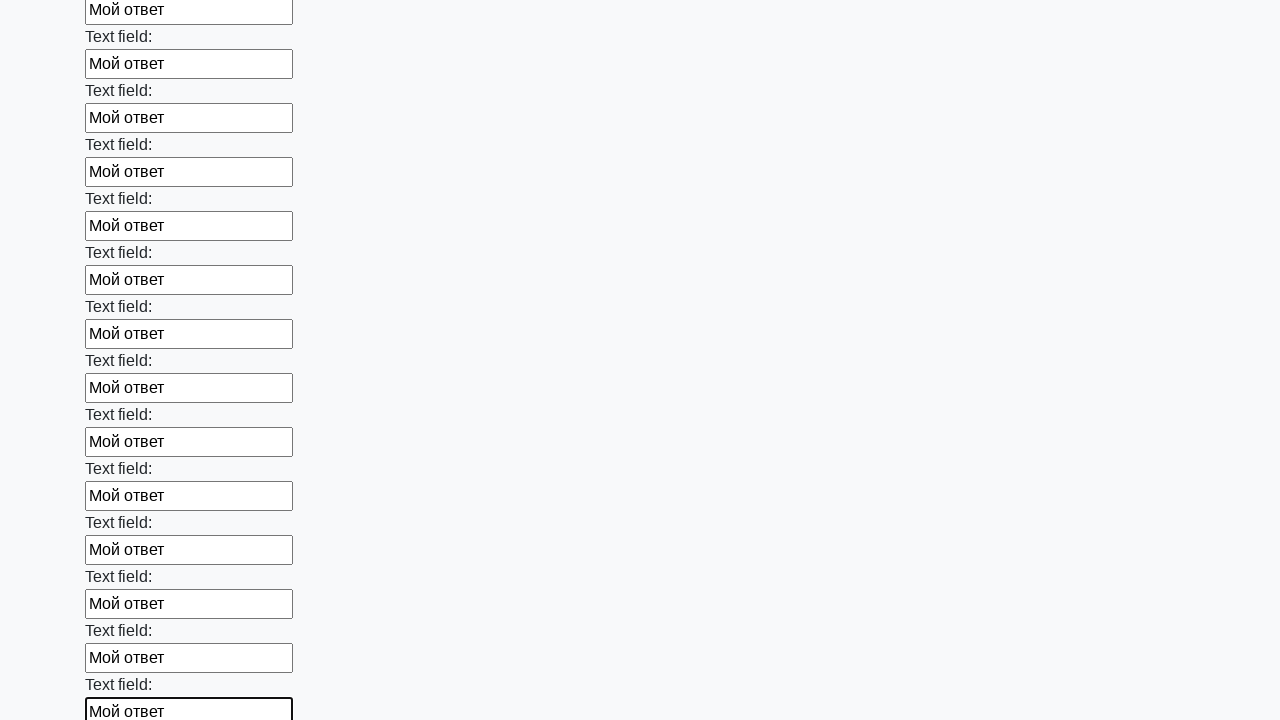

Filled text input field 44 of 100 with 'Мой ответ' on [type="text"] >> nth=43
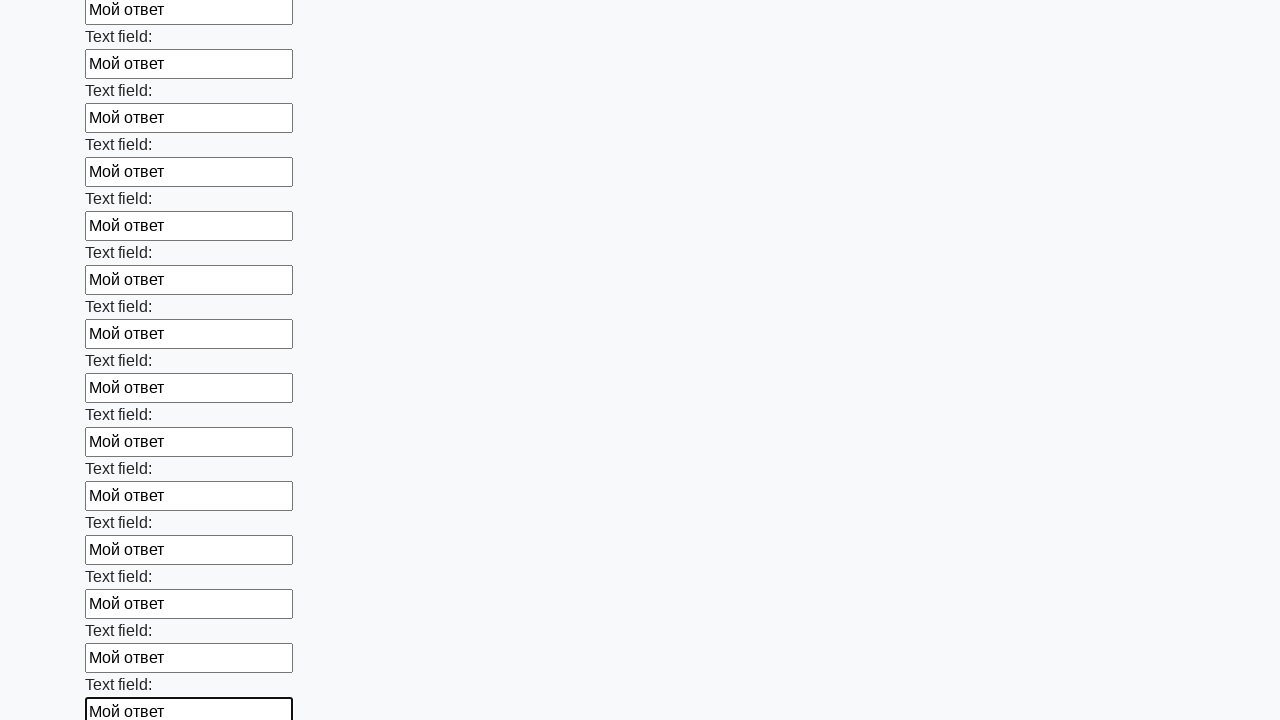

Filled text input field 45 of 100 with 'Мой ответ' on [type="text"] >> nth=44
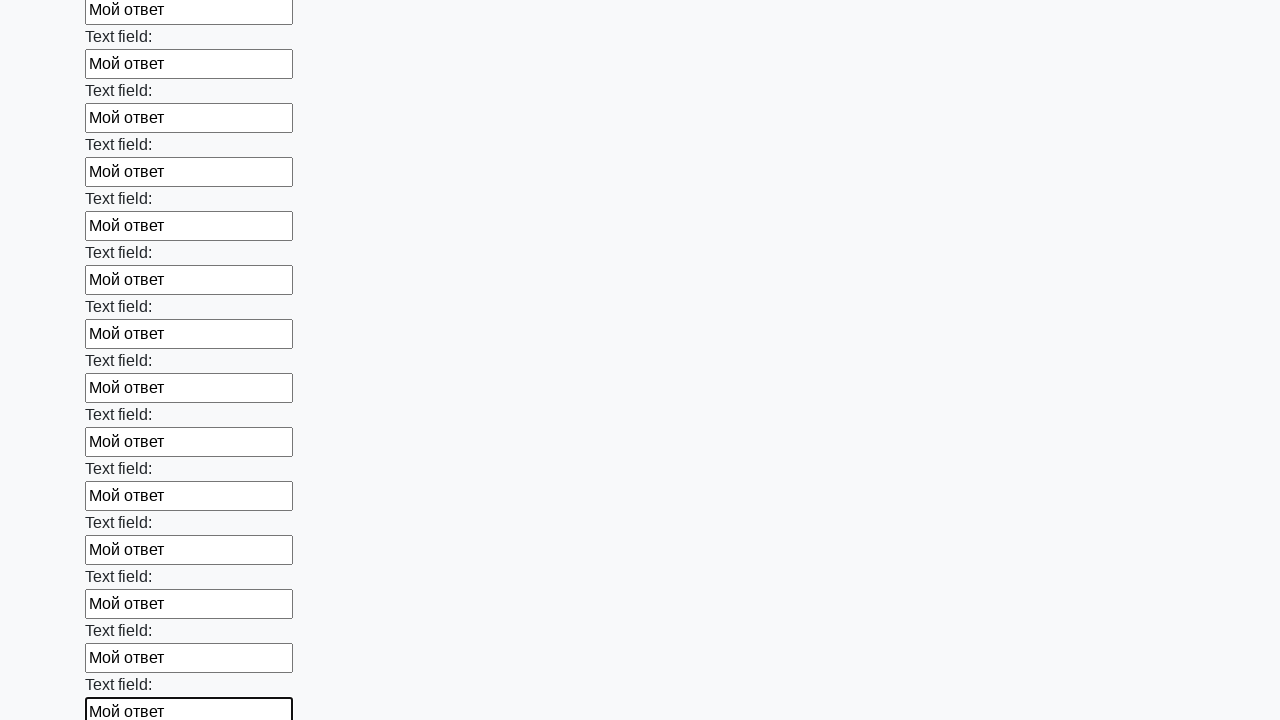

Filled text input field 46 of 100 with 'Мой ответ' on [type="text"] >> nth=45
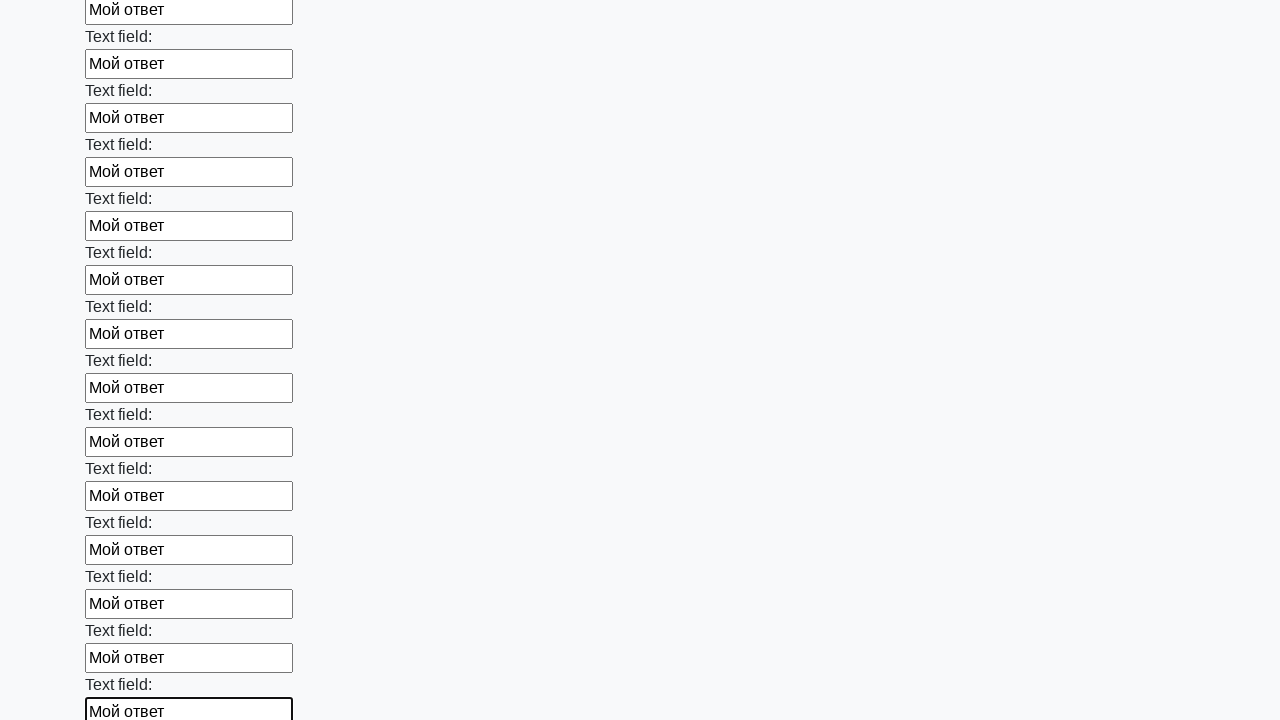

Filled text input field 47 of 100 with 'Мой ответ' on [type="text"] >> nth=46
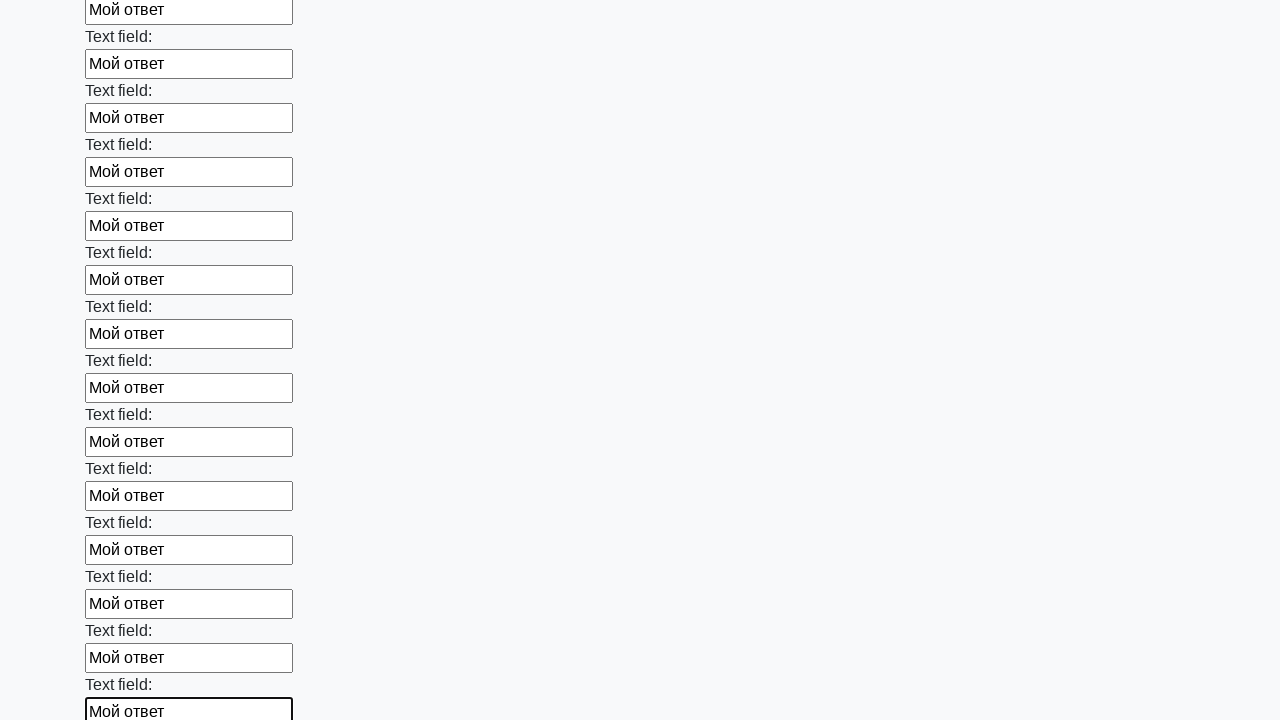

Filled text input field 48 of 100 with 'Мой ответ' on [type="text"] >> nth=47
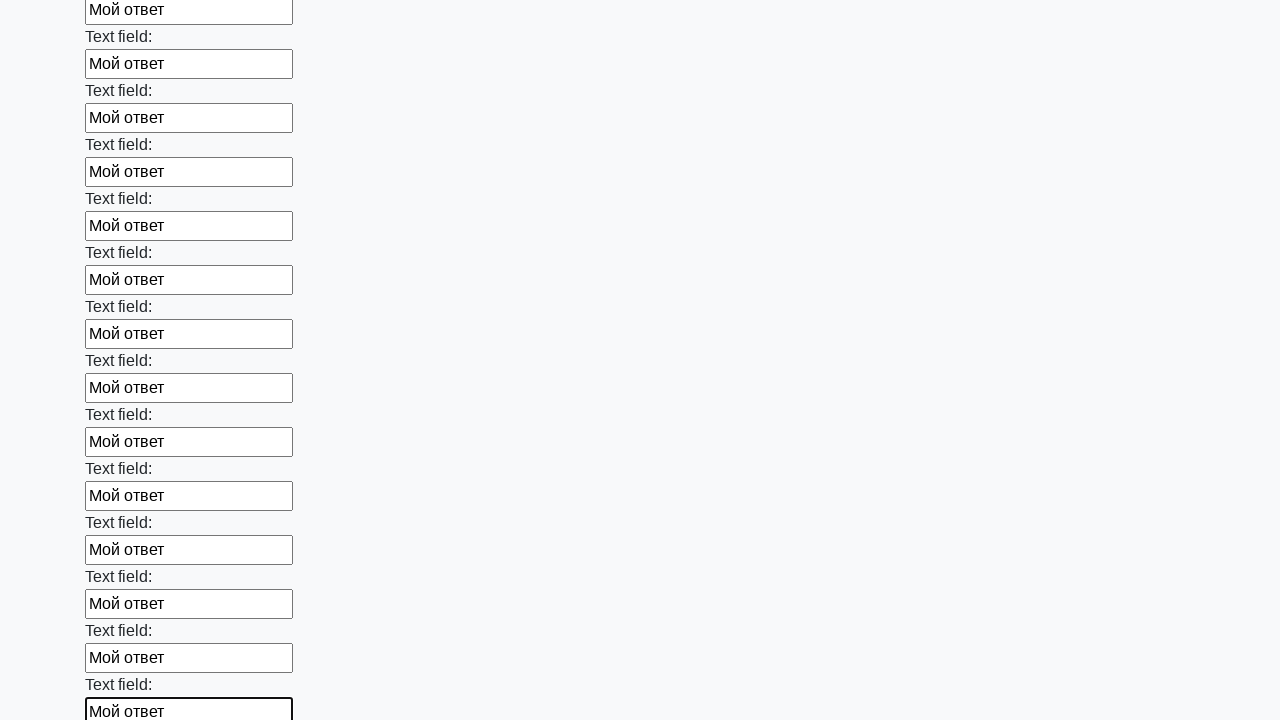

Filled text input field 49 of 100 with 'Мой ответ' on [type="text"] >> nth=48
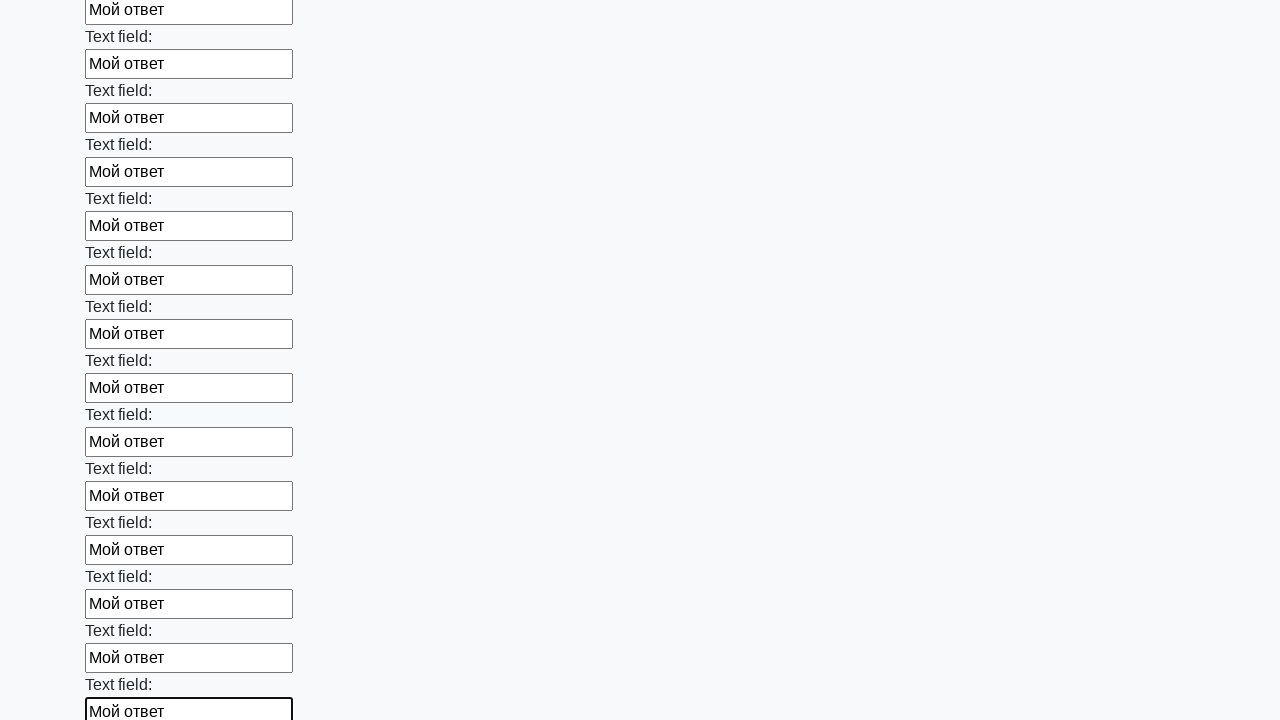

Filled text input field 50 of 100 with 'Мой ответ' on [type="text"] >> nth=49
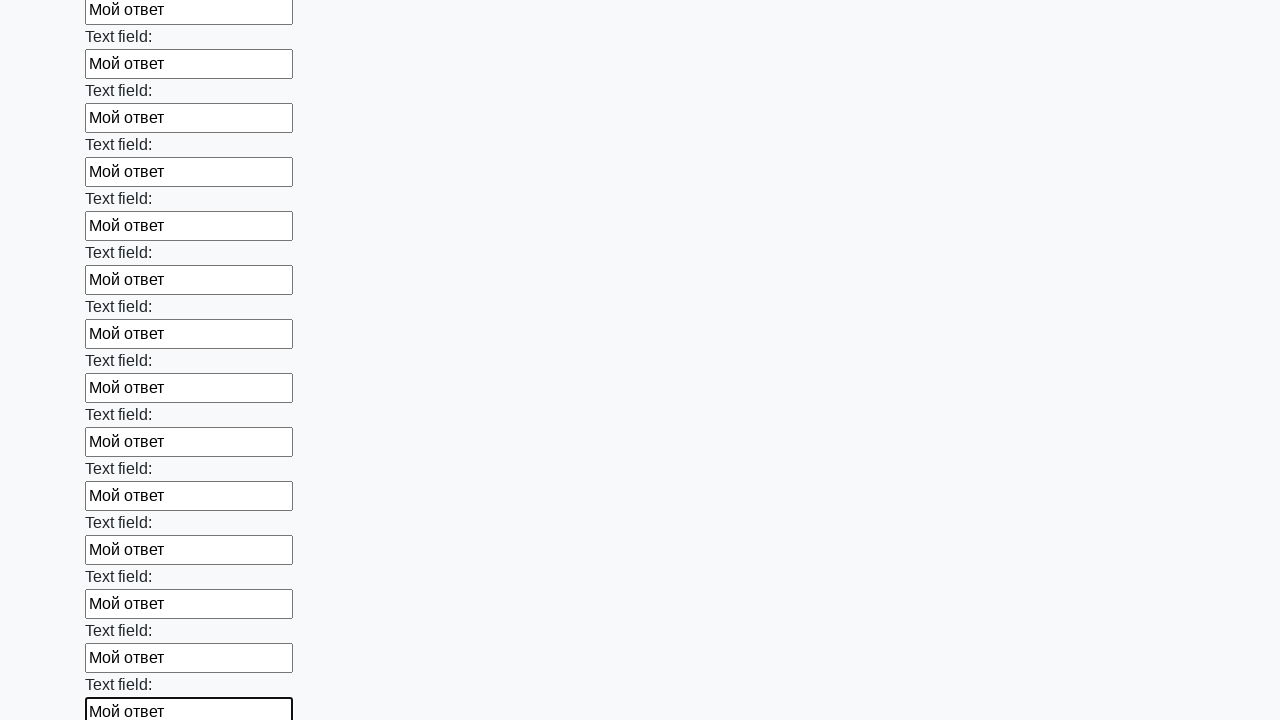

Filled text input field 51 of 100 with 'Мой ответ' on [type="text"] >> nth=50
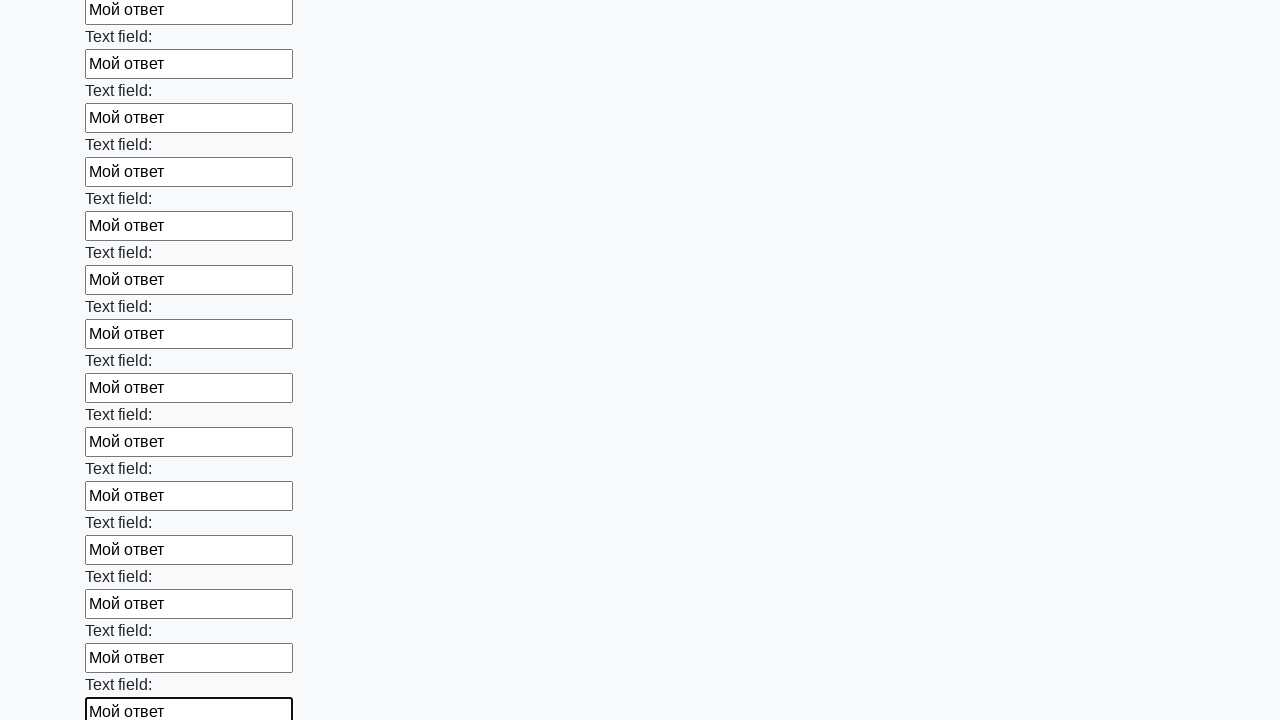

Filled text input field 52 of 100 with 'Мой ответ' on [type="text"] >> nth=51
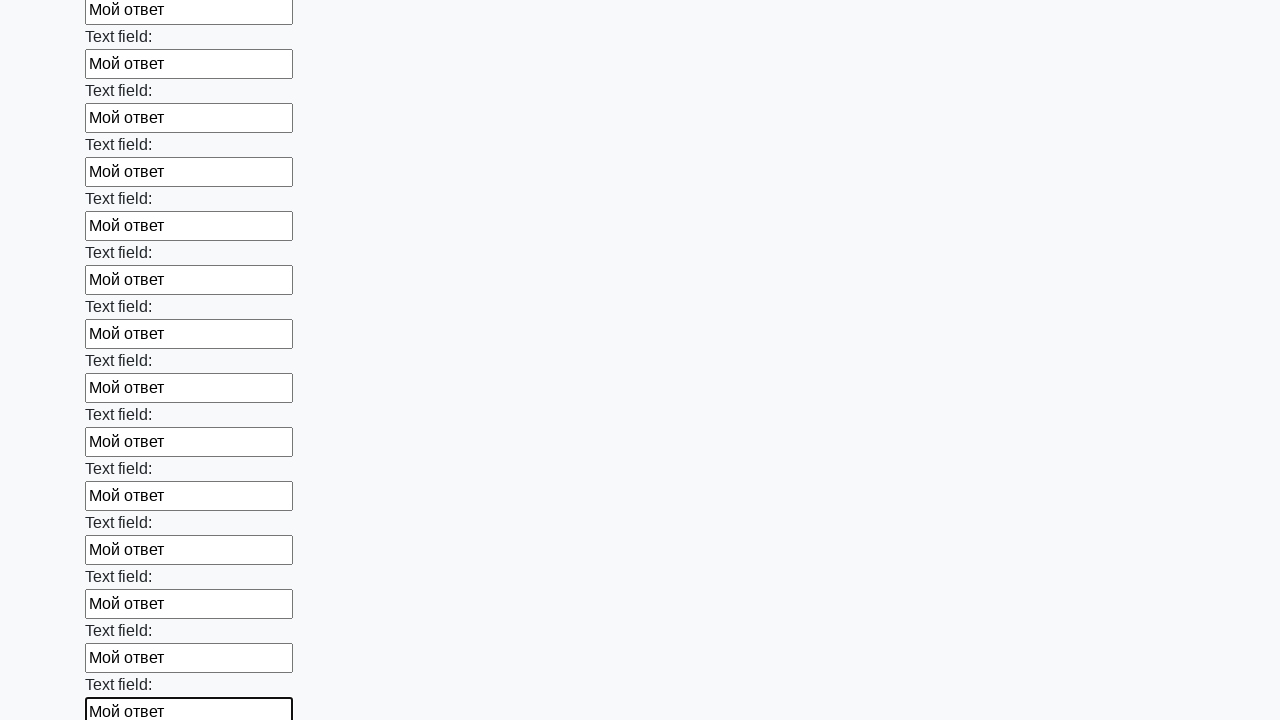

Filled text input field 53 of 100 with 'Мой ответ' on [type="text"] >> nth=52
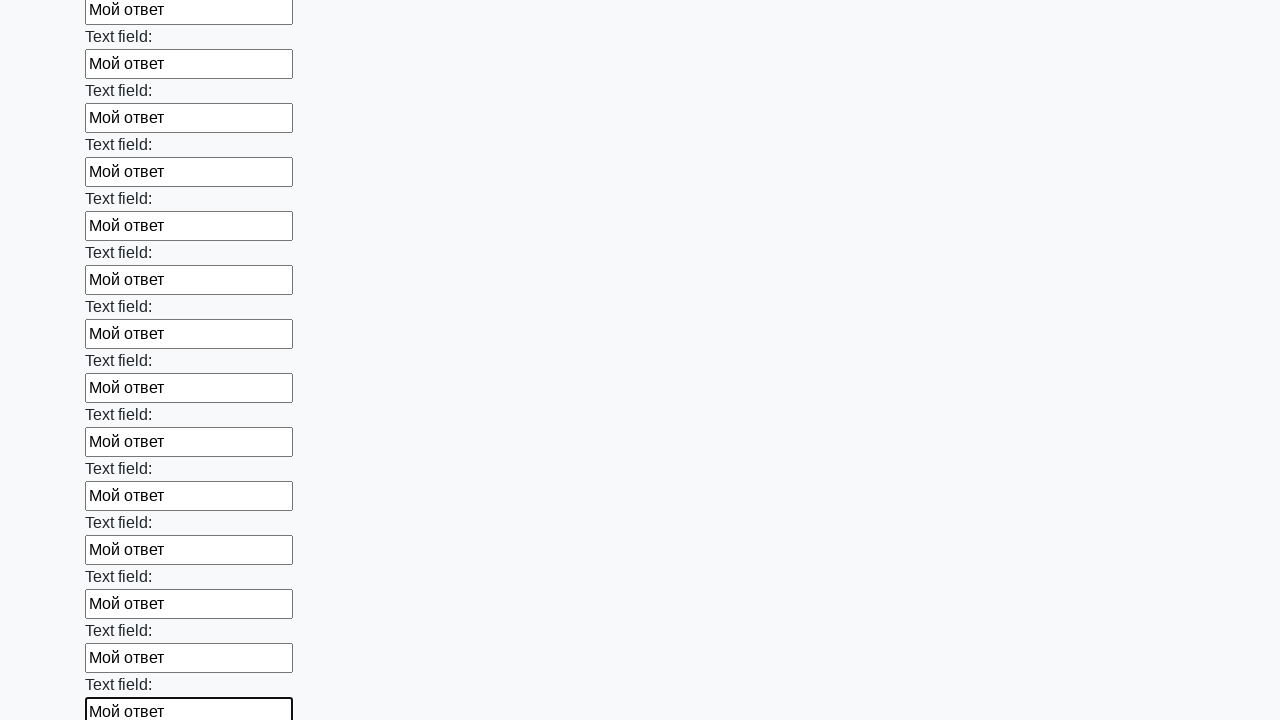

Filled text input field 54 of 100 with 'Мой ответ' on [type="text"] >> nth=53
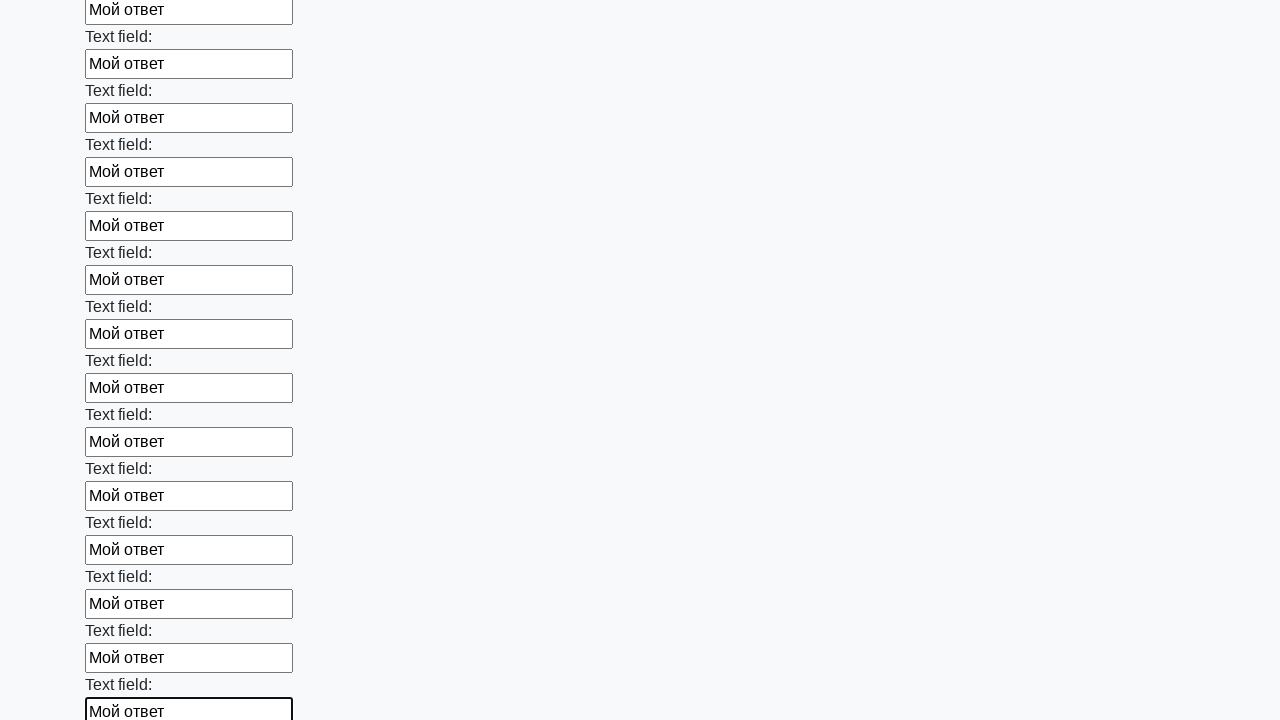

Filled text input field 55 of 100 with 'Мой ответ' on [type="text"] >> nth=54
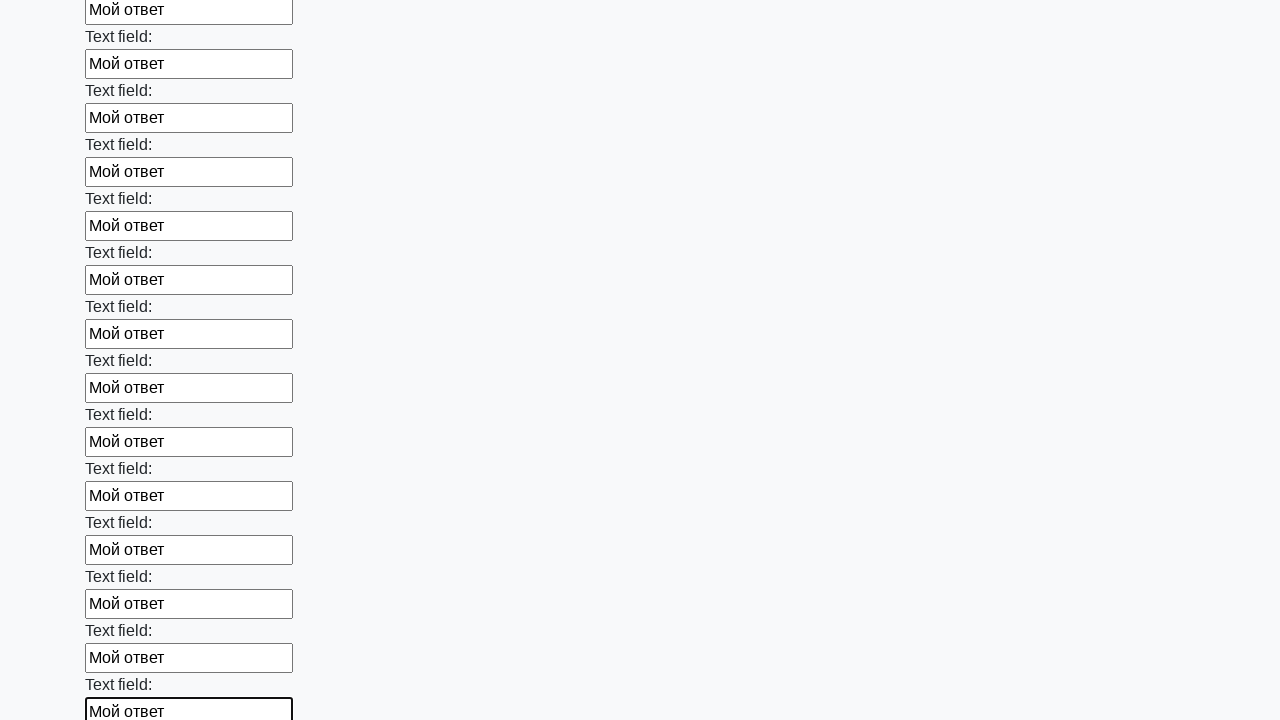

Filled text input field 56 of 100 with 'Мой ответ' on [type="text"] >> nth=55
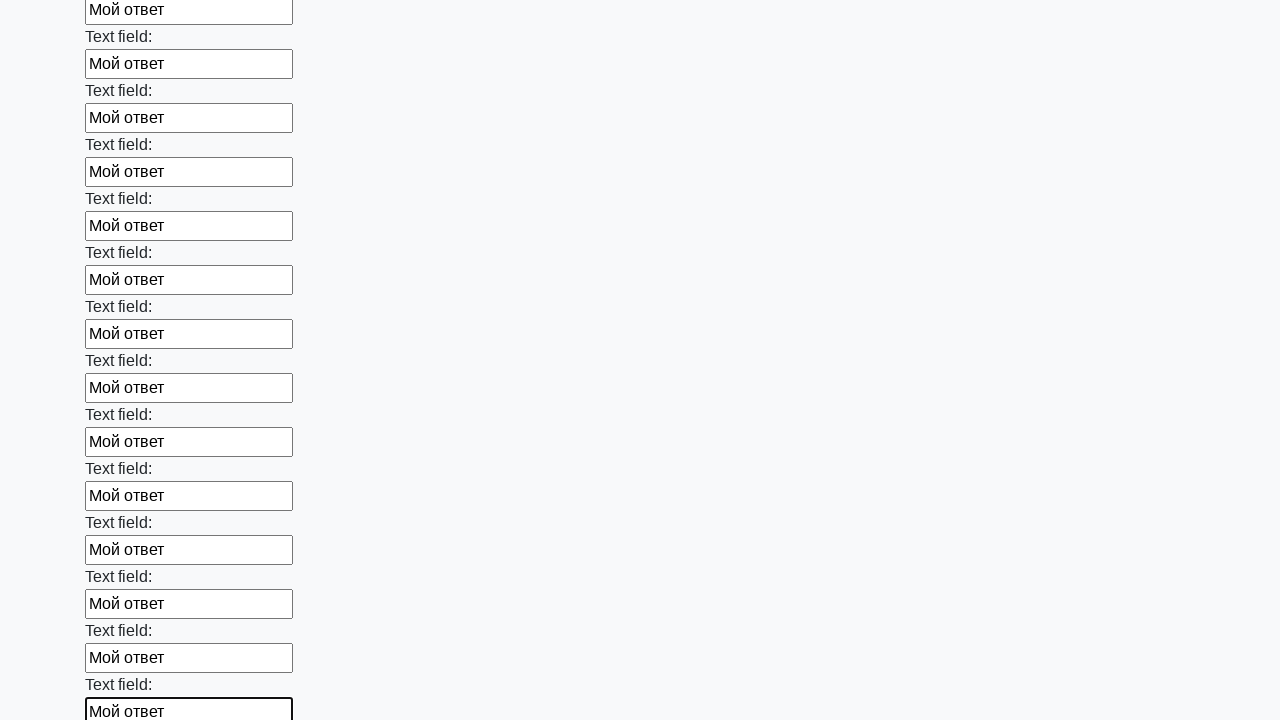

Filled text input field 57 of 100 with 'Мой ответ' on [type="text"] >> nth=56
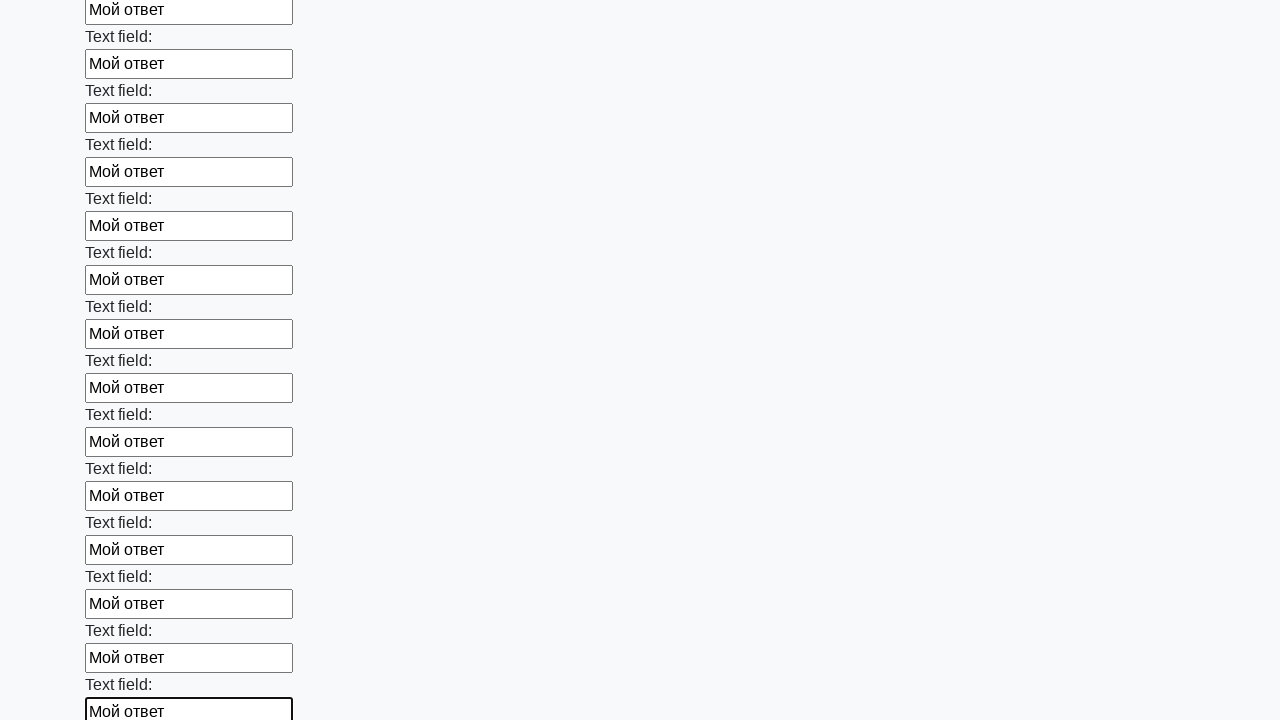

Filled text input field 58 of 100 with 'Мой ответ' on [type="text"] >> nth=57
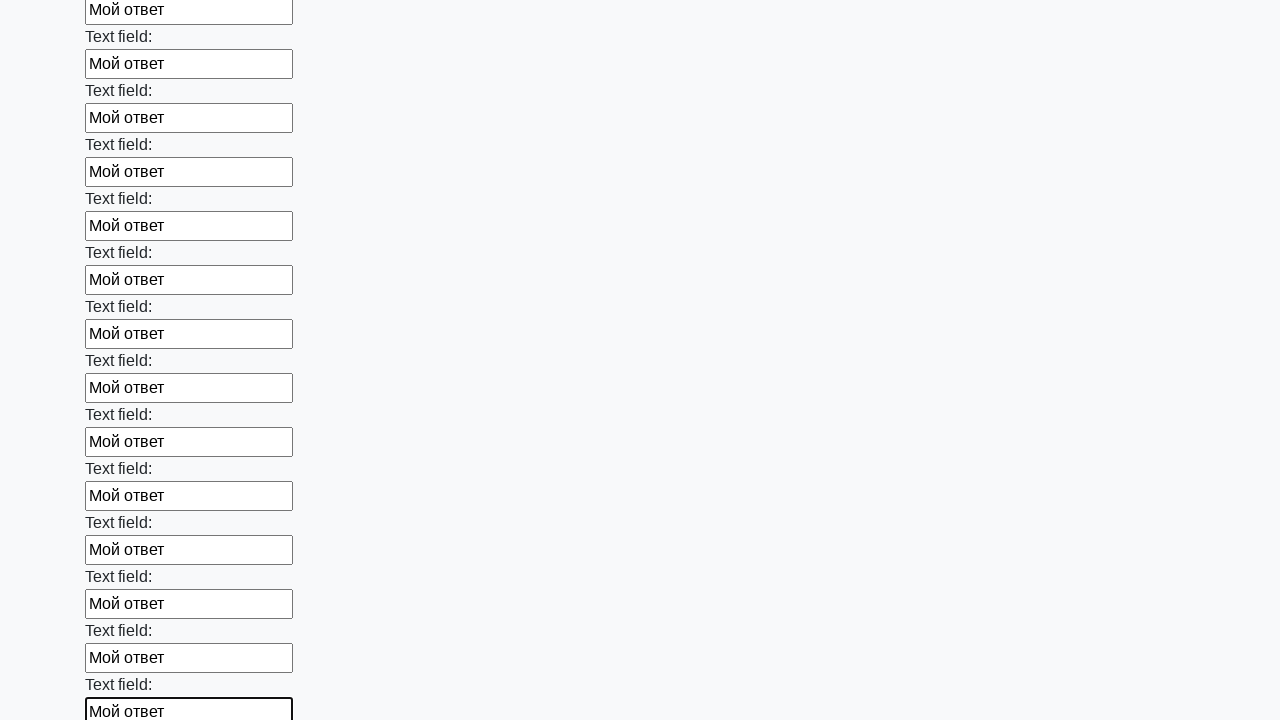

Filled text input field 59 of 100 with 'Мой ответ' on [type="text"] >> nth=58
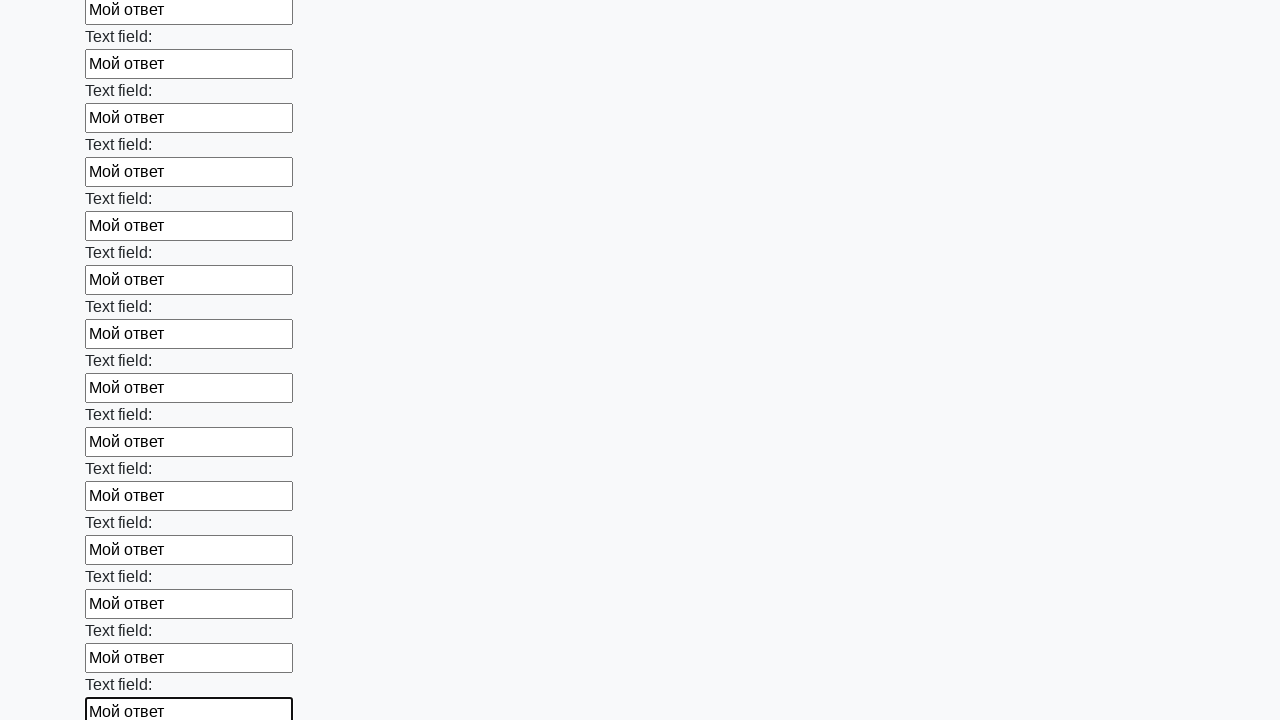

Filled text input field 60 of 100 with 'Мой ответ' on [type="text"] >> nth=59
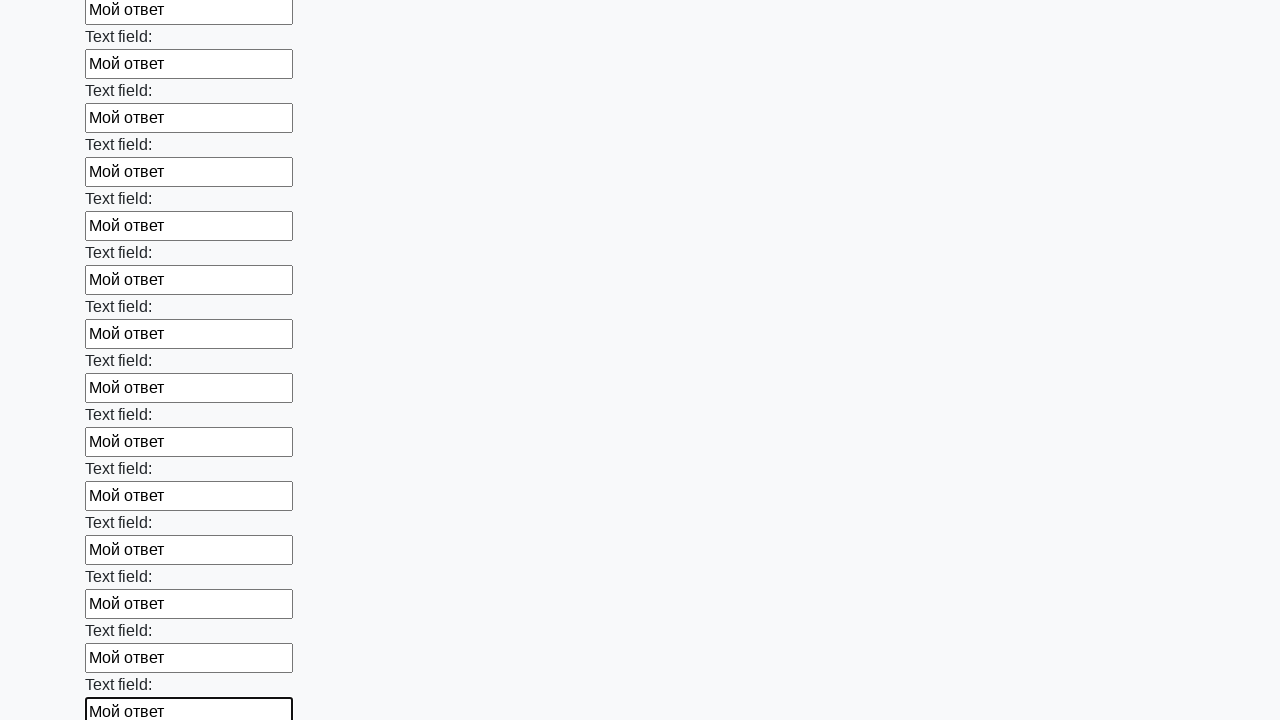

Filled text input field 61 of 100 with 'Мой ответ' on [type="text"] >> nth=60
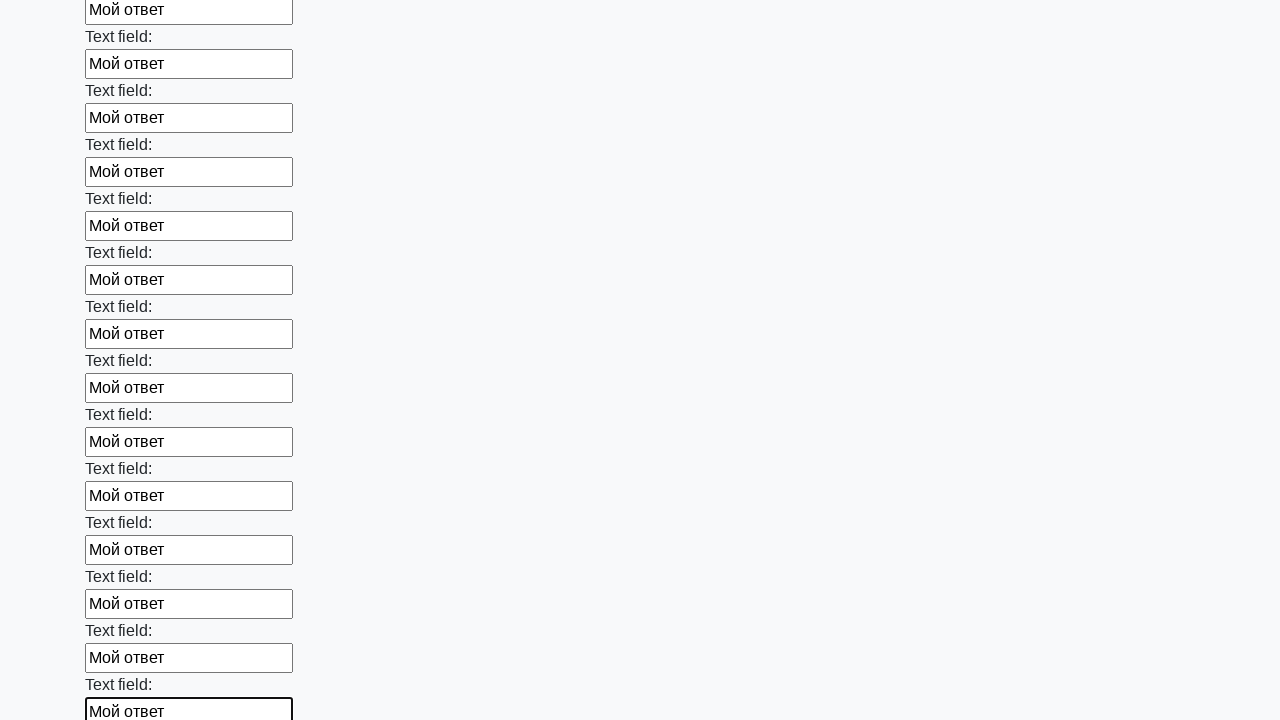

Filled text input field 62 of 100 with 'Мой ответ' on [type="text"] >> nth=61
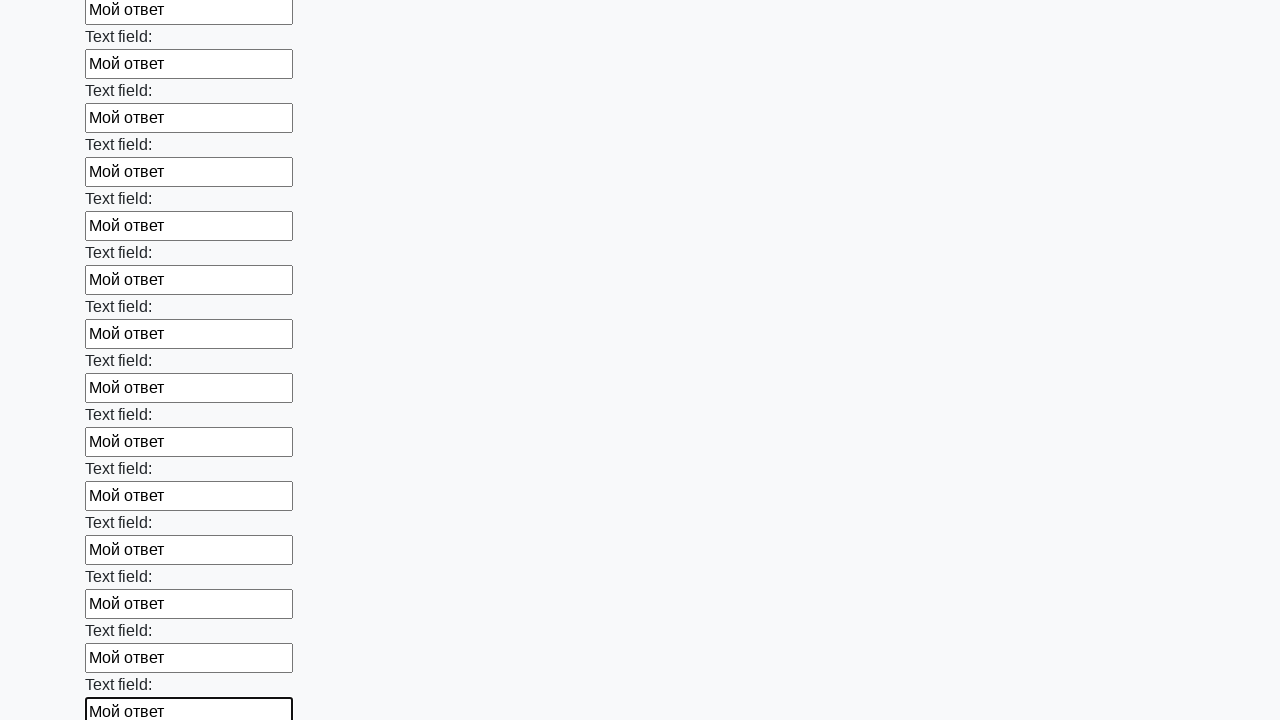

Filled text input field 63 of 100 with 'Мой ответ' on [type="text"] >> nth=62
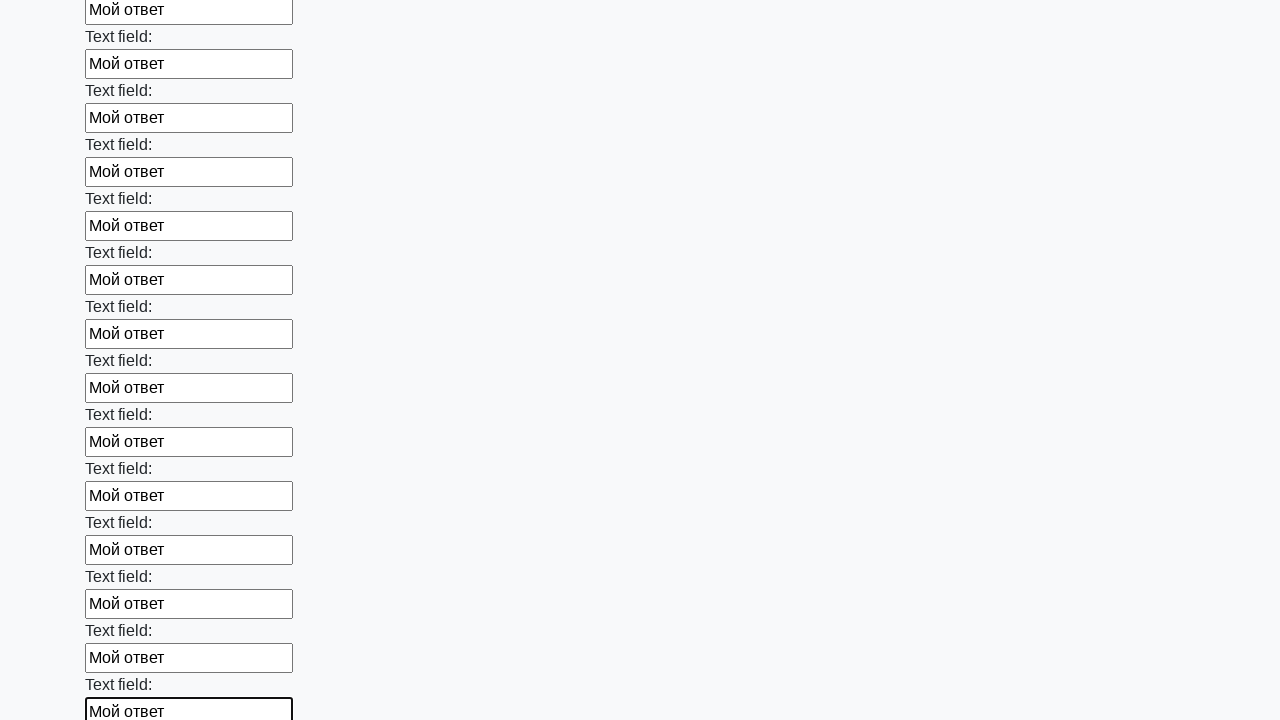

Filled text input field 64 of 100 with 'Мой ответ' on [type="text"] >> nth=63
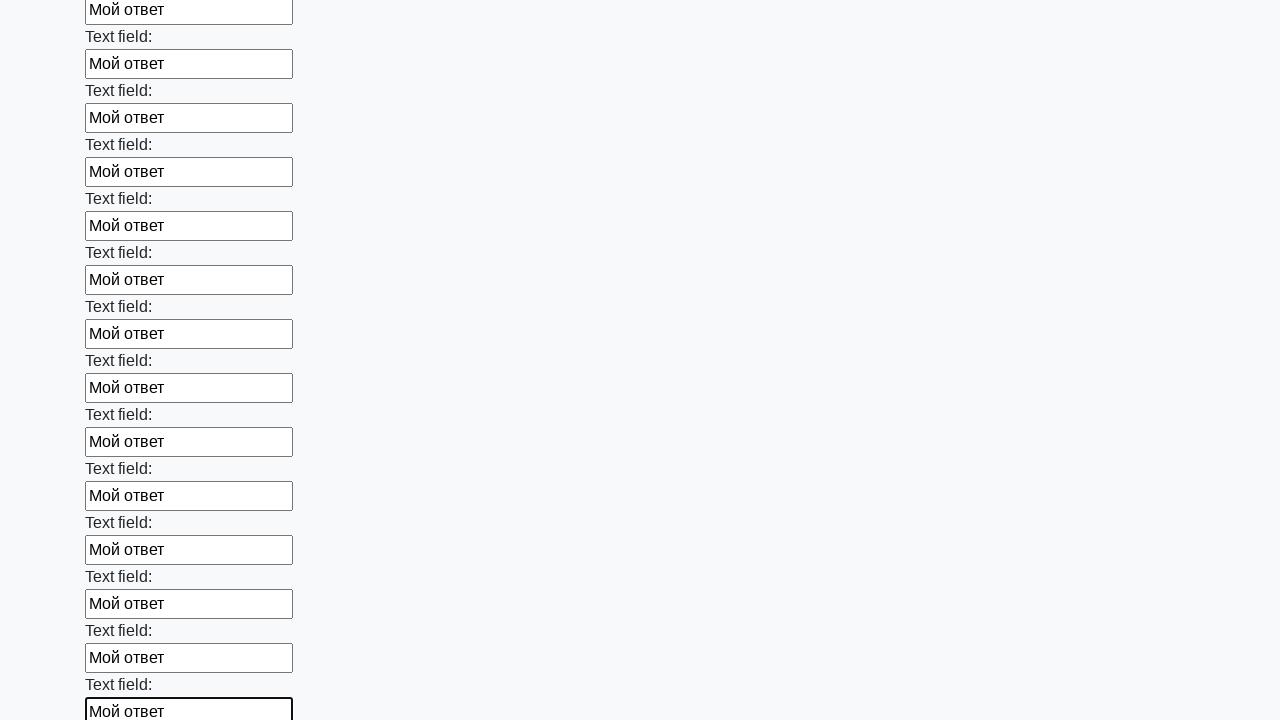

Filled text input field 65 of 100 with 'Мой ответ' on [type="text"] >> nth=64
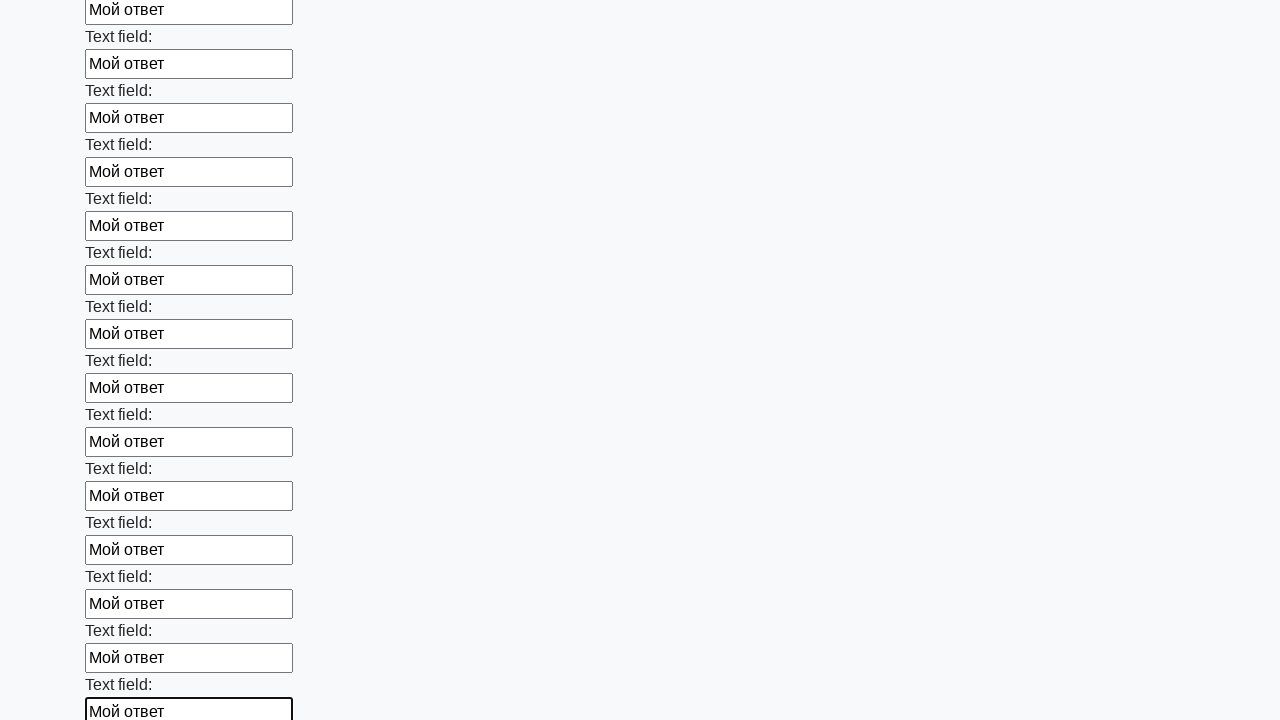

Filled text input field 66 of 100 with 'Мой ответ' on [type="text"] >> nth=65
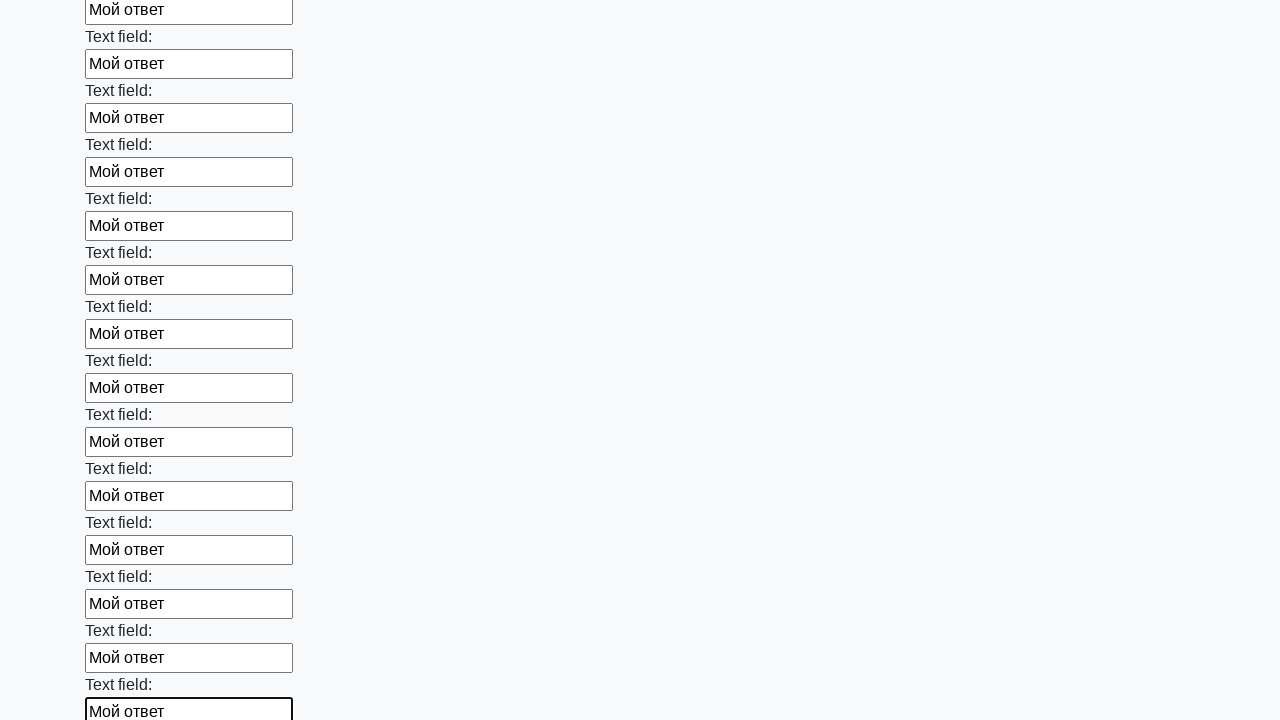

Filled text input field 67 of 100 with 'Мой ответ' on [type="text"] >> nth=66
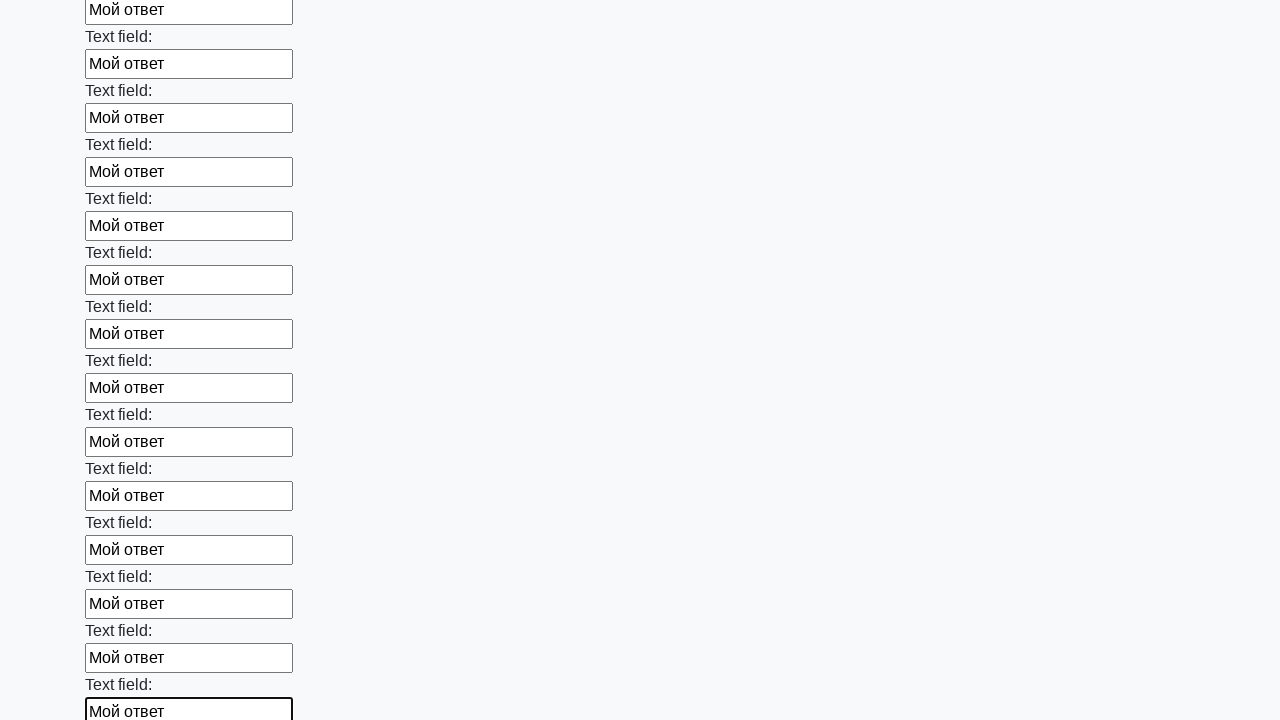

Filled text input field 68 of 100 with 'Мой ответ' on [type="text"] >> nth=67
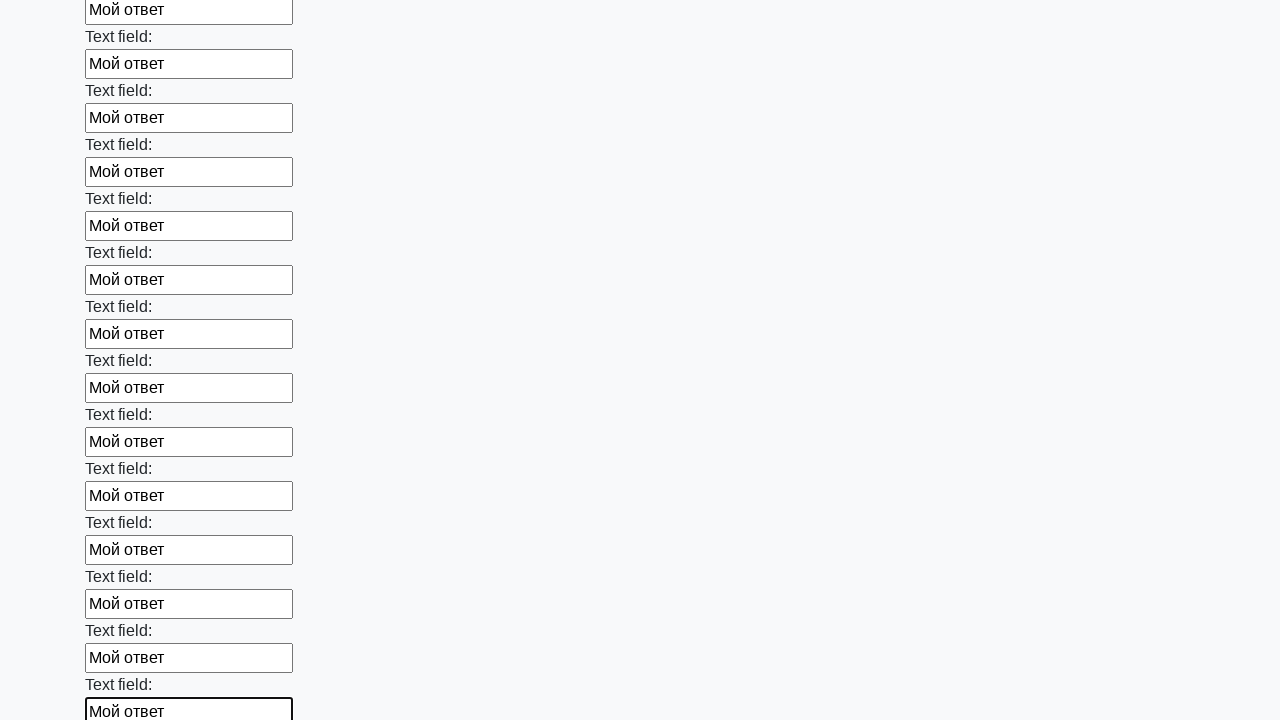

Filled text input field 69 of 100 with 'Мой ответ' on [type="text"] >> nth=68
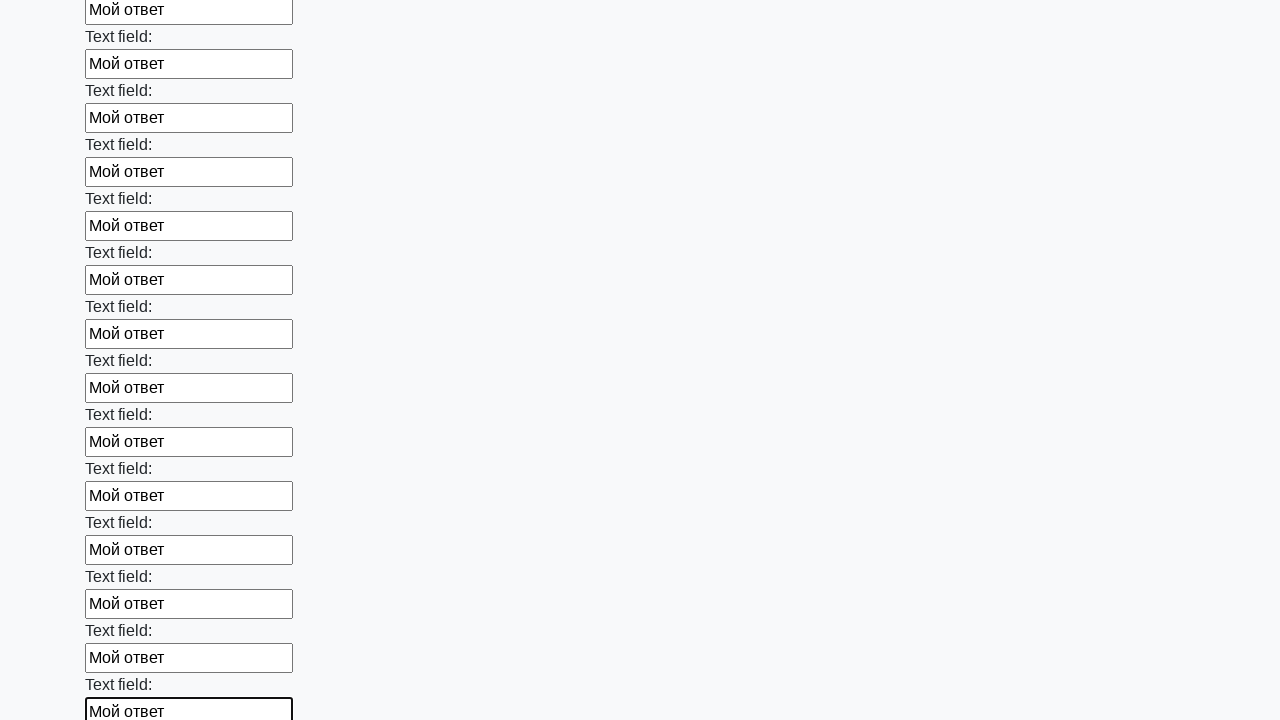

Filled text input field 70 of 100 with 'Мой ответ' on [type="text"] >> nth=69
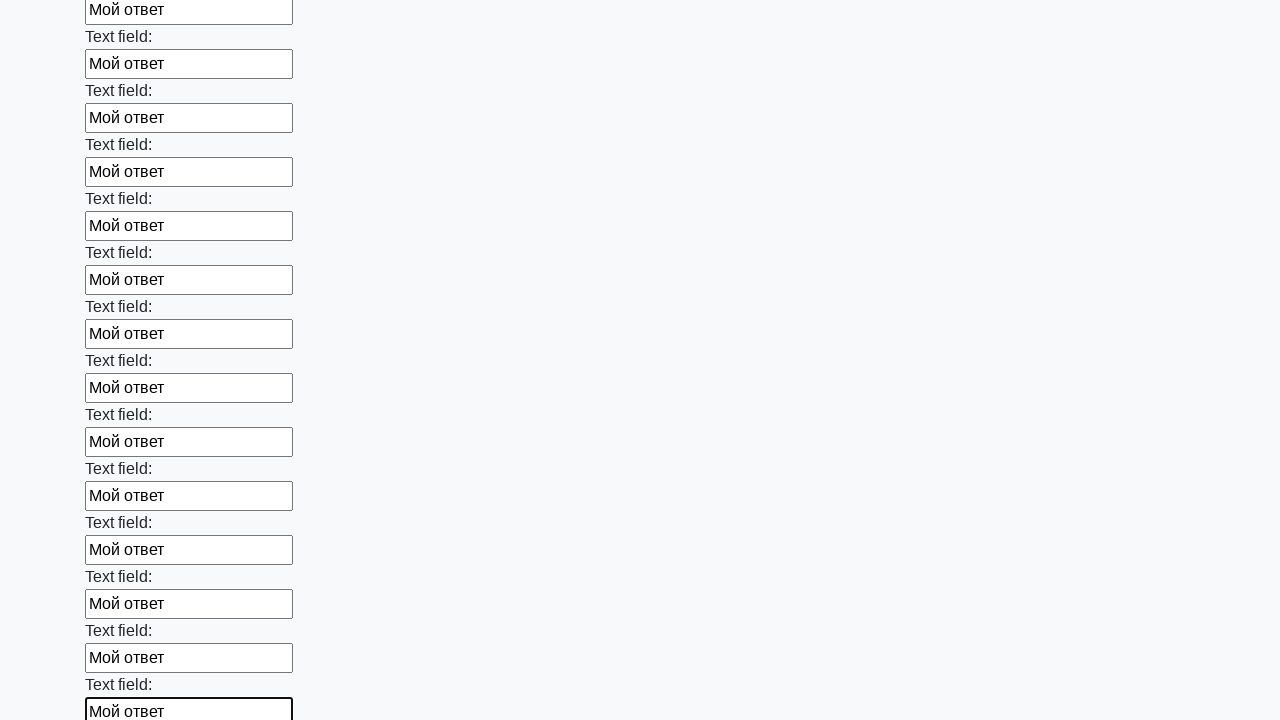

Filled text input field 71 of 100 with 'Мой ответ' on [type="text"] >> nth=70
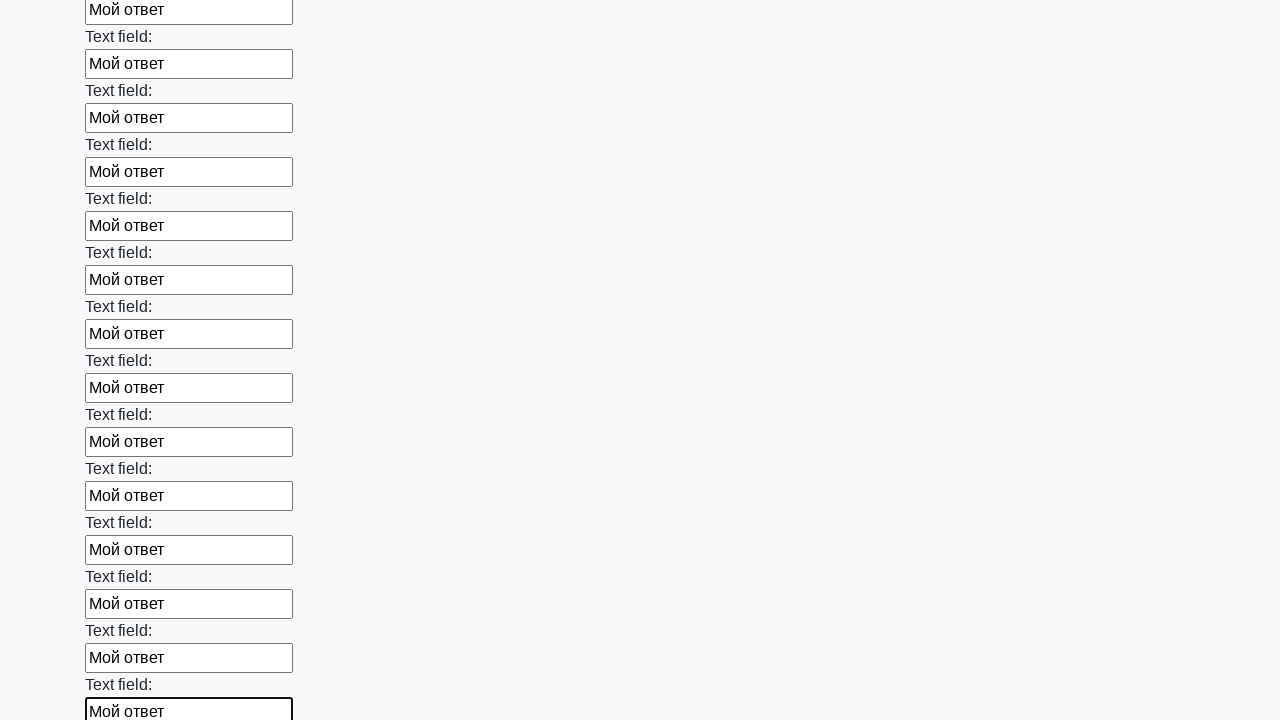

Filled text input field 72 of 100 with 'Мой ответ' on [type="text"] >> nth=71
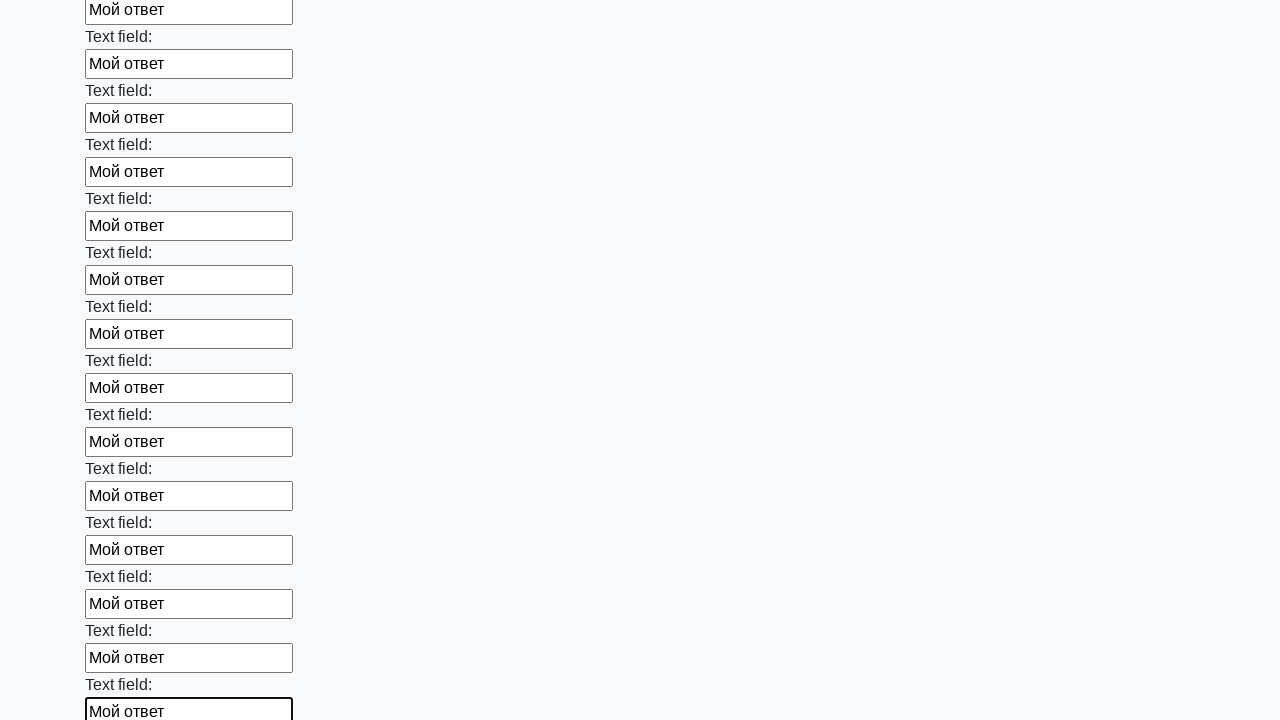

Filled text input field 73 of 100 with 'Мой ответ' on [type="text"] >> nth=72
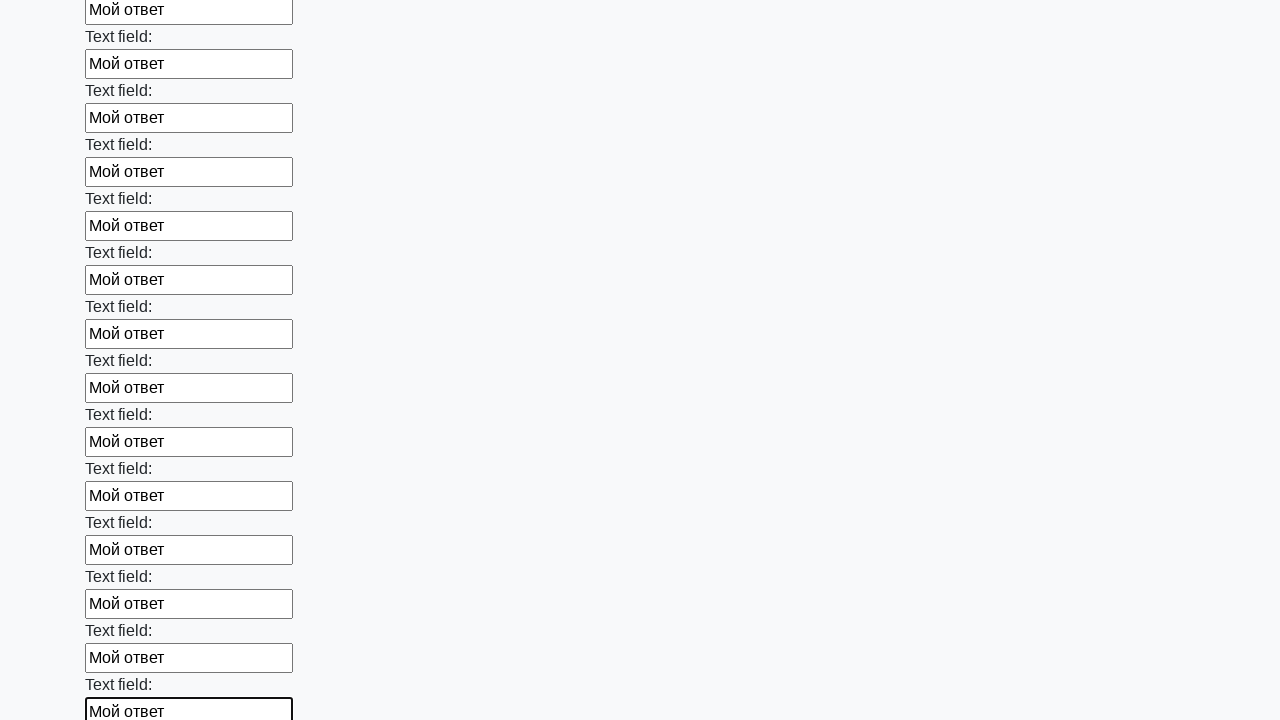

Filled text input field 74 of 100 with 'Мой ответ' on [type="text"] >> nth=73
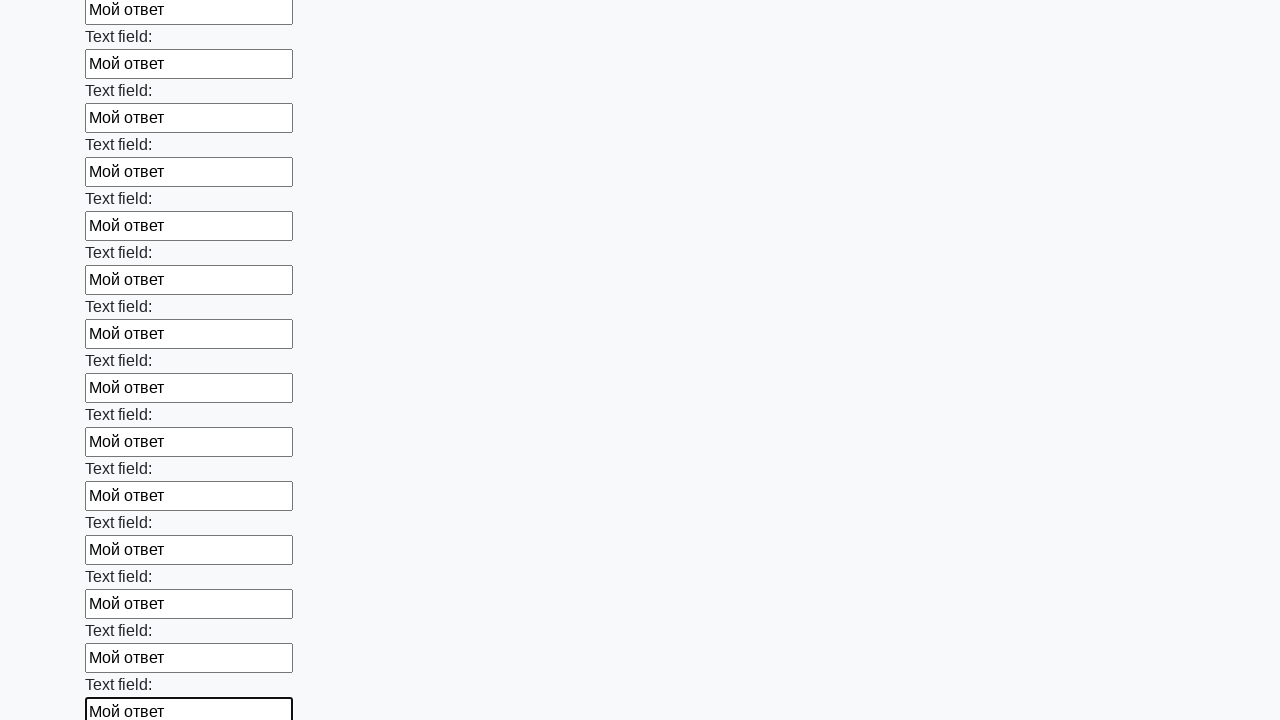

Filled text input field 75 of 100 with 'Мой ответ' on [type="text"] >> nth=74
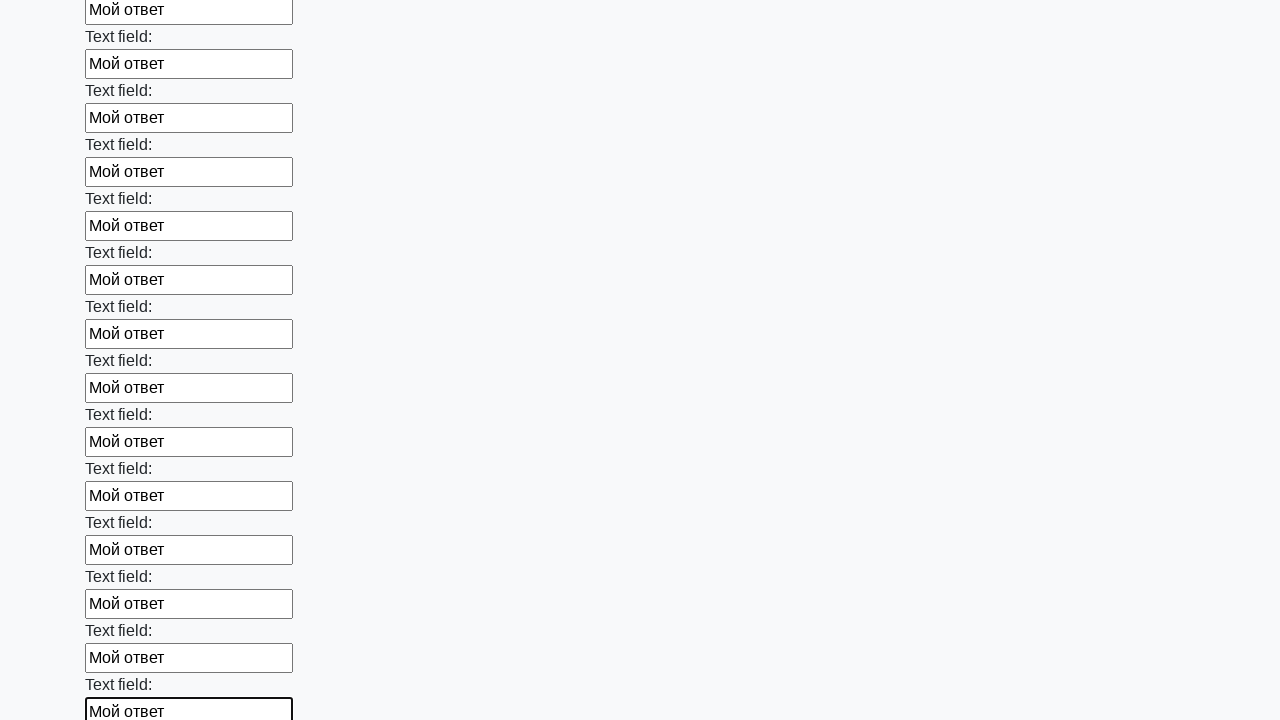

Filled text input field 76 of 100 with 'Мой ответ' on [type="text"] >> nth=75
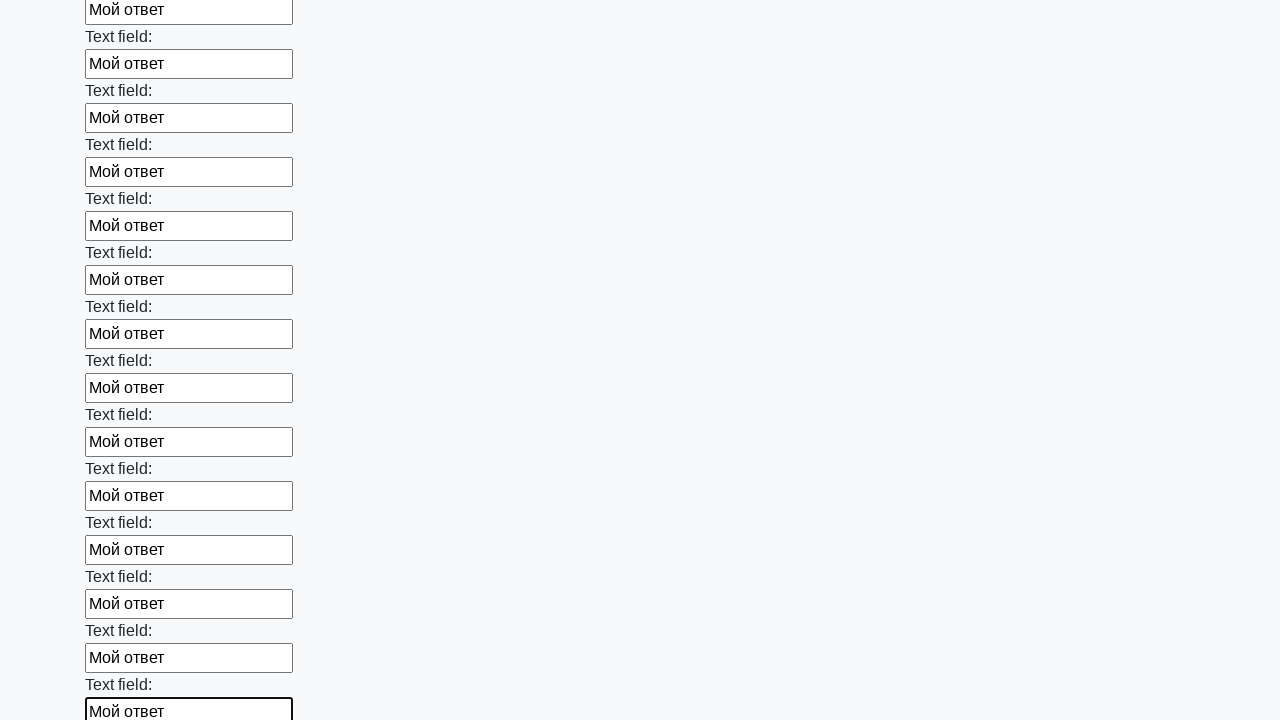

Filled text input field 77 of 100 with 'Мой ответ' on [type="text"] >> nth=76
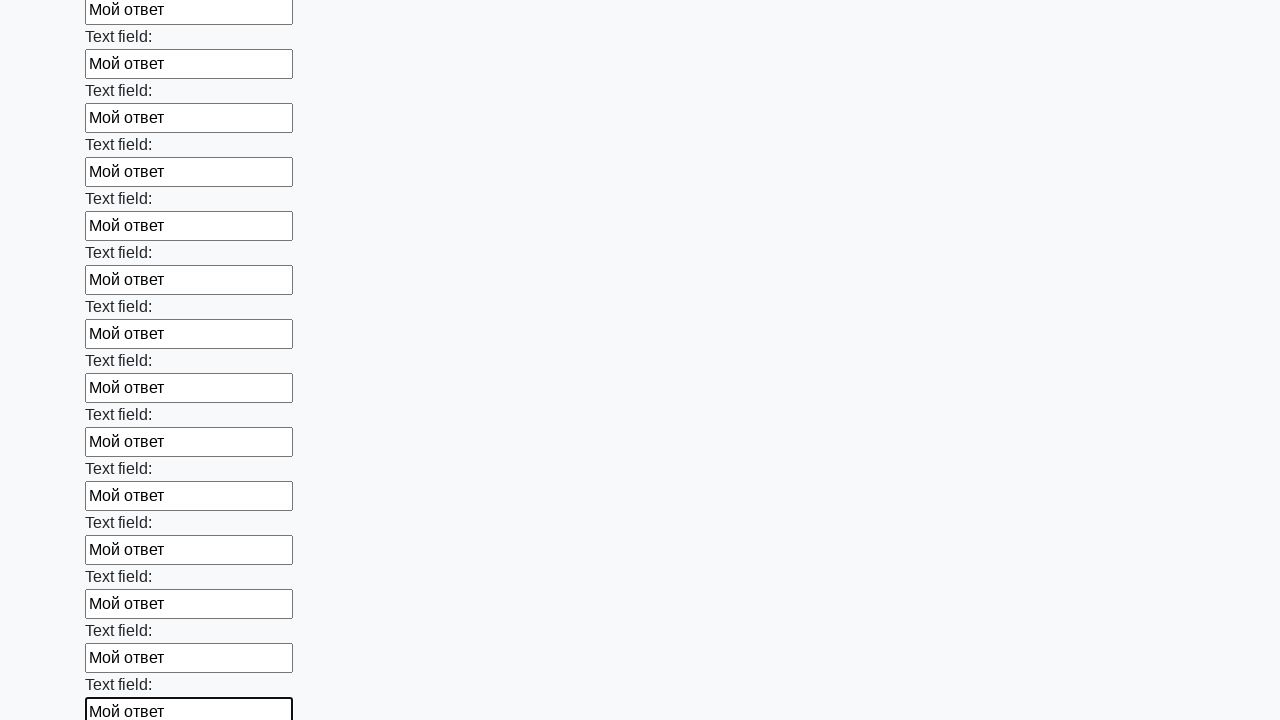

Filled text input field 78 of 100 with 'Мой ответ' on [type="text"] >> nth=77
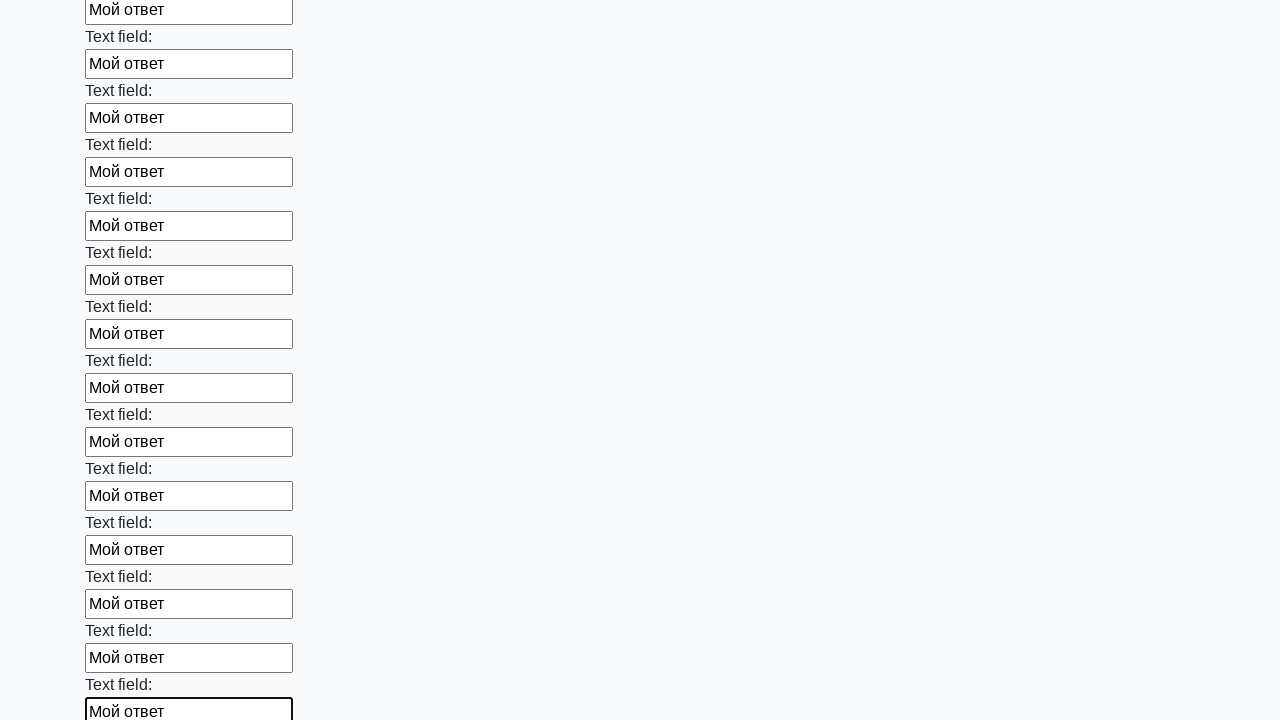

Filled text input field 79 of 100 with 'Мой ответ' on [type="text"] >> nth=78
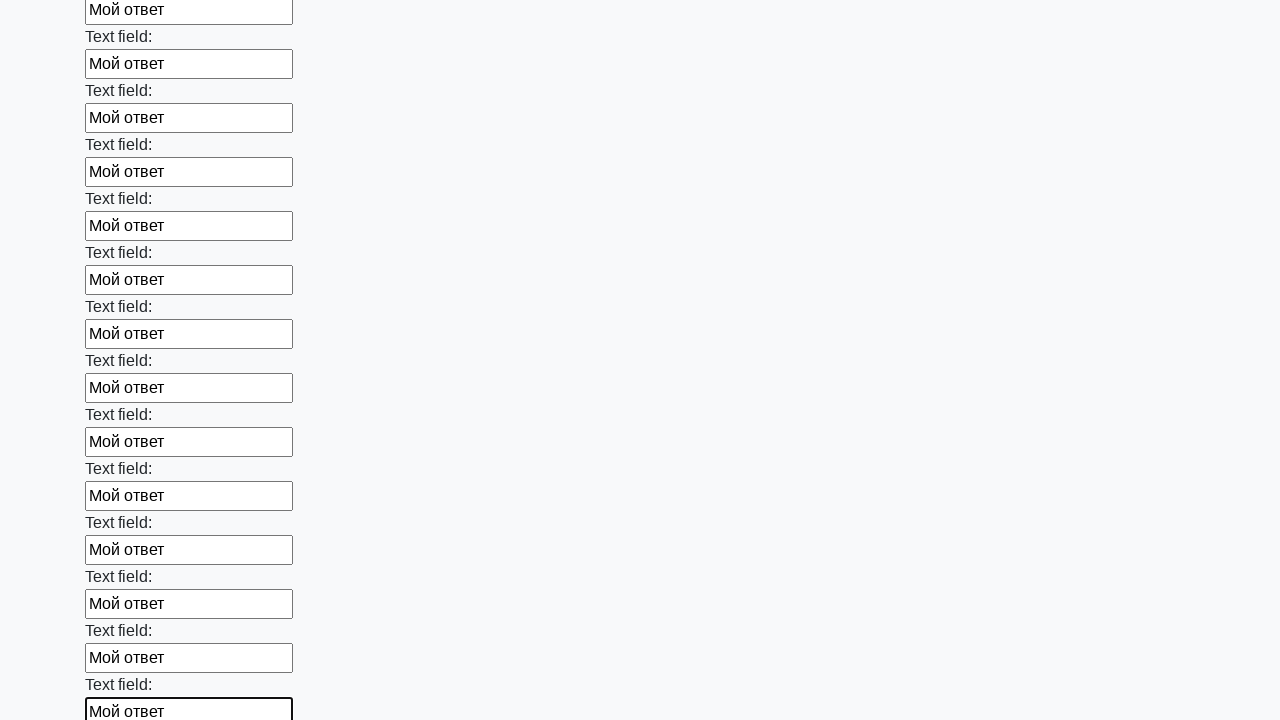

Filled text input field 80 of 100 with 'Мой ответ' on [type="text"] >> nth=79
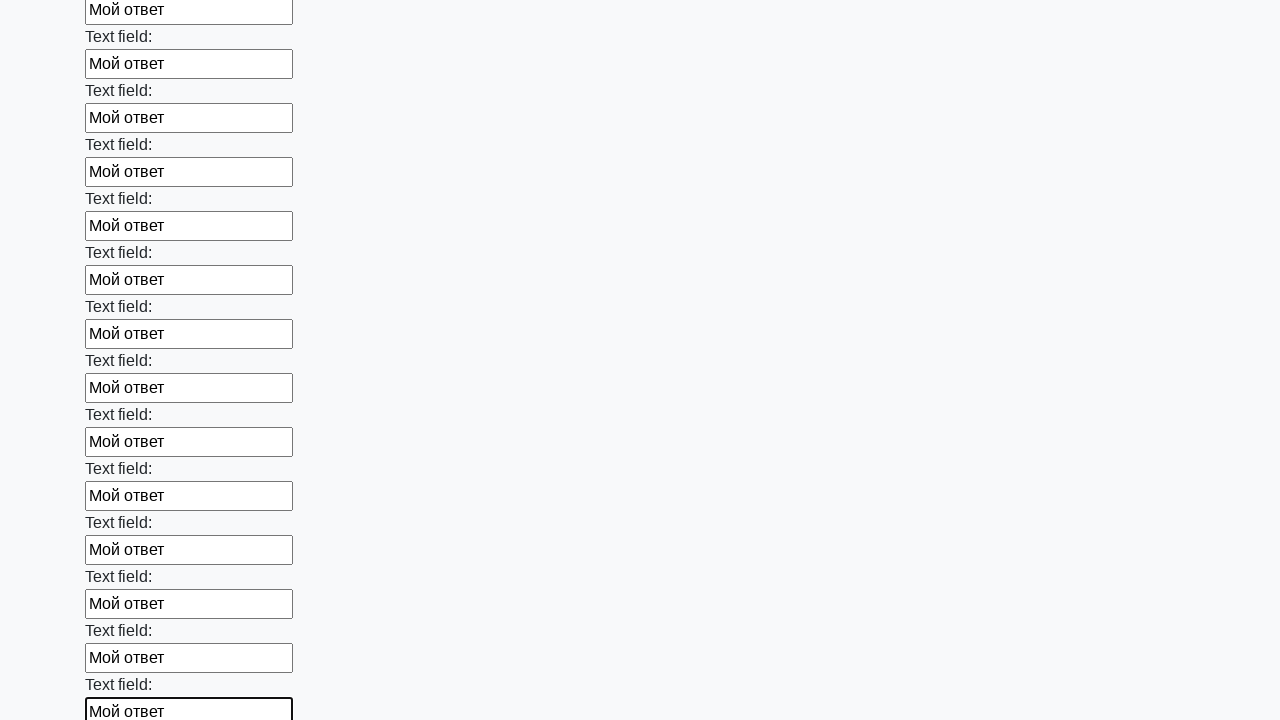

Filled text input field 81 of 100 with 'Мой ответ' on [type="text"] >> nth=80
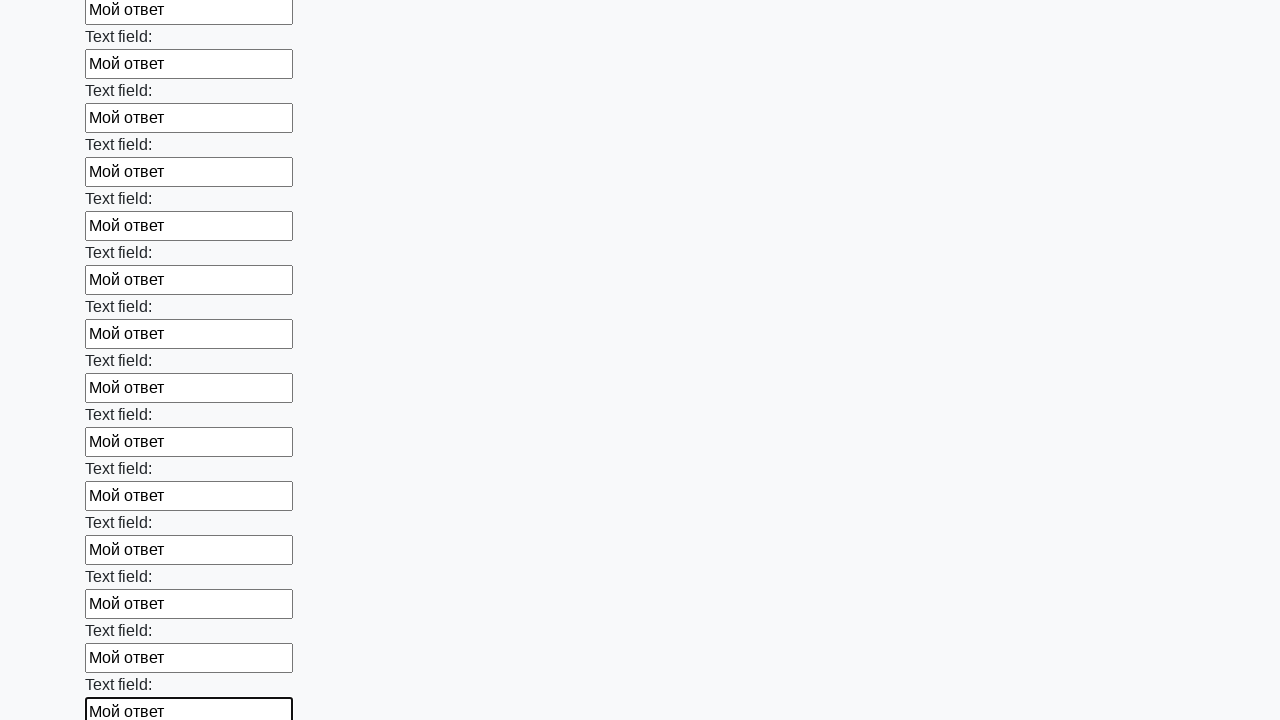

Filled text input field 82 of 100 with 'Мой ответ' on [type="text"] >> nth=81
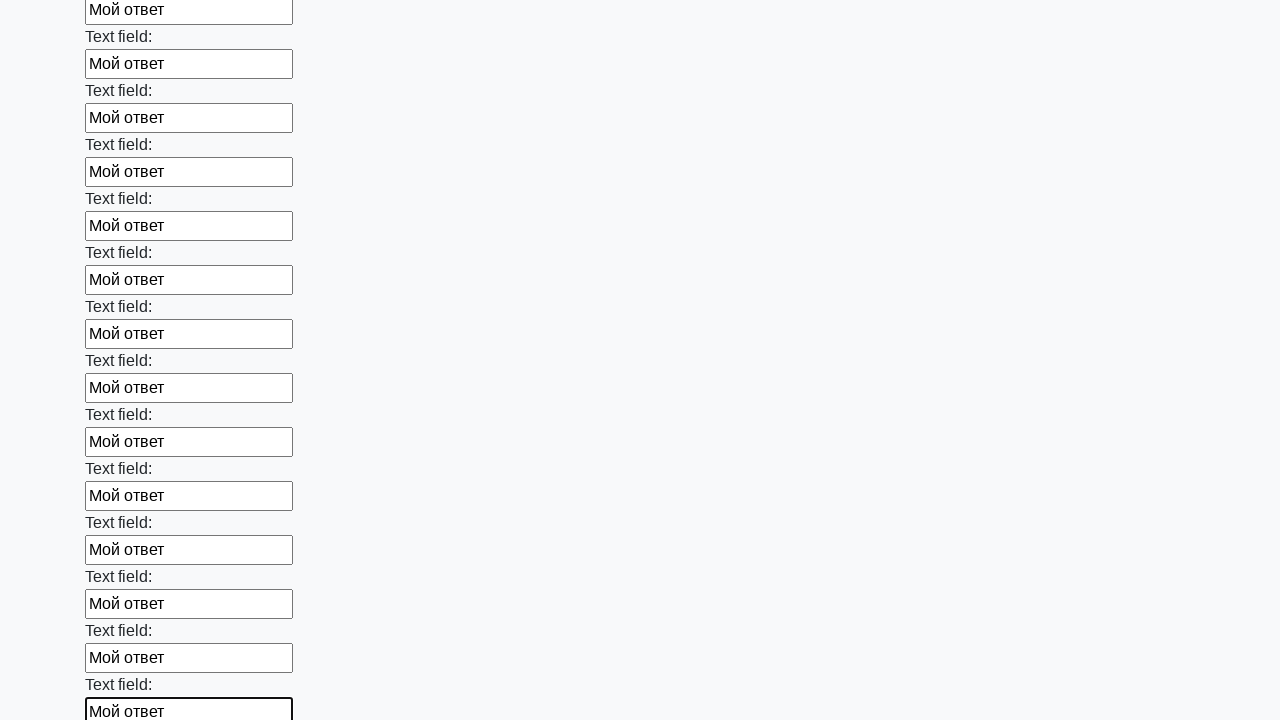

Filled text input field 83 of 100 with 'Мой ответ' on [type="text"] >> nth=82
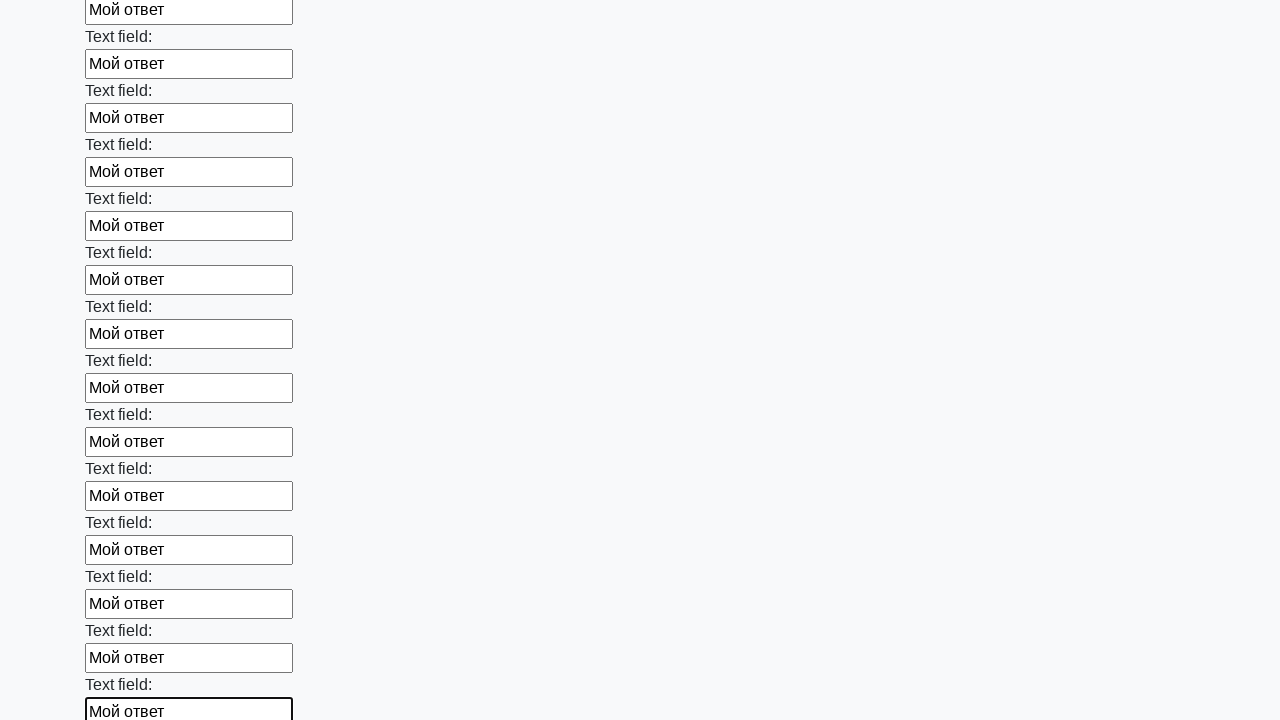

Filled text input field 84 of 100 with 'Мой ответ' on [type="text"] >> nth=83
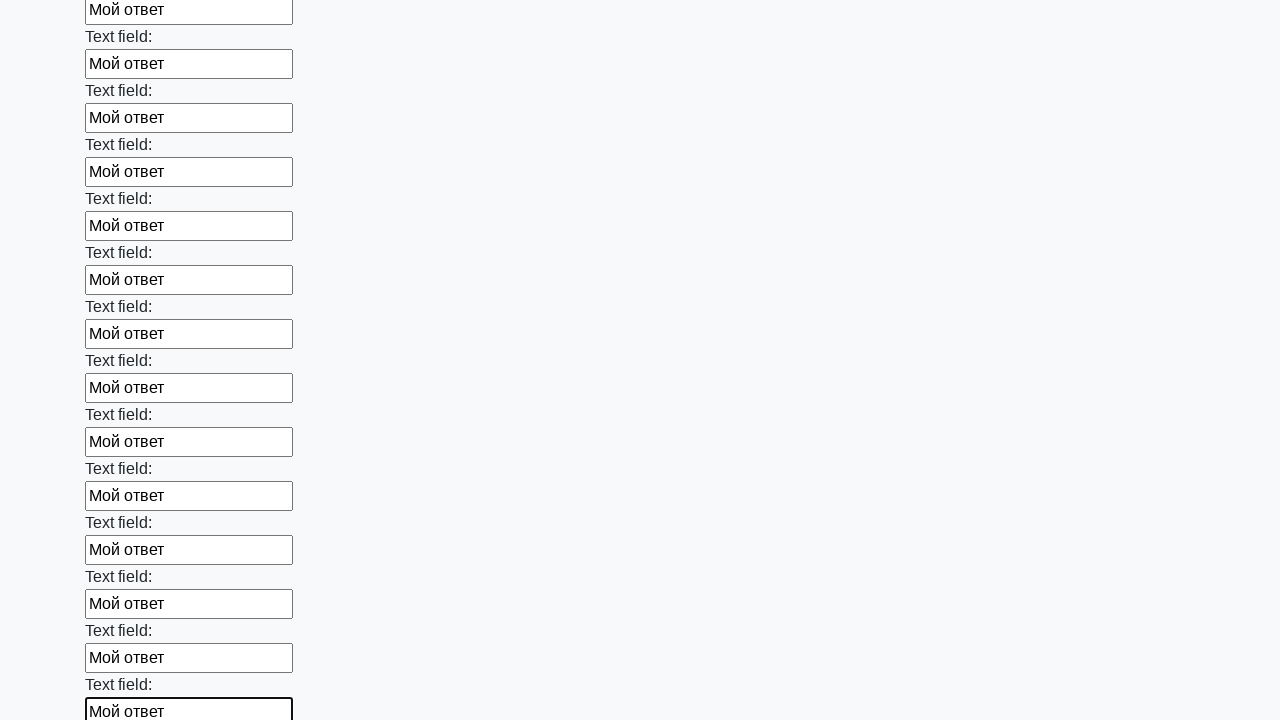

Filled text input field 85 of 100 with 'Мой ответ' on [type="text"] >> nth=84
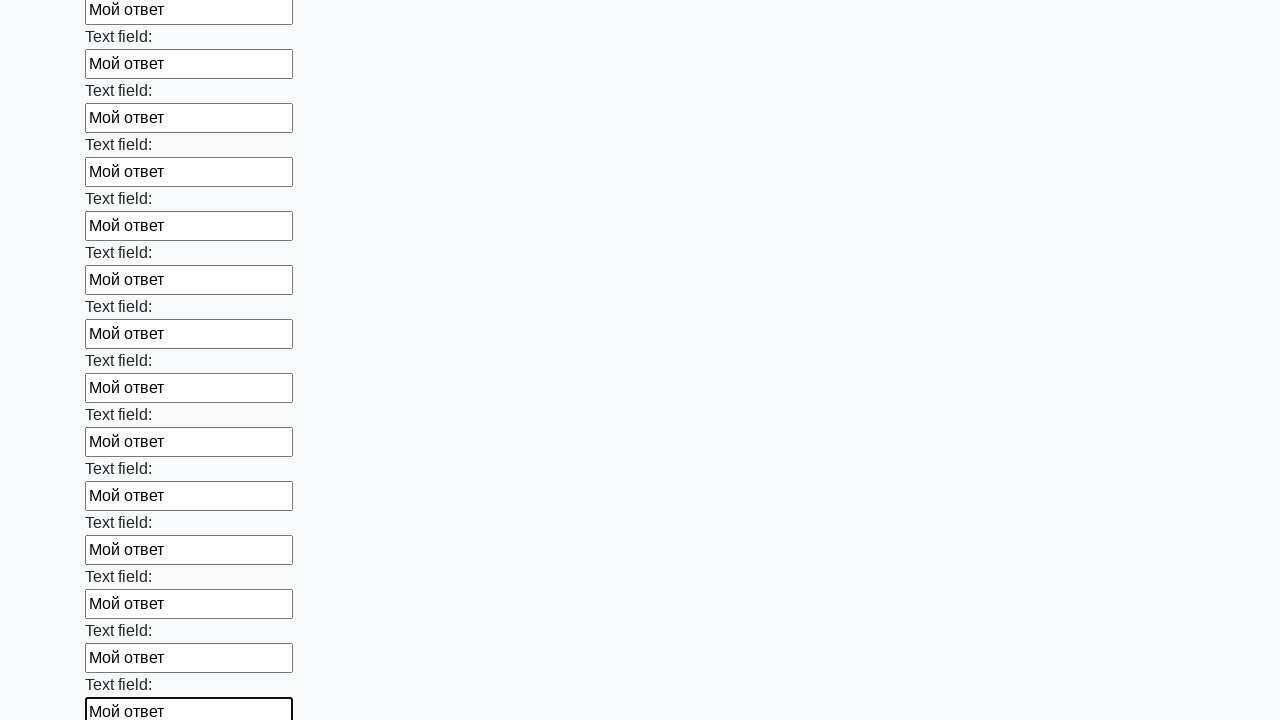

Filled text input field 86 of 100 with 'Мой ответ' on [type="text"] >> nth=85
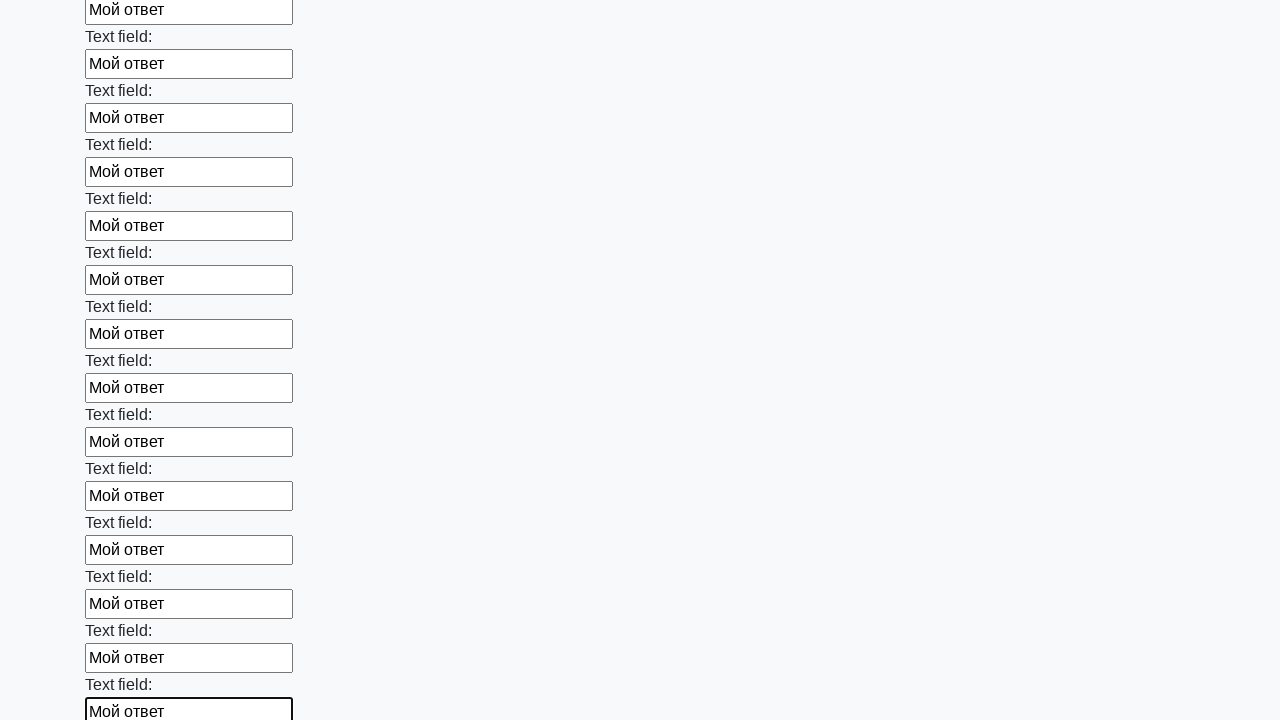

Filled text input field 87 of 100 with 'Мой ответ' on [type="text"] >> nth=86
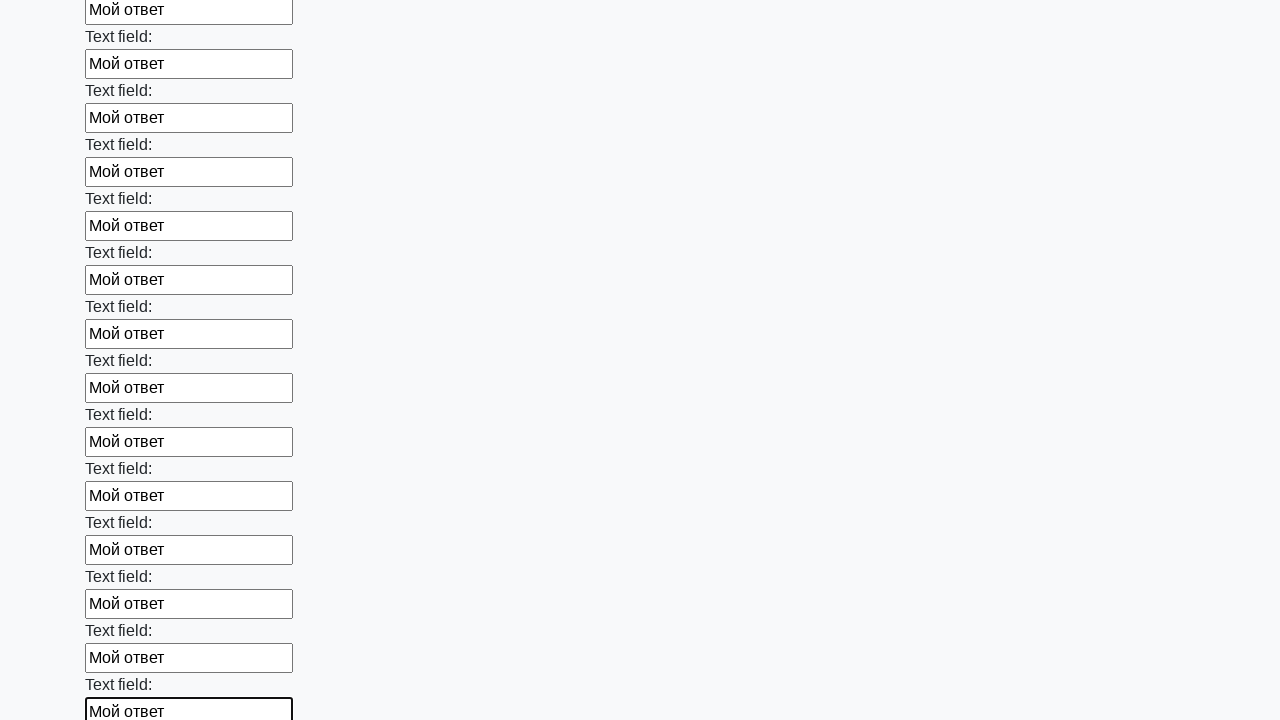

Filled text input field 88 of 100 with 'Мой ответ' on [type="text"] >> nth=87
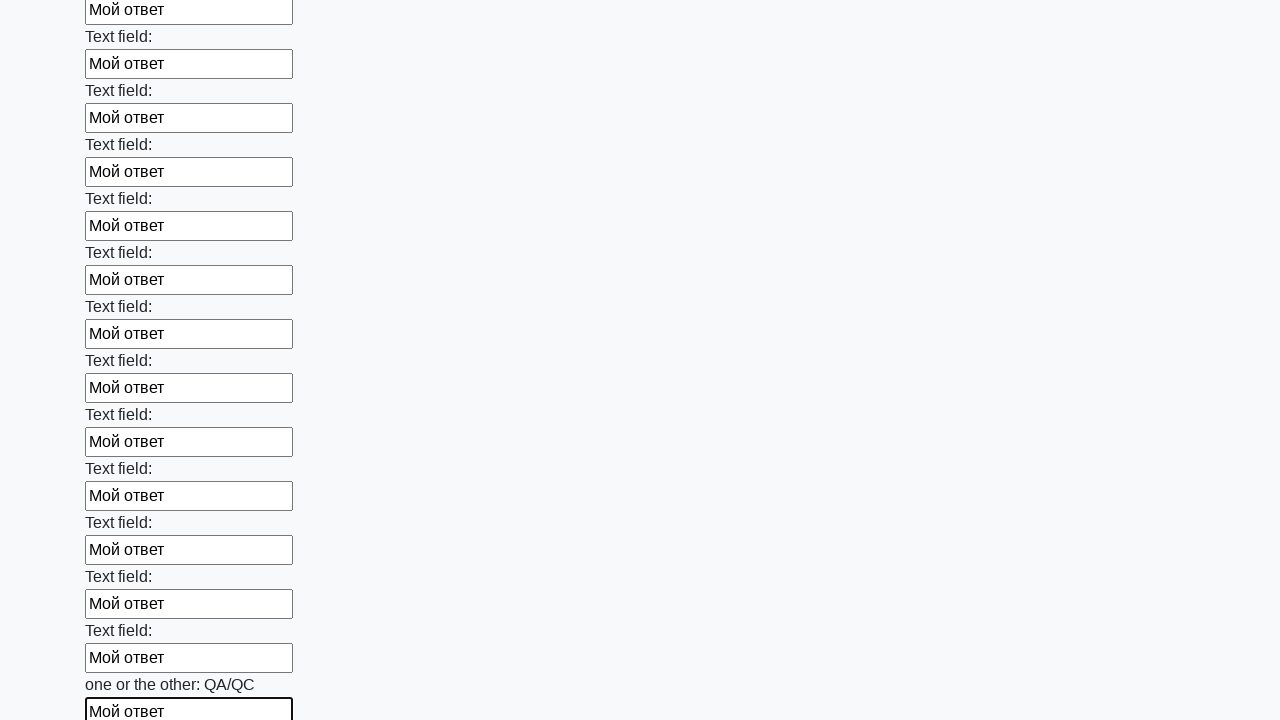

Filled text input field 89 of 100 with 'Мой ответ' on [type="text"] >> nth=88
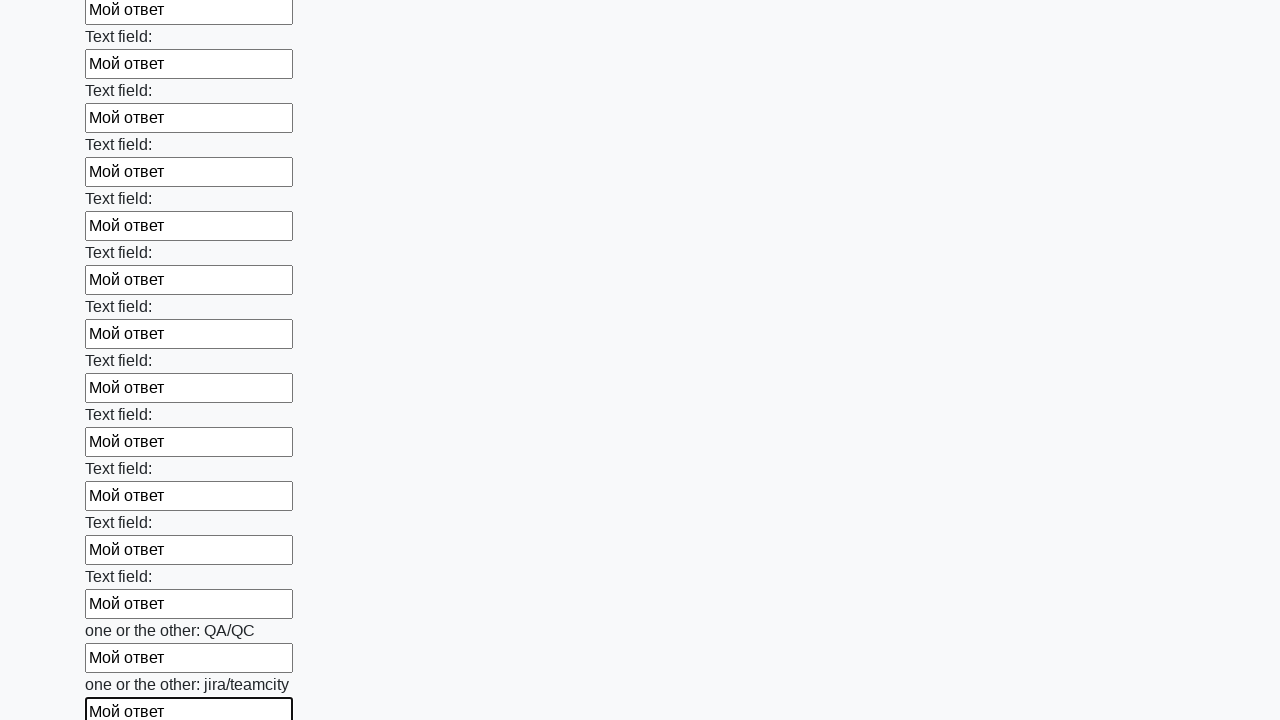

Filled text input field 90 of 100 with 'Мой ответ' on [type="text"] >> nth=89
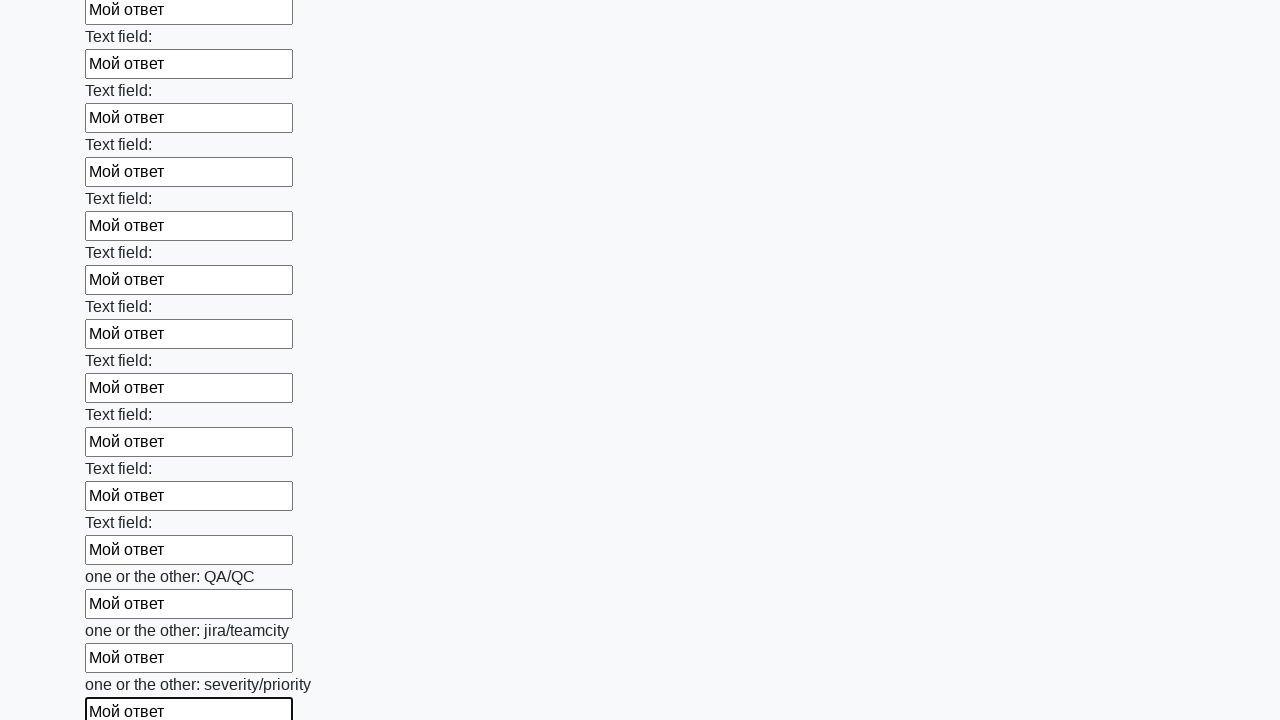

Filled text input field 91 of 100 with 'Мой ответ' on [type="text"] >> nth=90
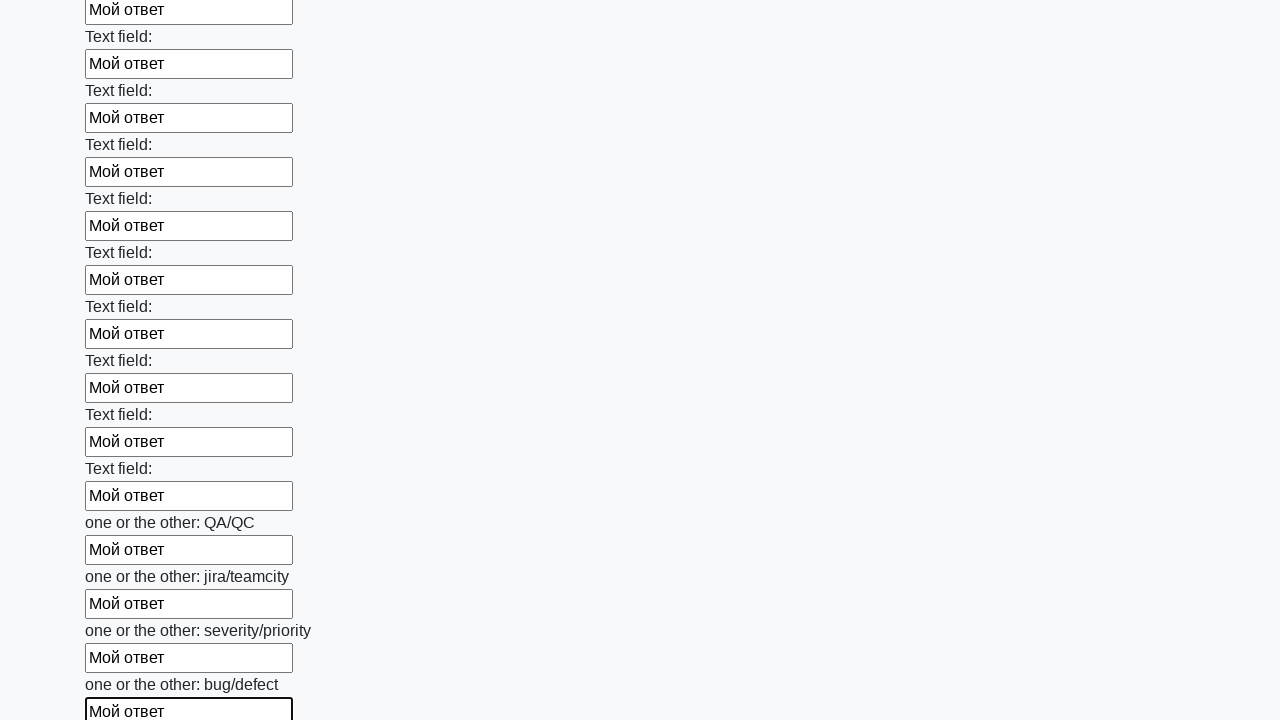

Filled text input field 92 of 100 with 'Мой ответ' on [type="text"] >> nth=91
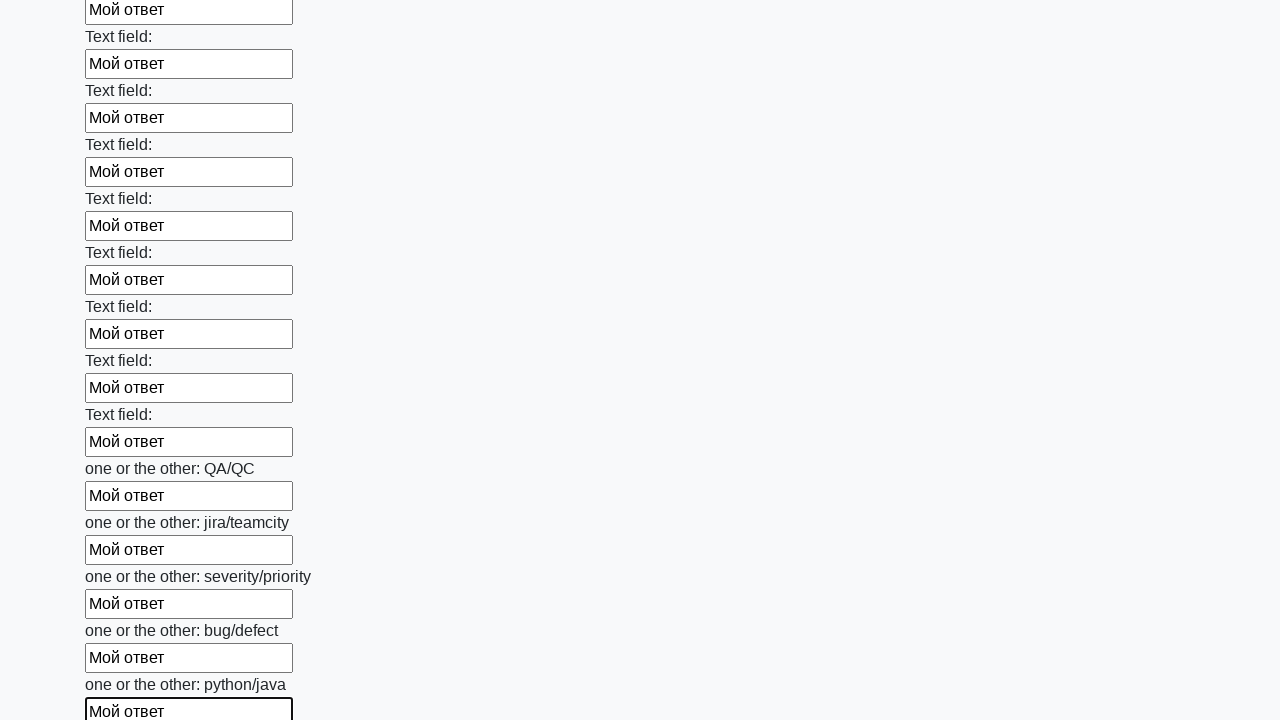

Filled text input field 93 of 100 with 'Мой ответ' on [type="text"] >> nth=92
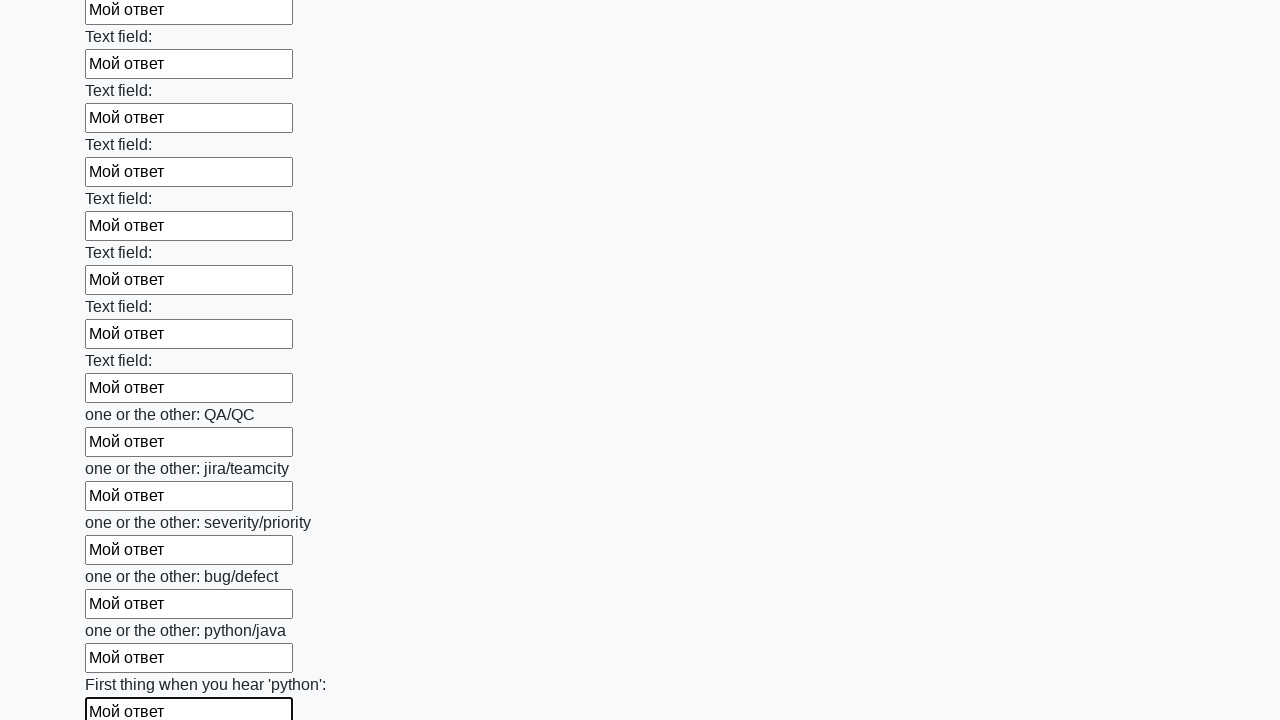

Filled text input field 94 of 100 with 'Мой ответ' on [type="text"] >> nth=93
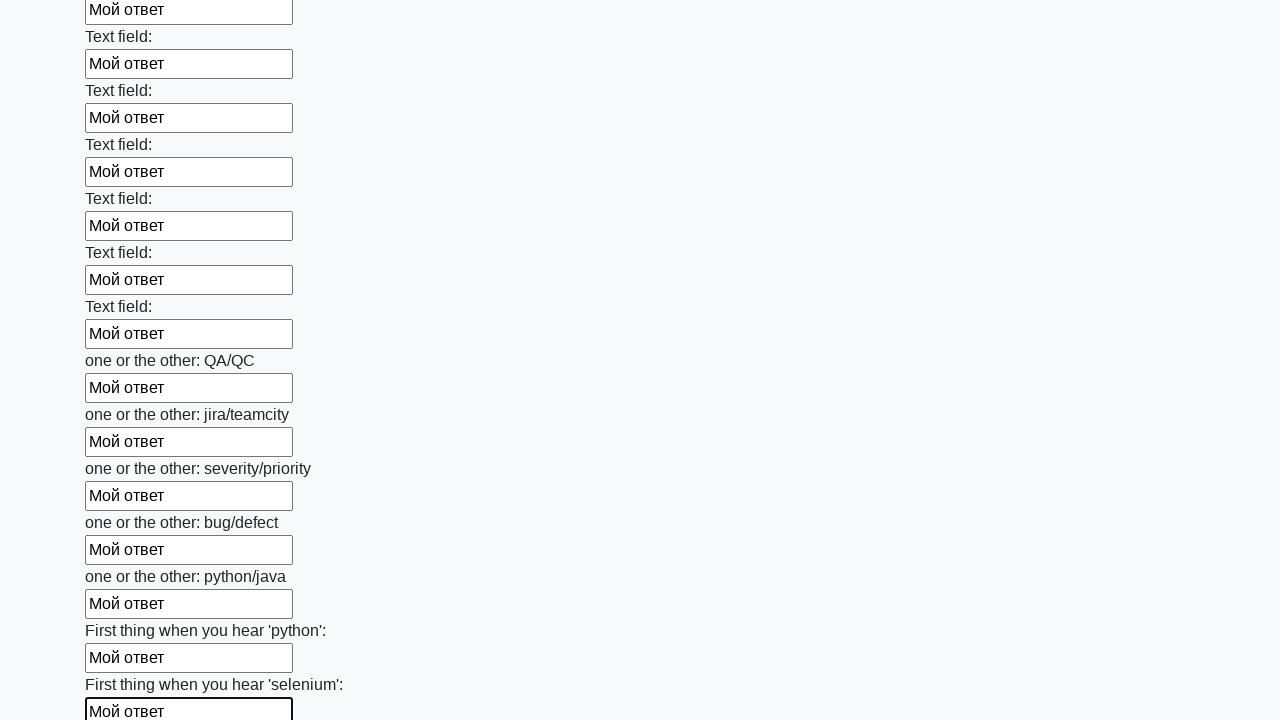

Filled text input field 95 of 100 with 'Мой ответ' on [type="text"] >> nth=94
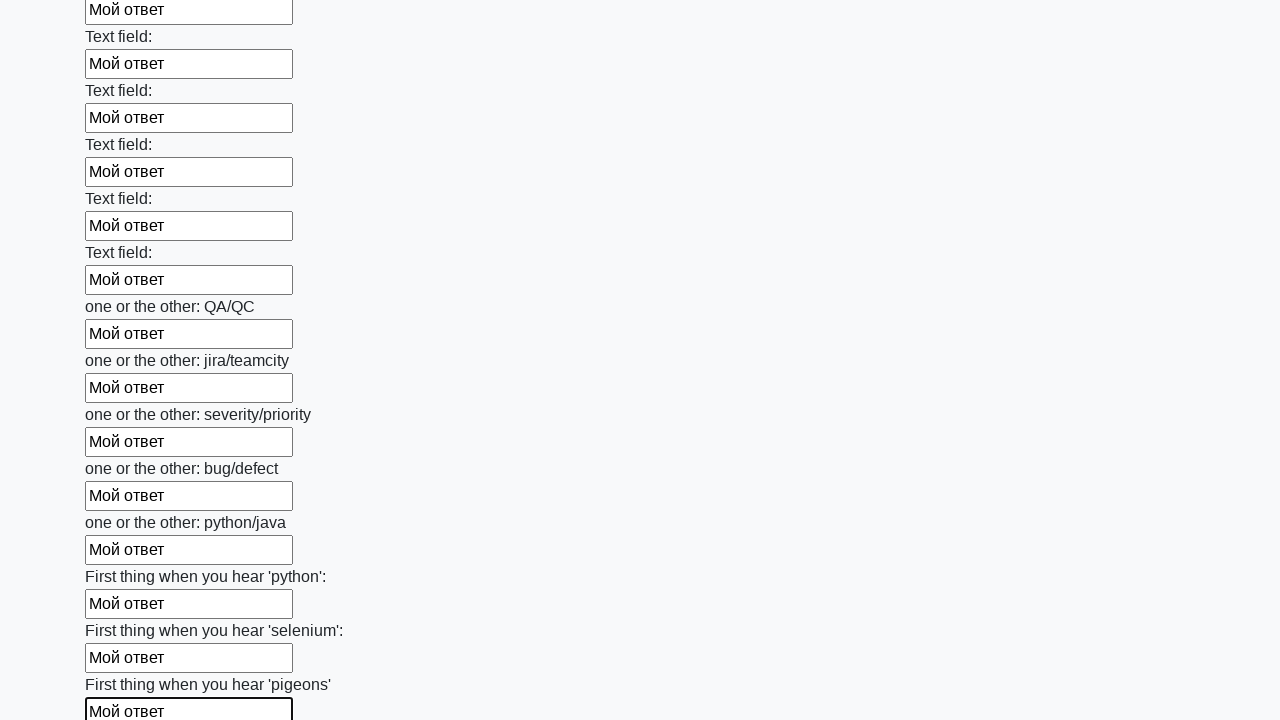

Filled text input field 96 of 100 with 'Мой ответ' on [type="text"] >> nth=95
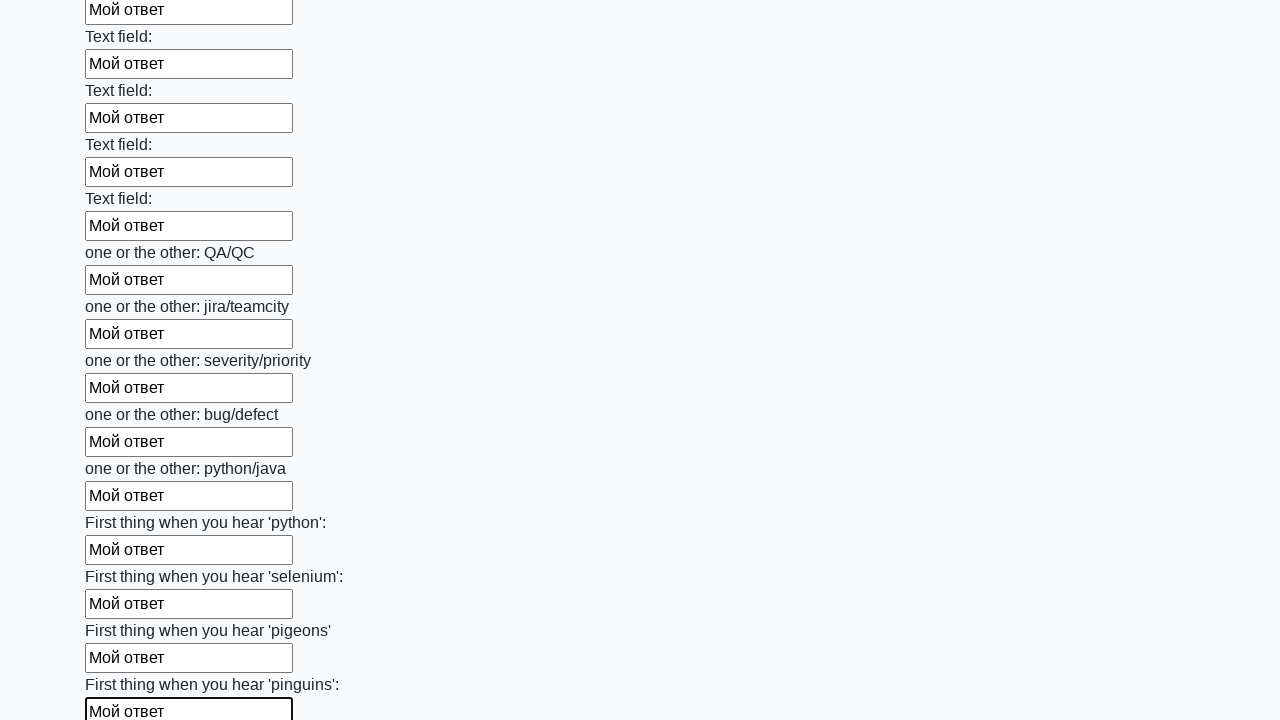

Filled text input field 97 of 100 with 'Мой ответ' on [type="text"] >> nth=96
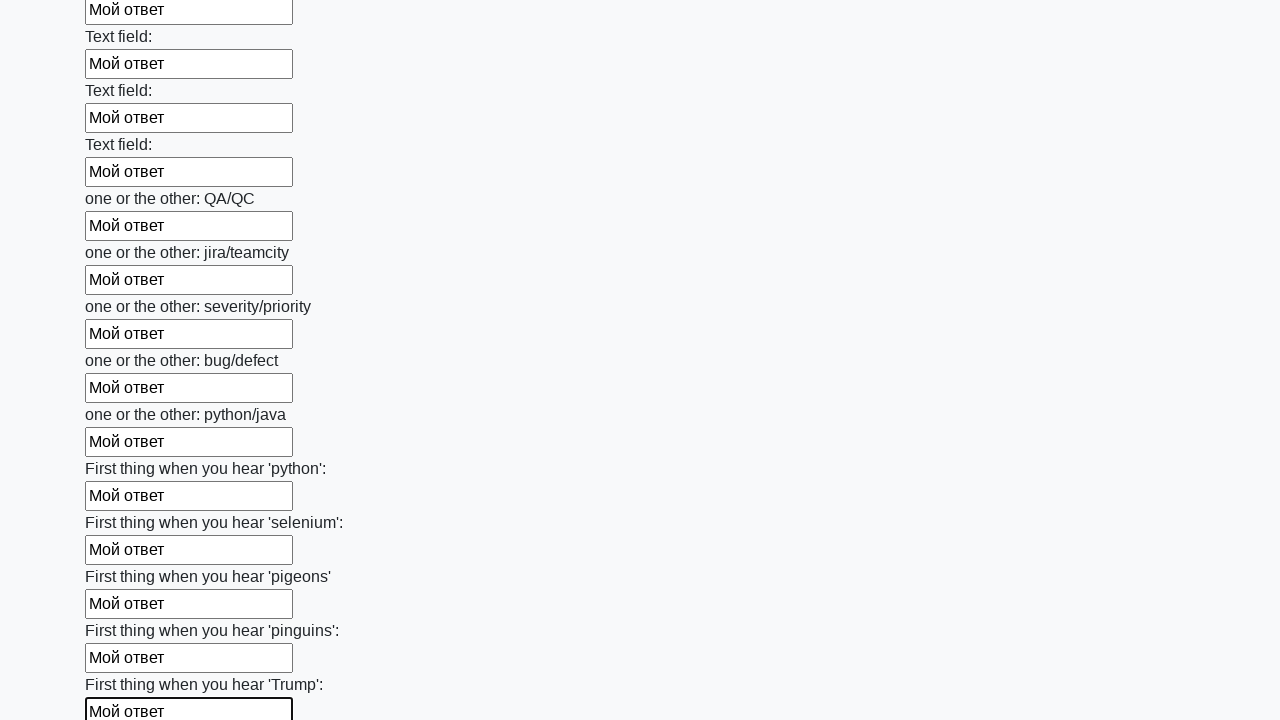

Filled text input field 98 of 100 with 'Мой ответ' on [type="text"] >> nth=97
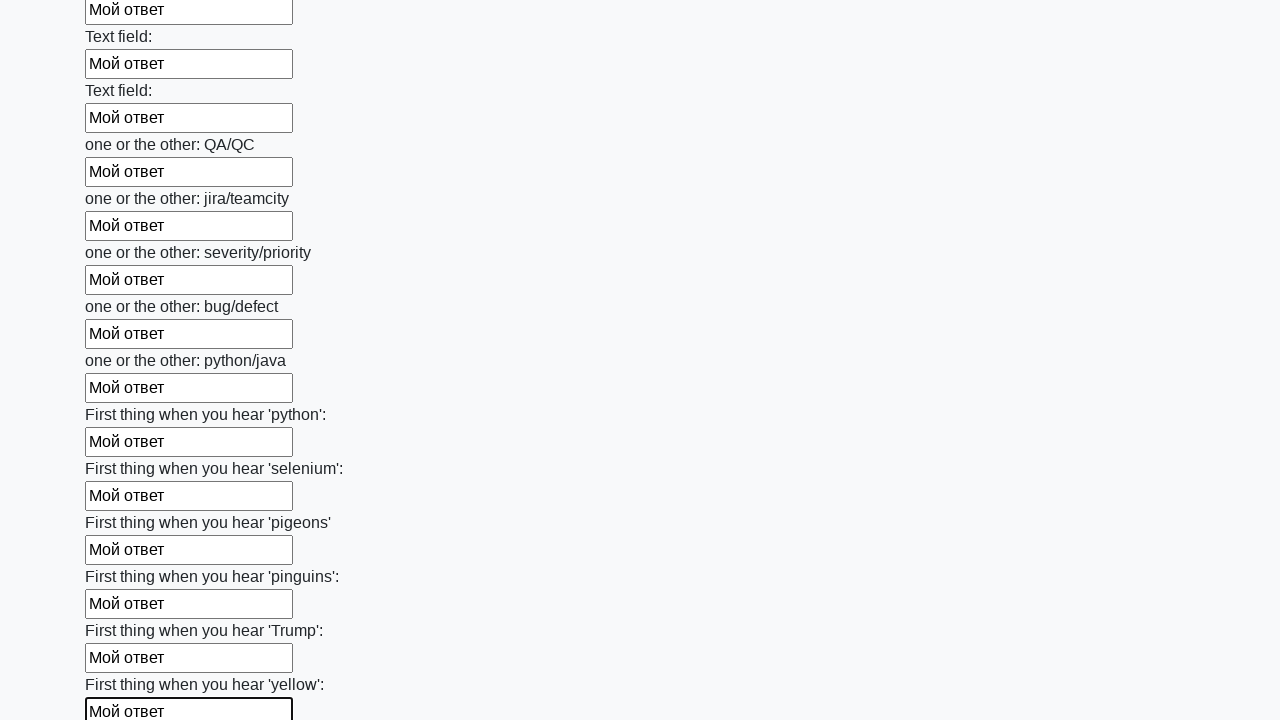

Filled text input field 99 of 100 with 'Мой ответ' on [type="text"] >> nth=98
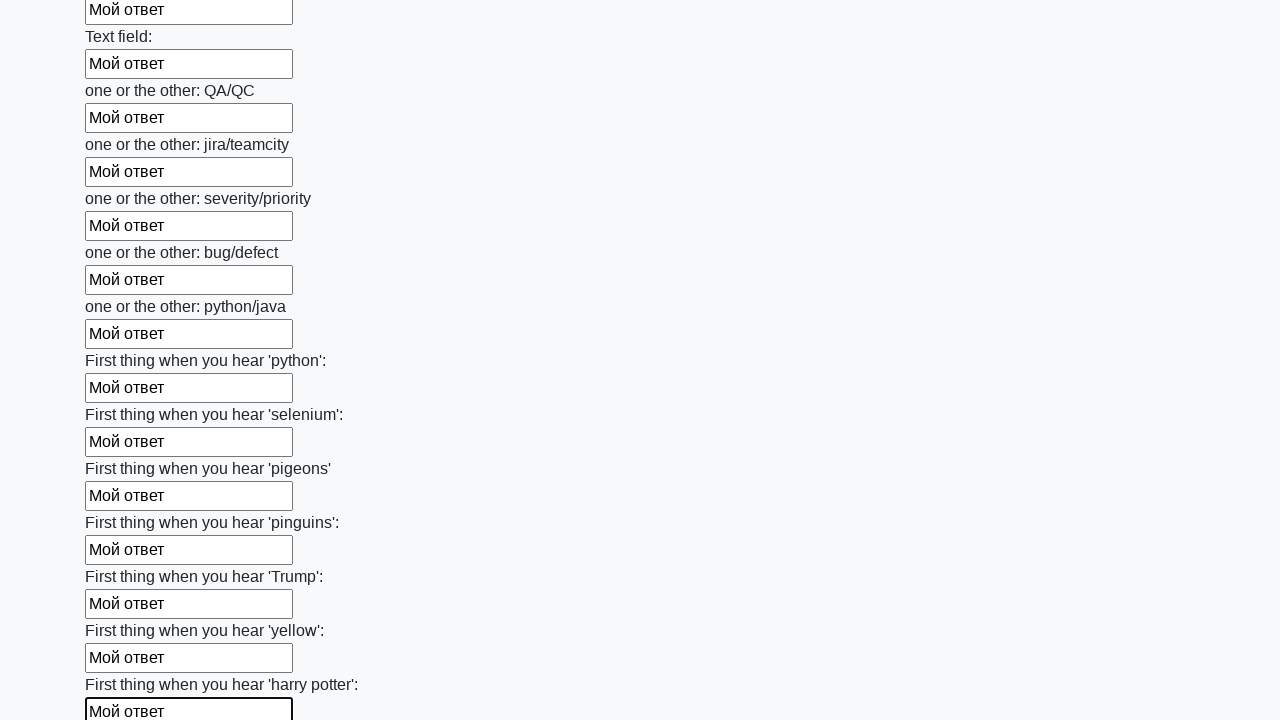

Filled text input field 100 of 100 with 'Мой ответ' on [type="text"] >> nth=99
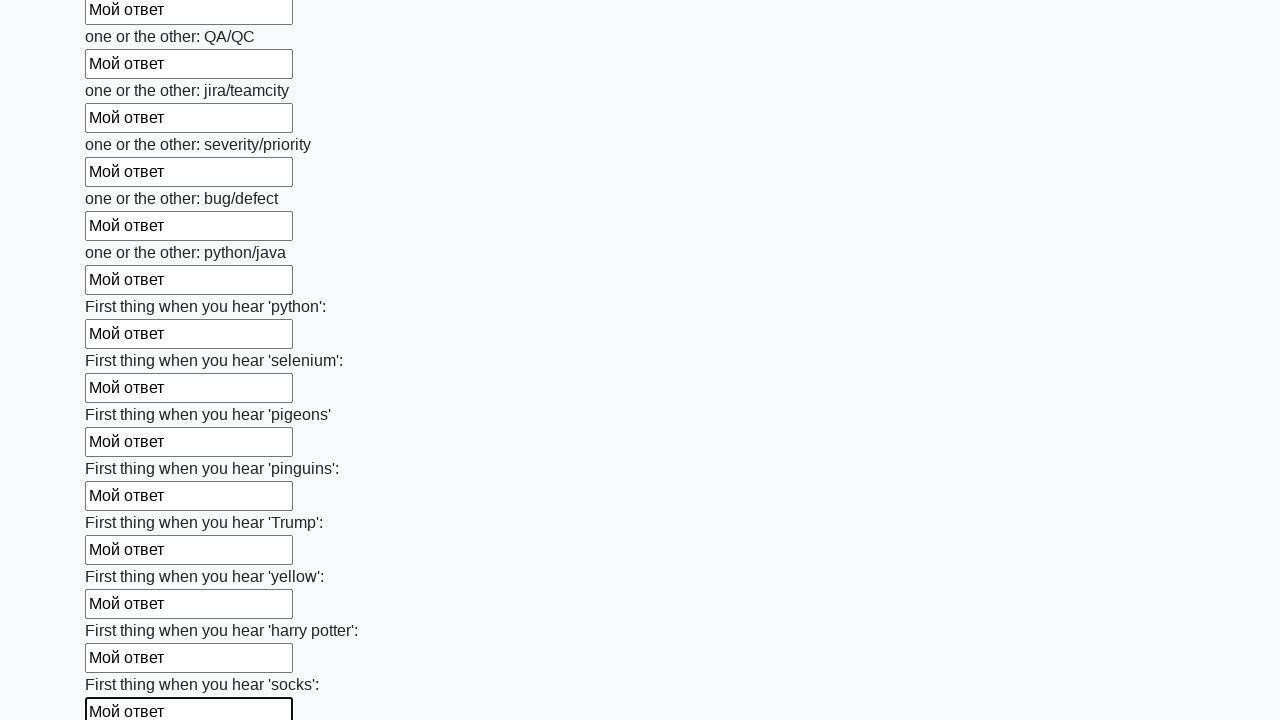

Clicked the submit button to submit the form at (123, 611) on button.btn
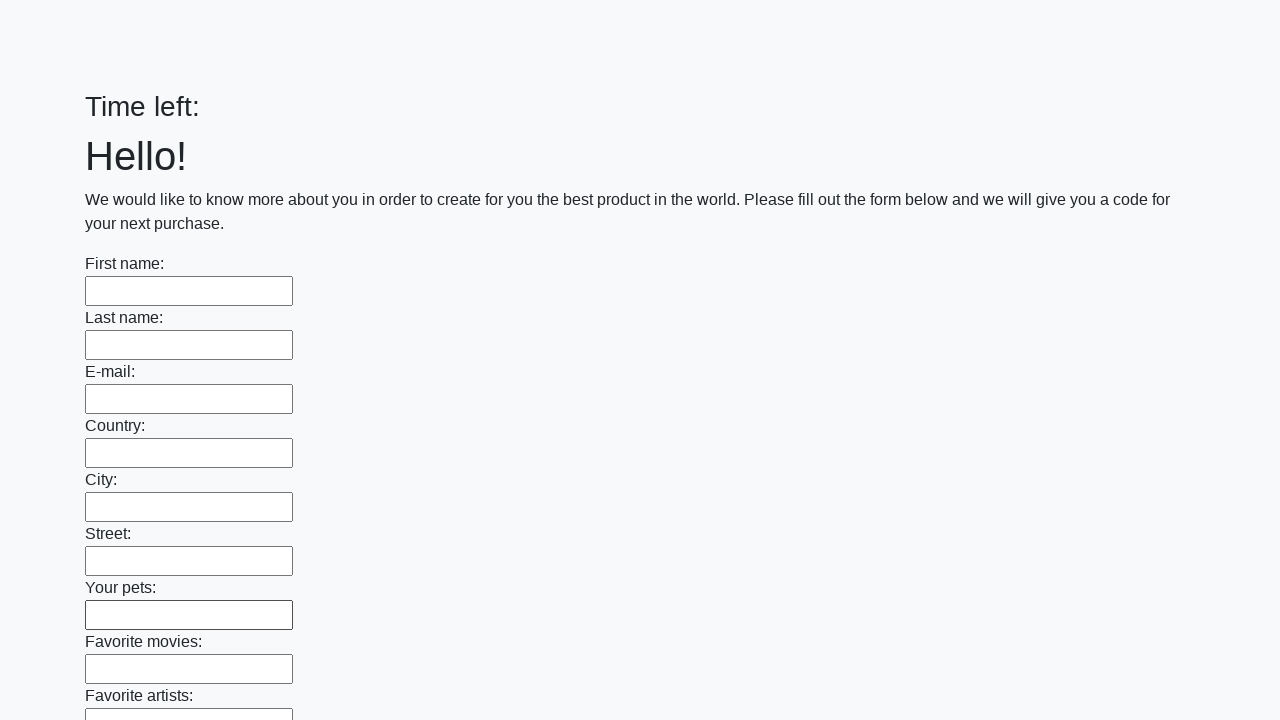

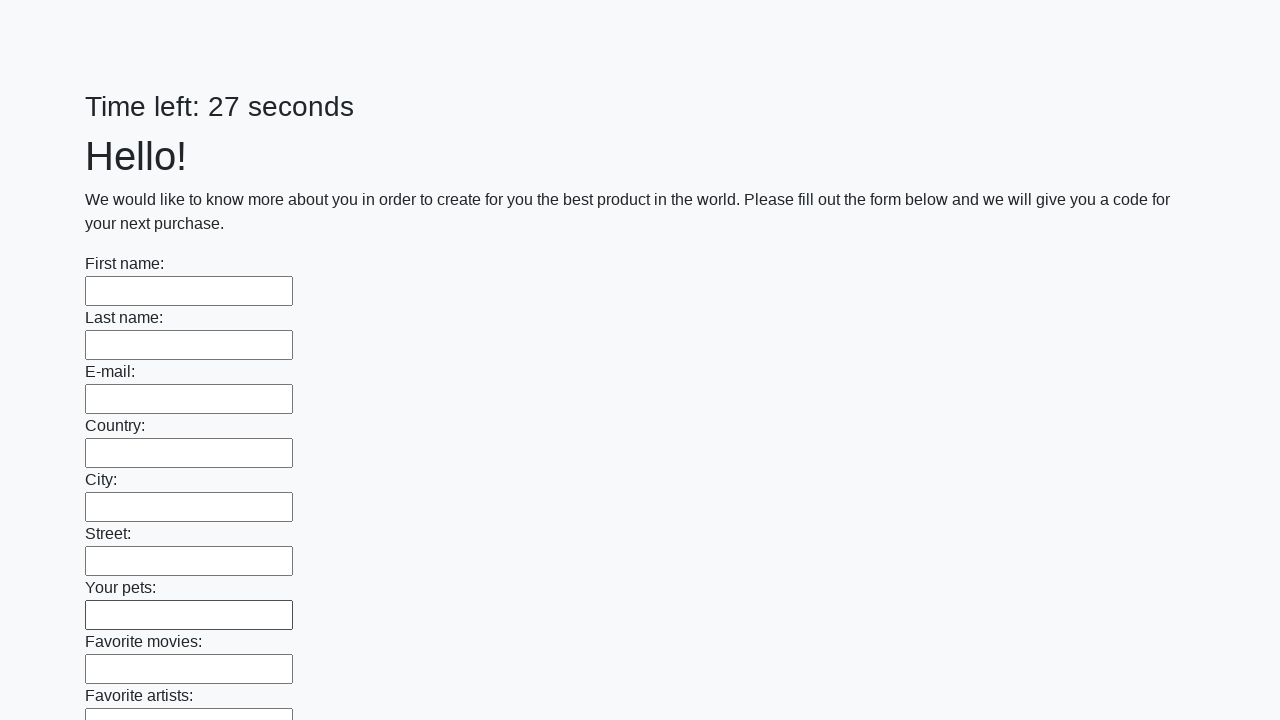